Tests jQuery UI datepicker by navigating to a specific month/year and selecting a date

Starting URL: https://jqueryui.com/datepicker

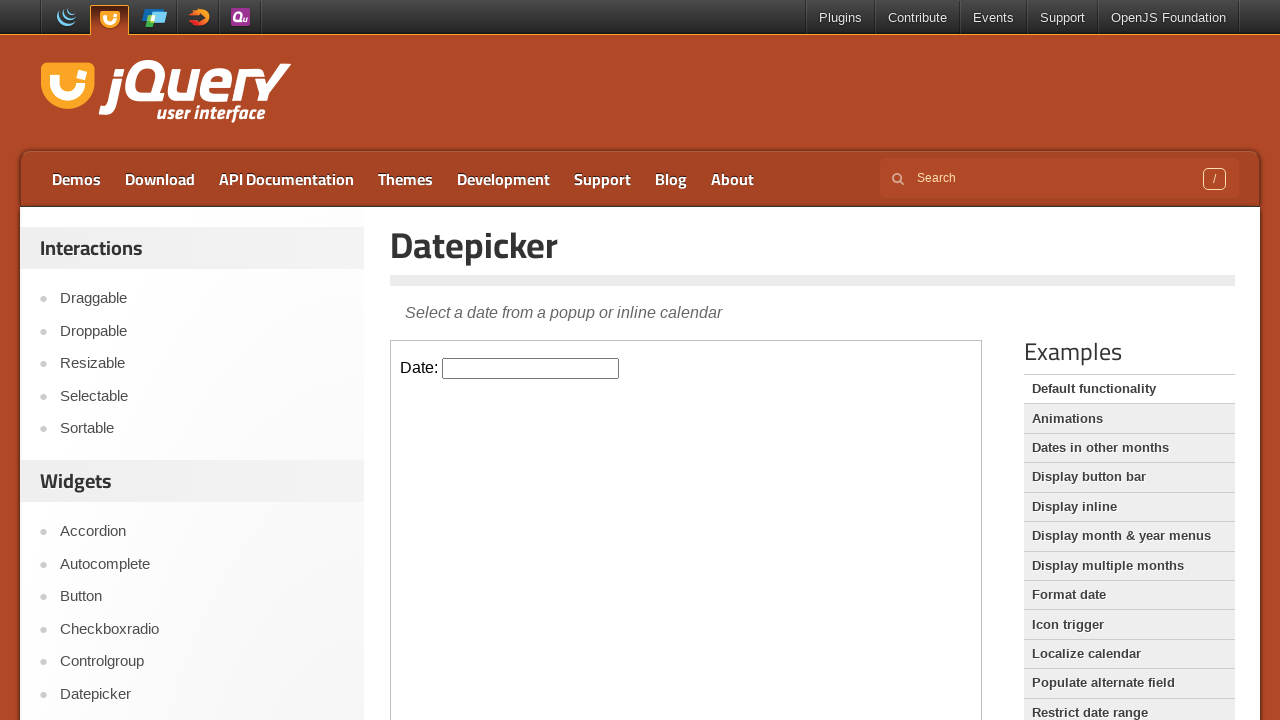

Located iframe containing datepicker demo
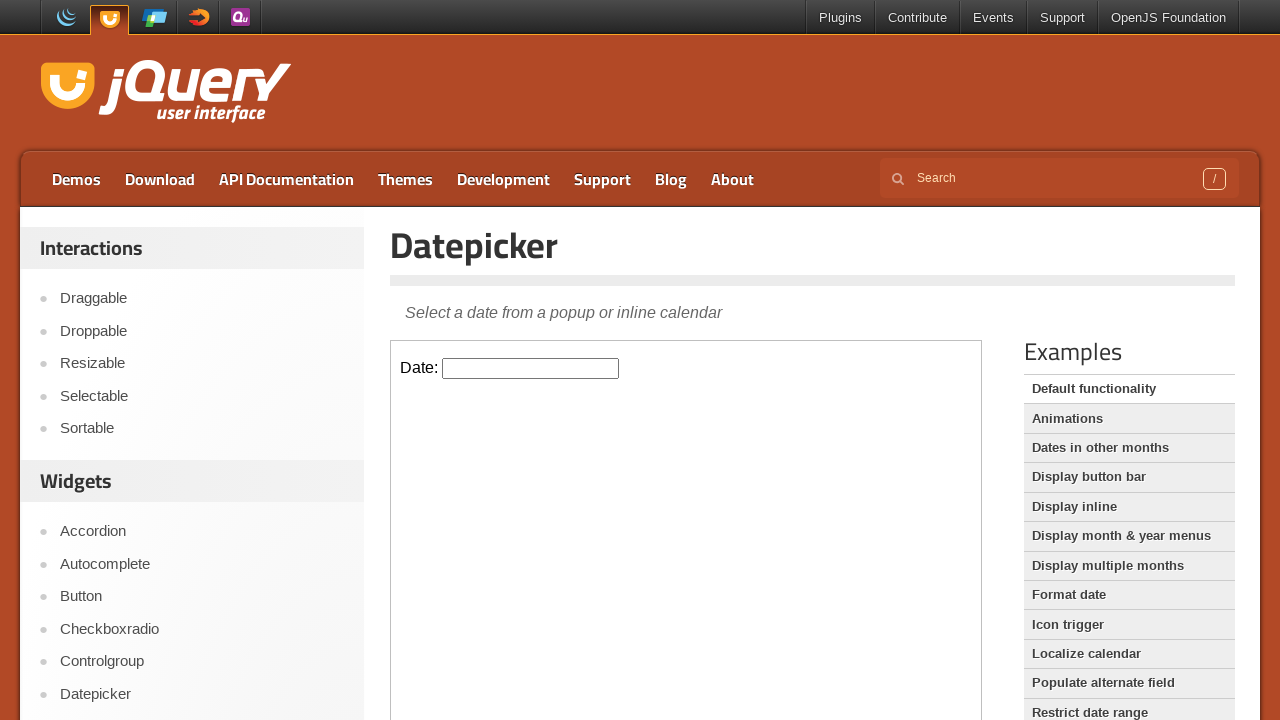

Clicked datepicker input to open calendar at (531, 368) on iframe.demo-frame >> internal:control=enter-frame >> #datepicker
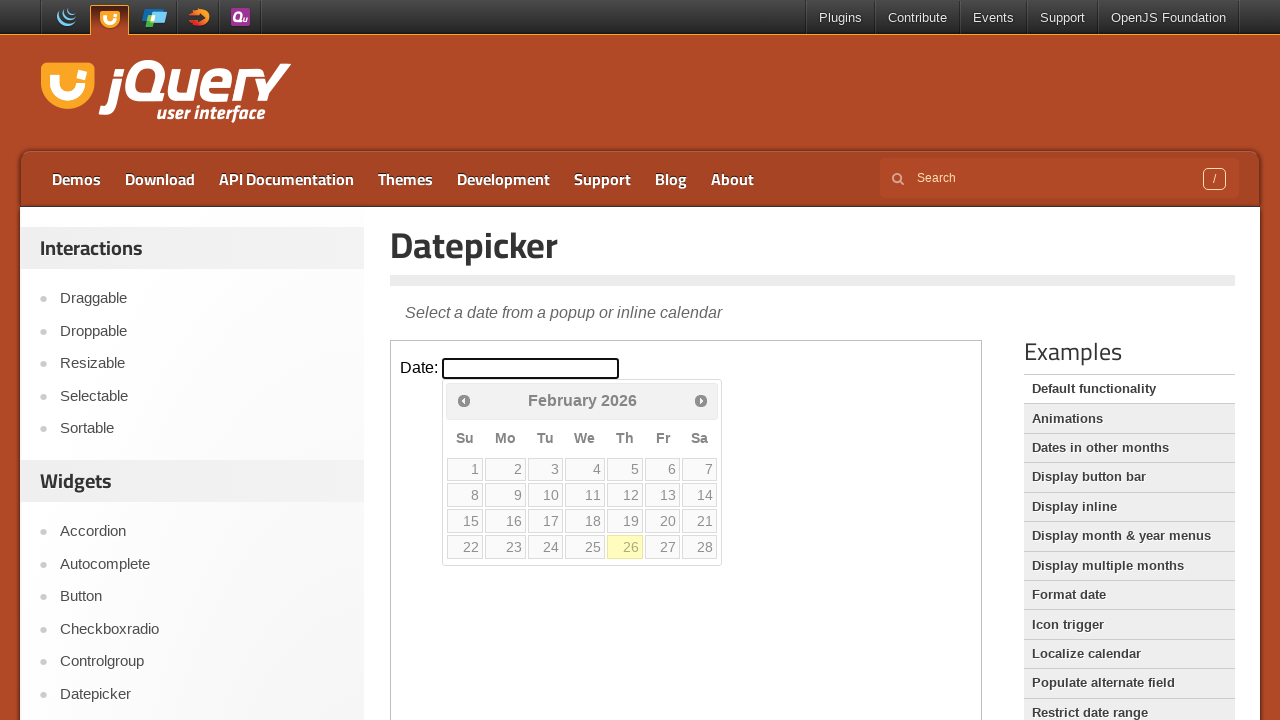

Checked current month/year: February 2026
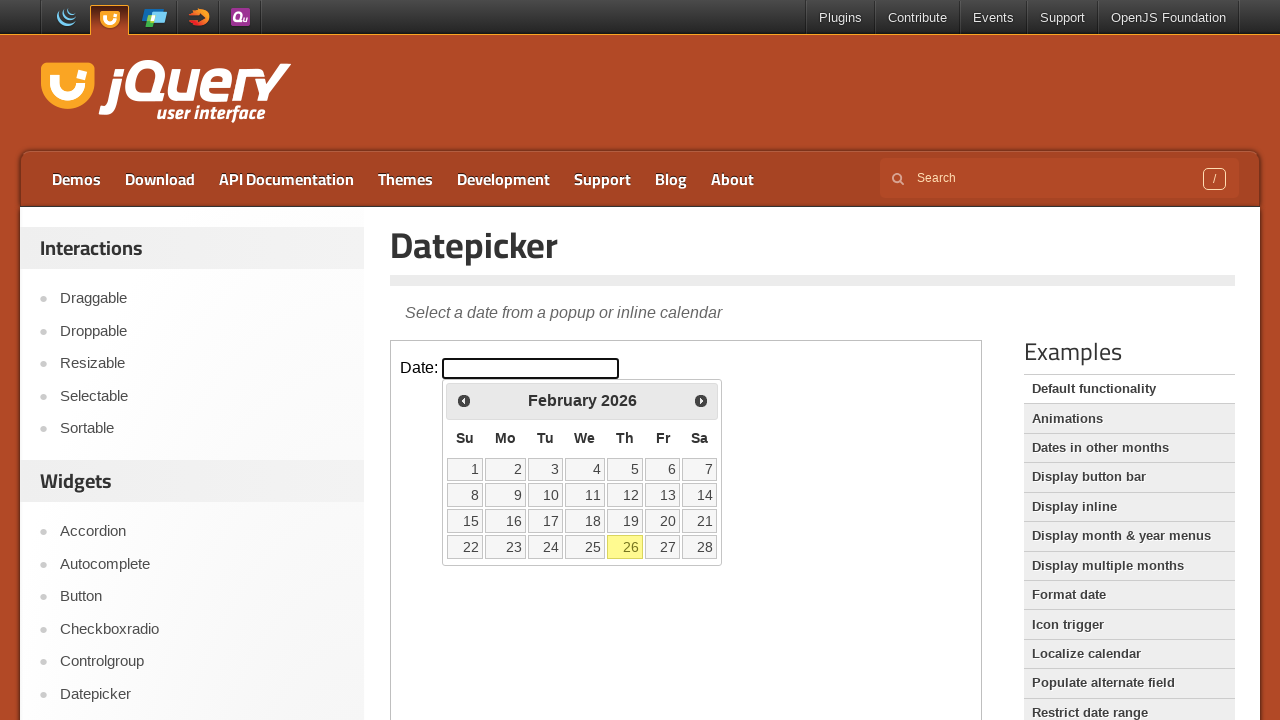

Clicked previous month button to navigate backwards at (464, 400) on iframe.demo-frame >> internal:control=enter-frame >> span.ui-icon.ui-icon-circle
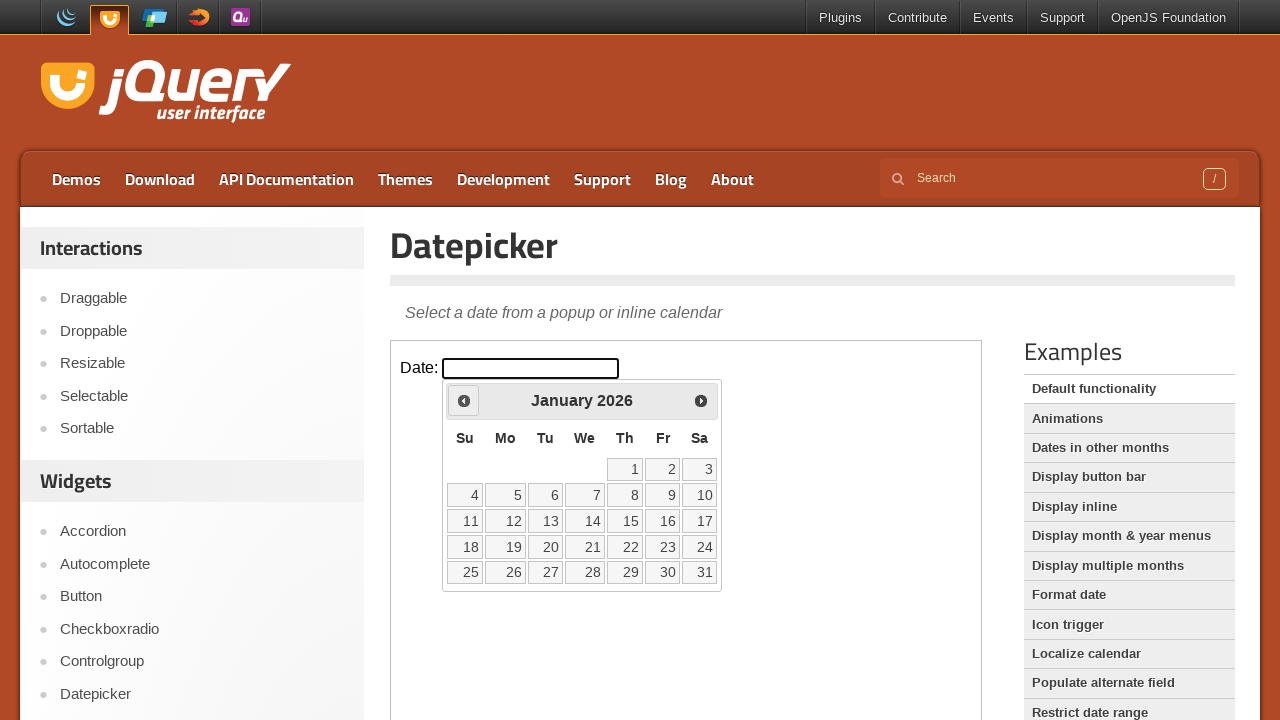

Checked current month/year: January 2026
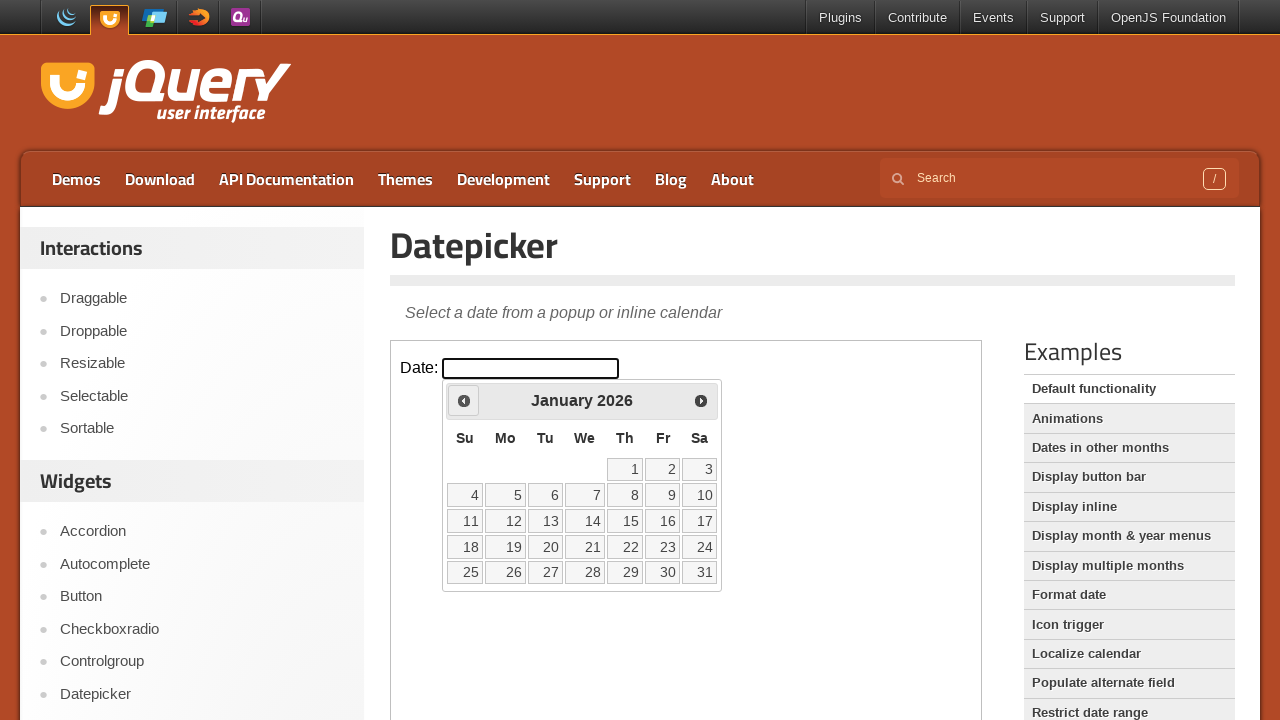

Clicked previous month button to navigate backwards at (464, 400) on iframe.demo-frame >> internal:control=enter-frame >> span.ui-icon.ui-icon-circle
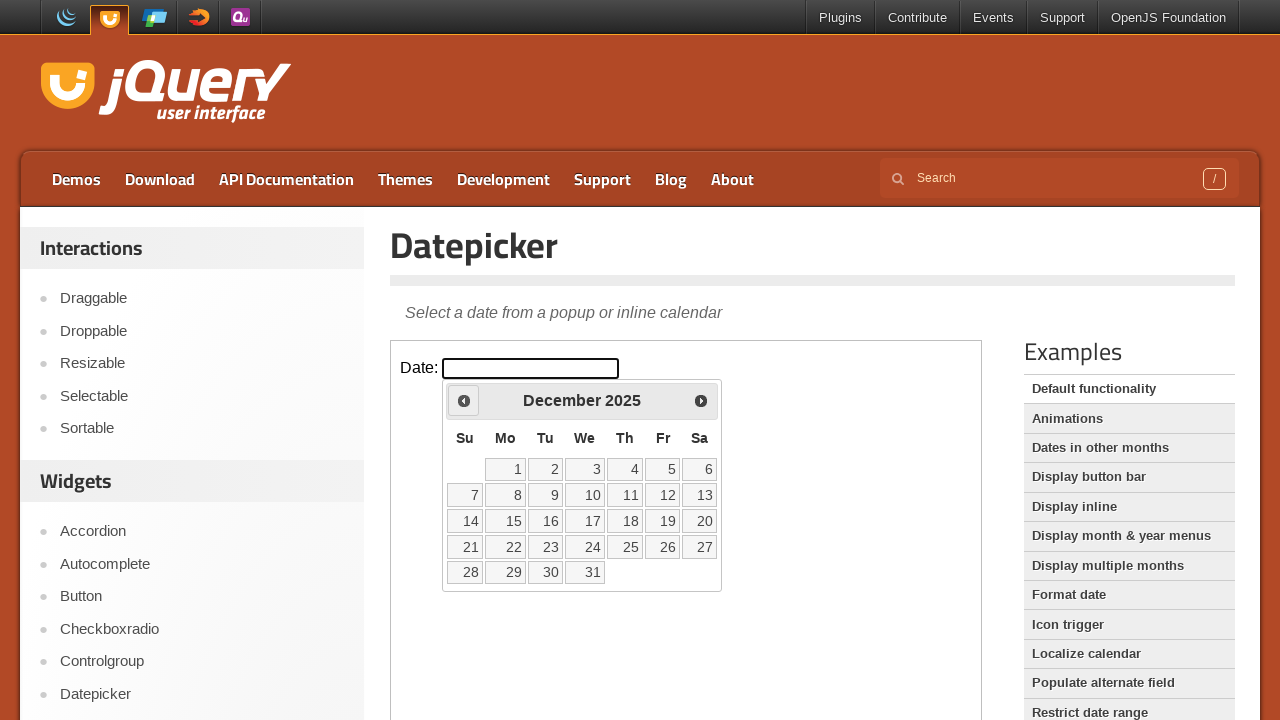

Checked current month/year: December 2025
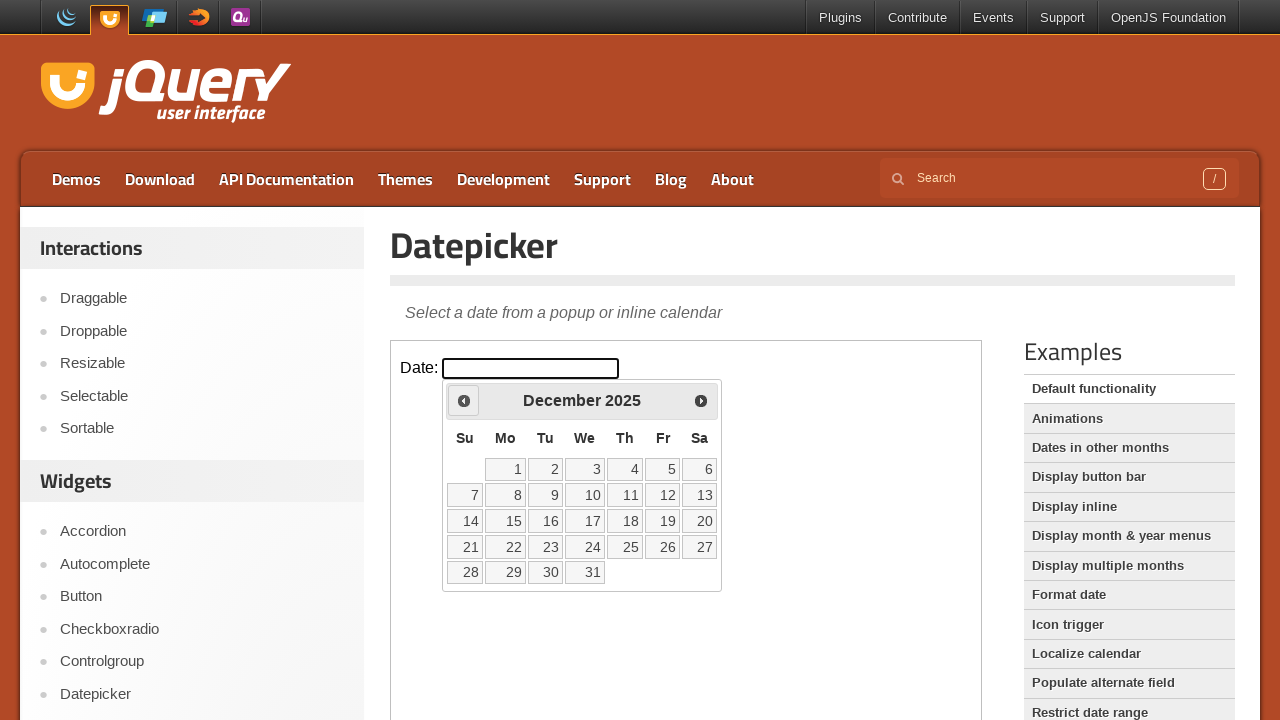

Clicked previous month button to navigate backwards at (464, 400) on iframe.demo-frame >> internal:control=enter-frame >> span.ui-icon.ui-icon-circle
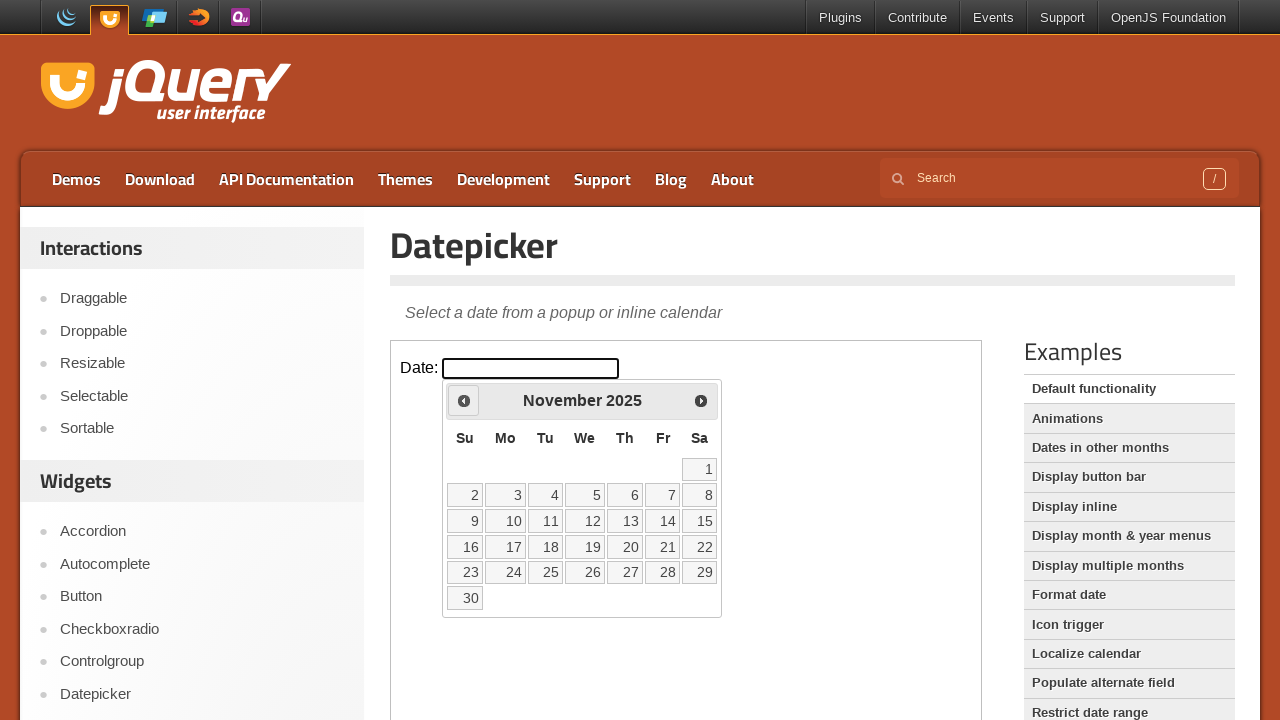

Checked current month/year: November 2025
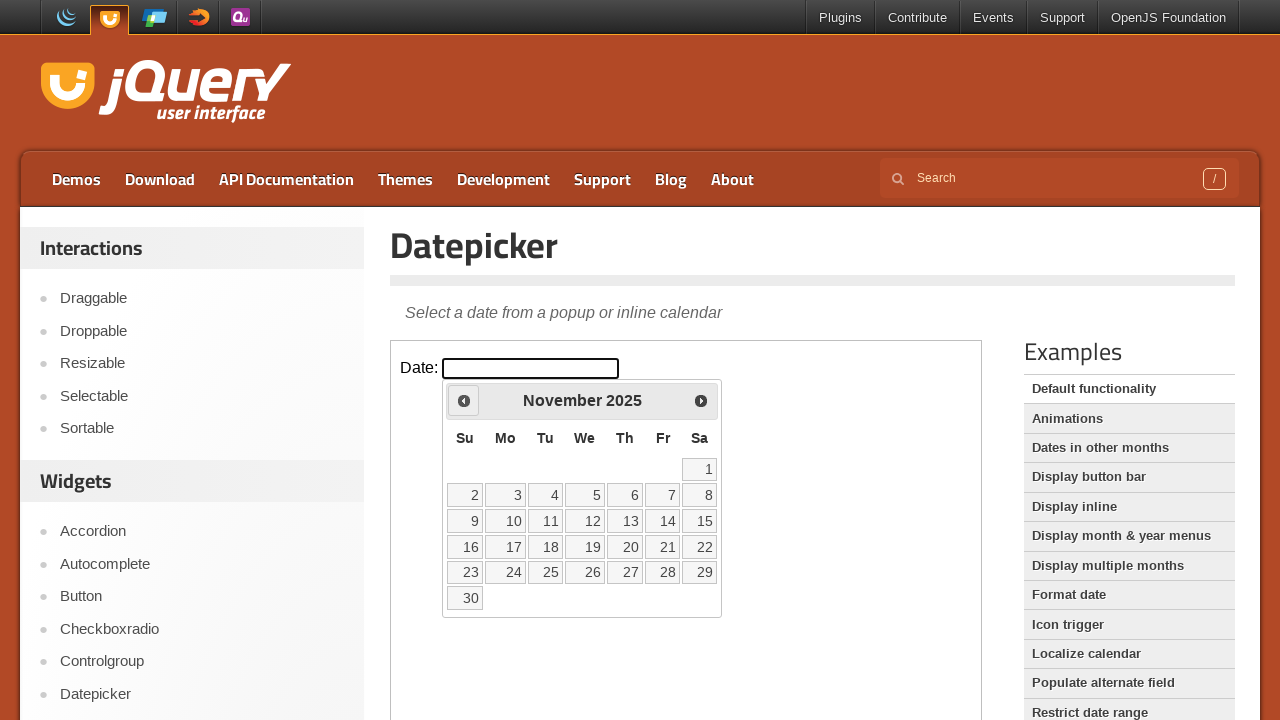

Clicked previous month button to navigate backwards at (464, 400) on iframe.demo-frame >> internal:control=enter-frame >> span.ui-icon.ui-icon-circle
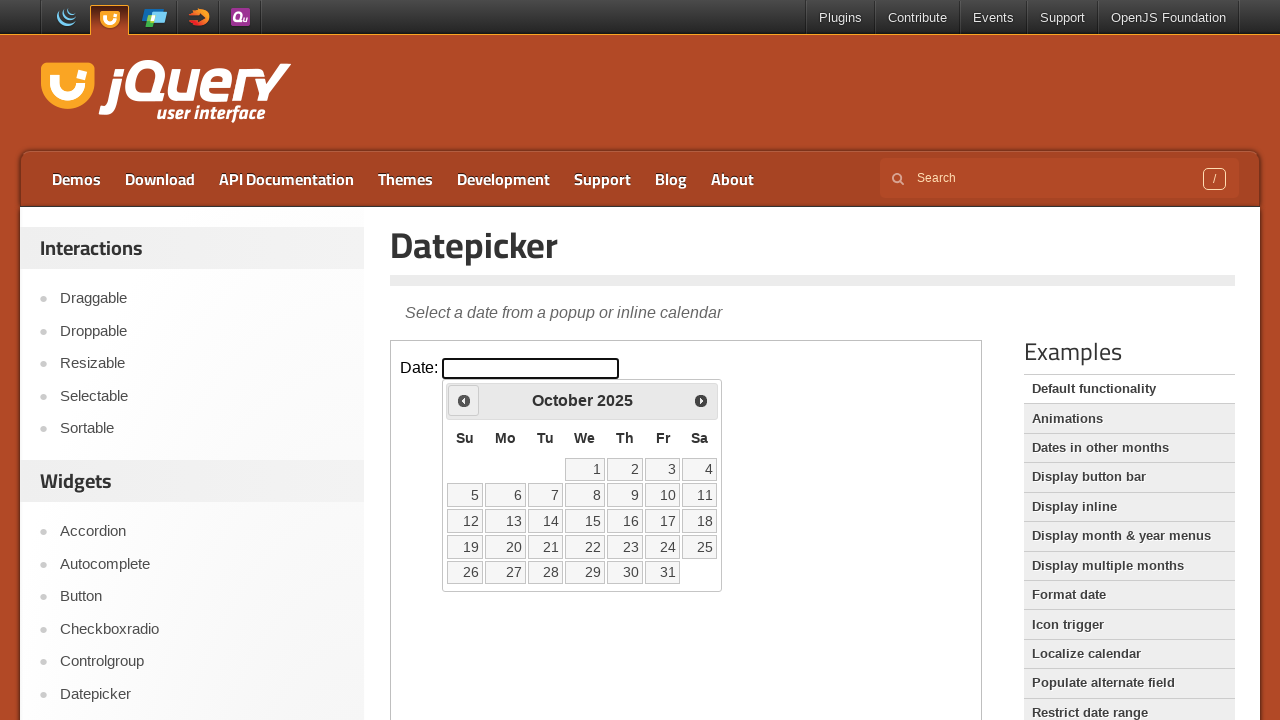

Checked current month/year: October 2025
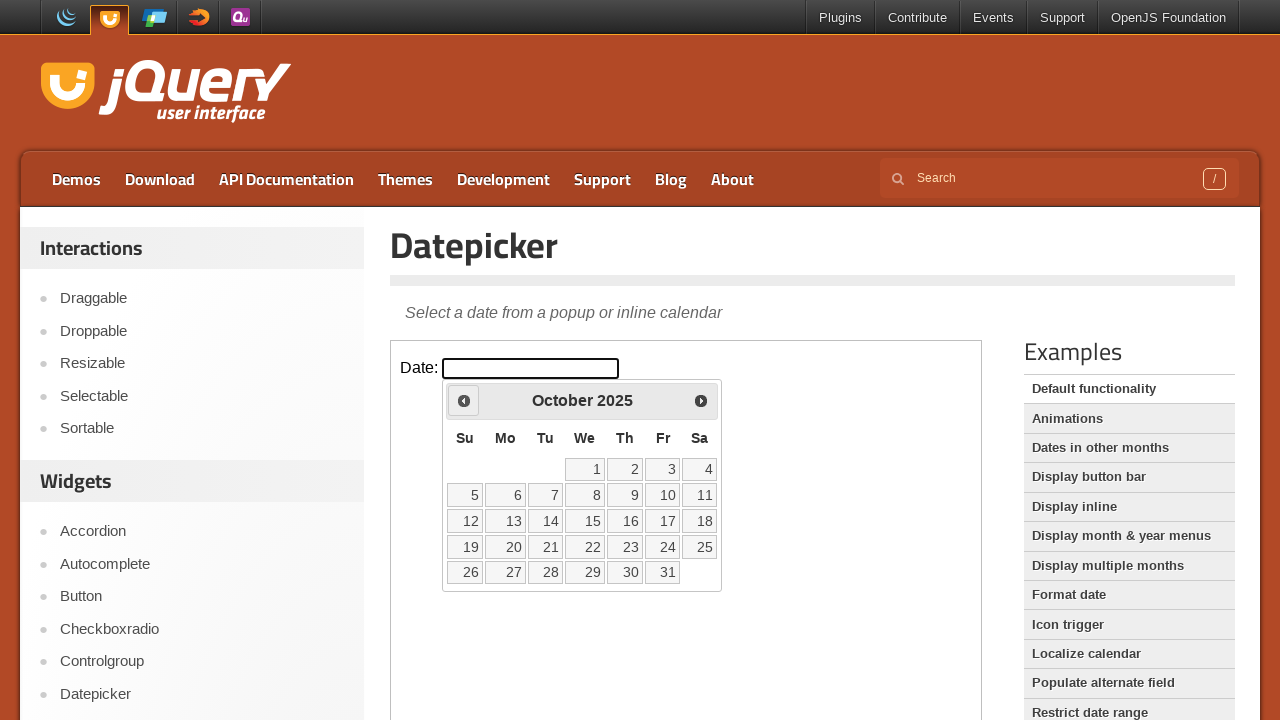

Clicked previous month button to navigate backwards at (464, 400) on iframe.demo-frame >> internal:control=enter-frame >> span.ui-icon.ui-icon-circle
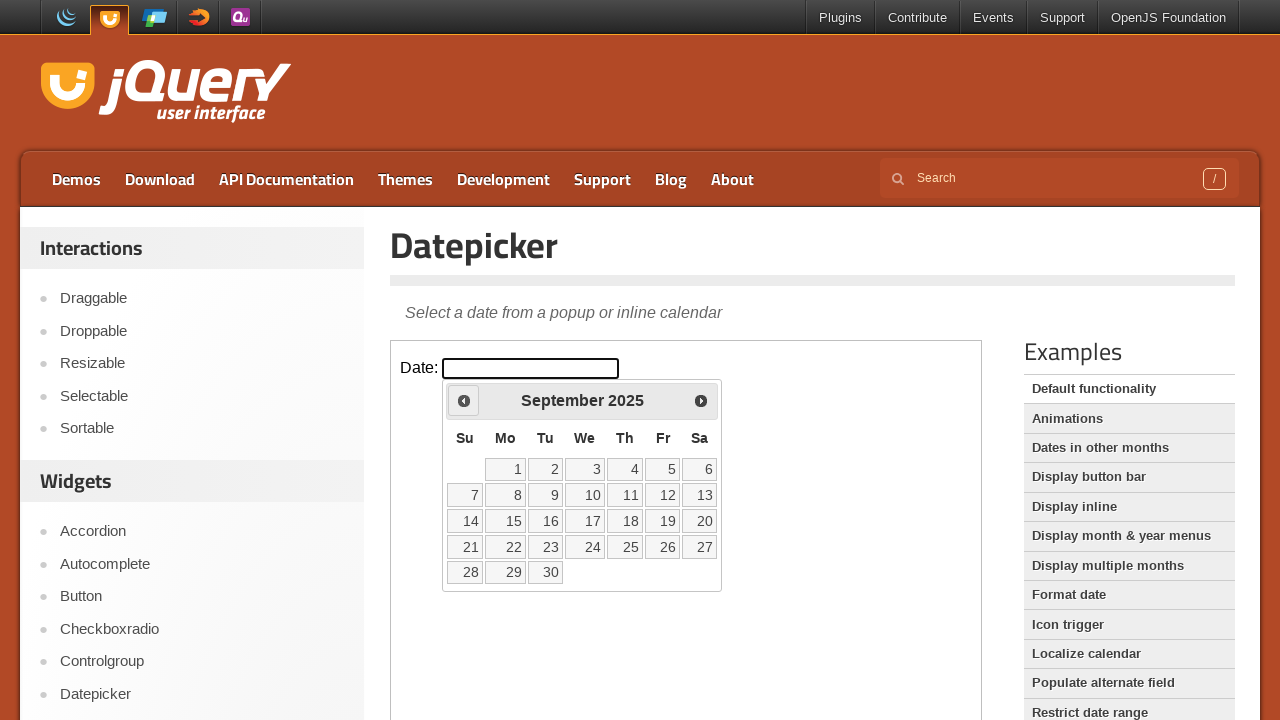

Checked current month/year: September 2025
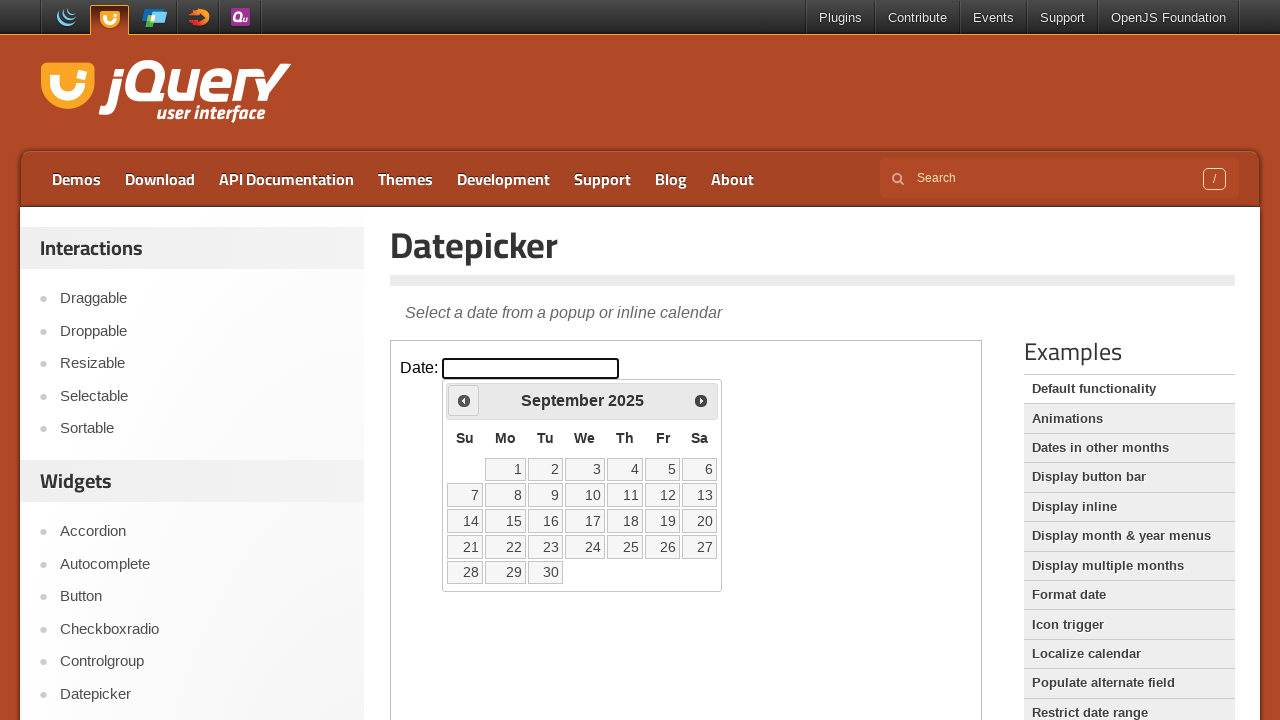

Clicked previous month button to navigate backwards at (464, 400) on iframe.demo-frame >> internal:control=enter-frame >> span.ui-icon.ui-icon-circle
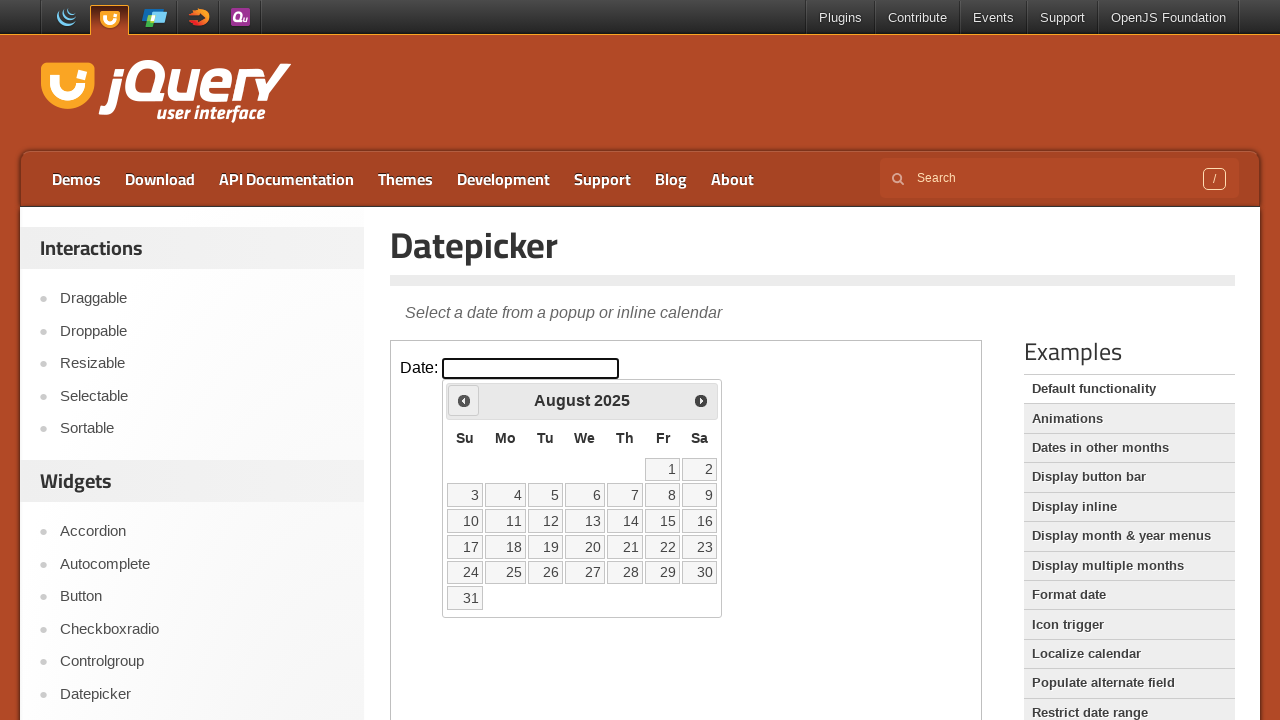

Checked current month/year: August 2025
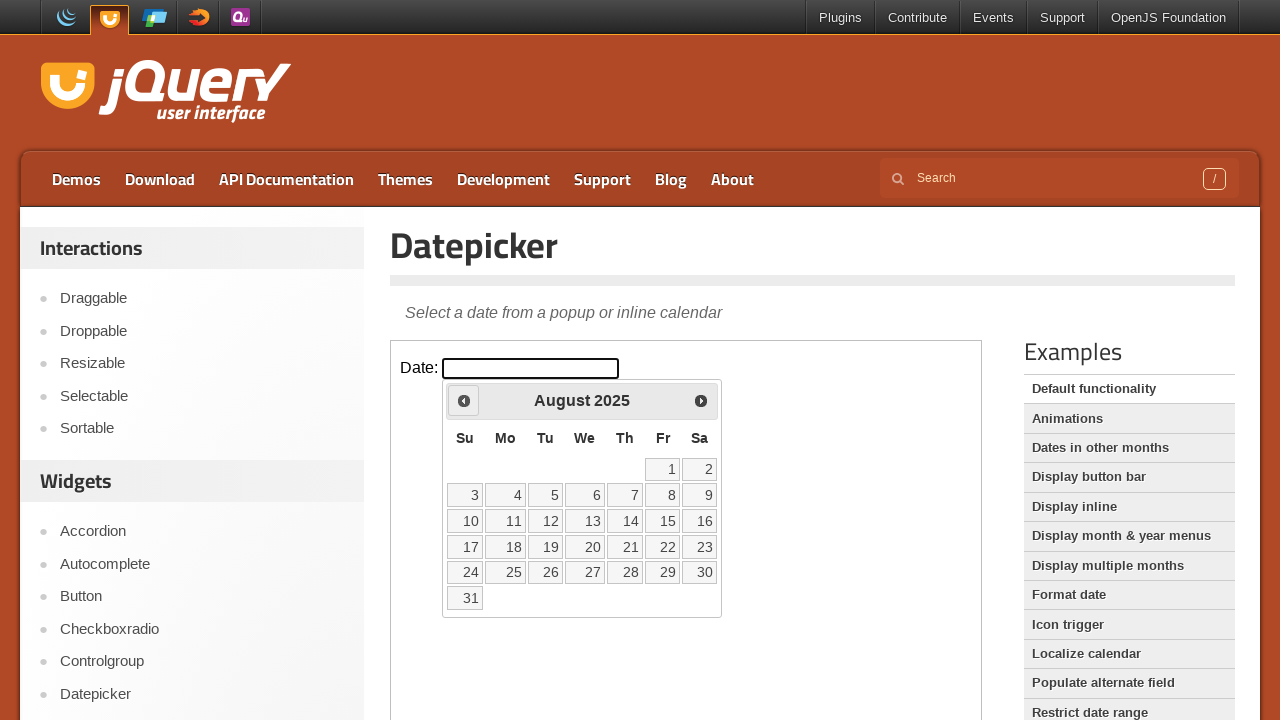

Clicked previous month button to navigate backwards at (464, 400) on iframe.demo-frame >> internal:control=enter-frame >> span.ui-icon.ui-icon-circle
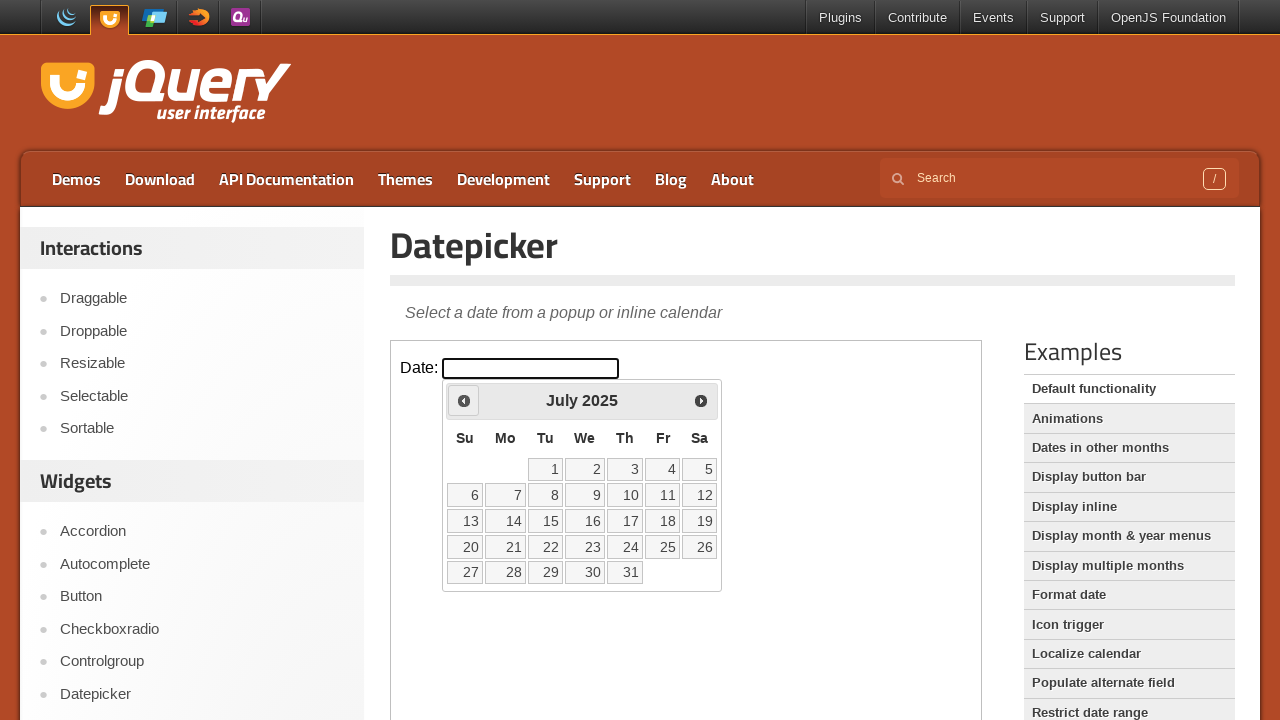

Checked current month/year: July 2025
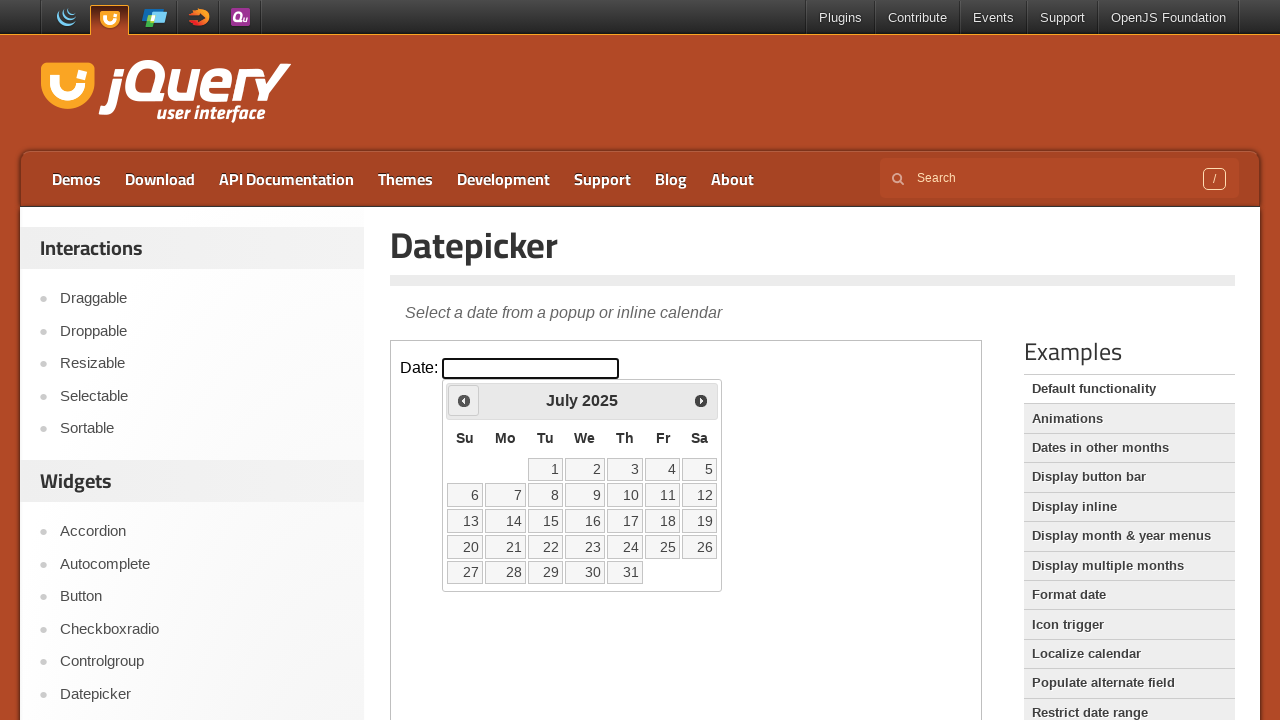

Clicked previous month button to navigate backwards at (464, 400) on iframe.demo-frame >> internal:control=enter-frame >> span.ui-icon.ui-icon-circle
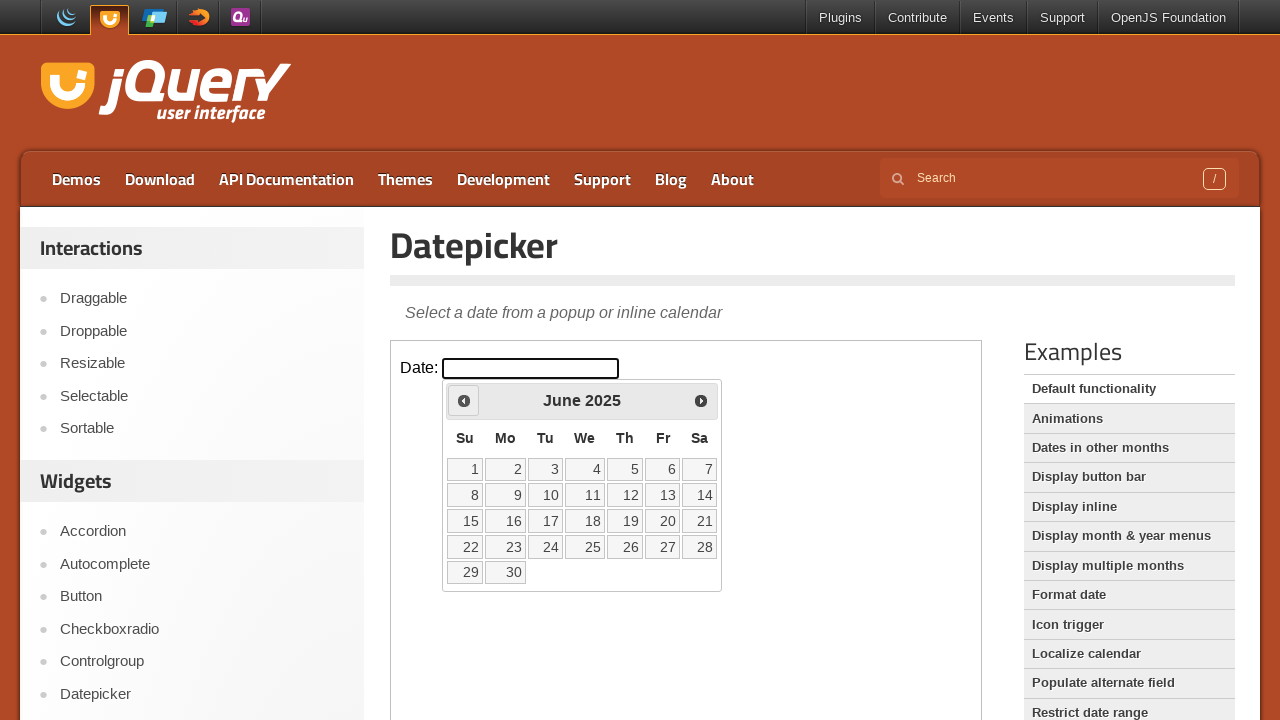

Checked current month/year: June 2025
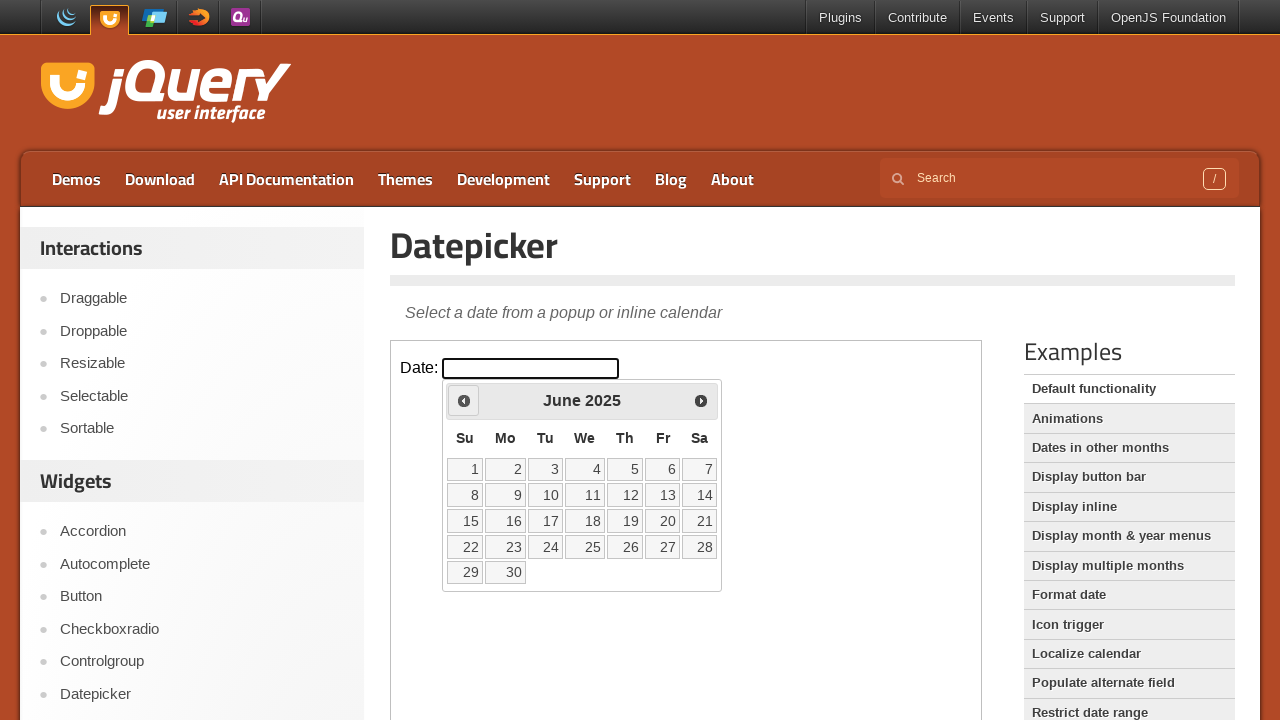

Clicked previous month button to navigate backwards at (464, 400) on iframe.demo-frame >> internal:control=enter-frame >> span.ui-icon.ui-icon-circle
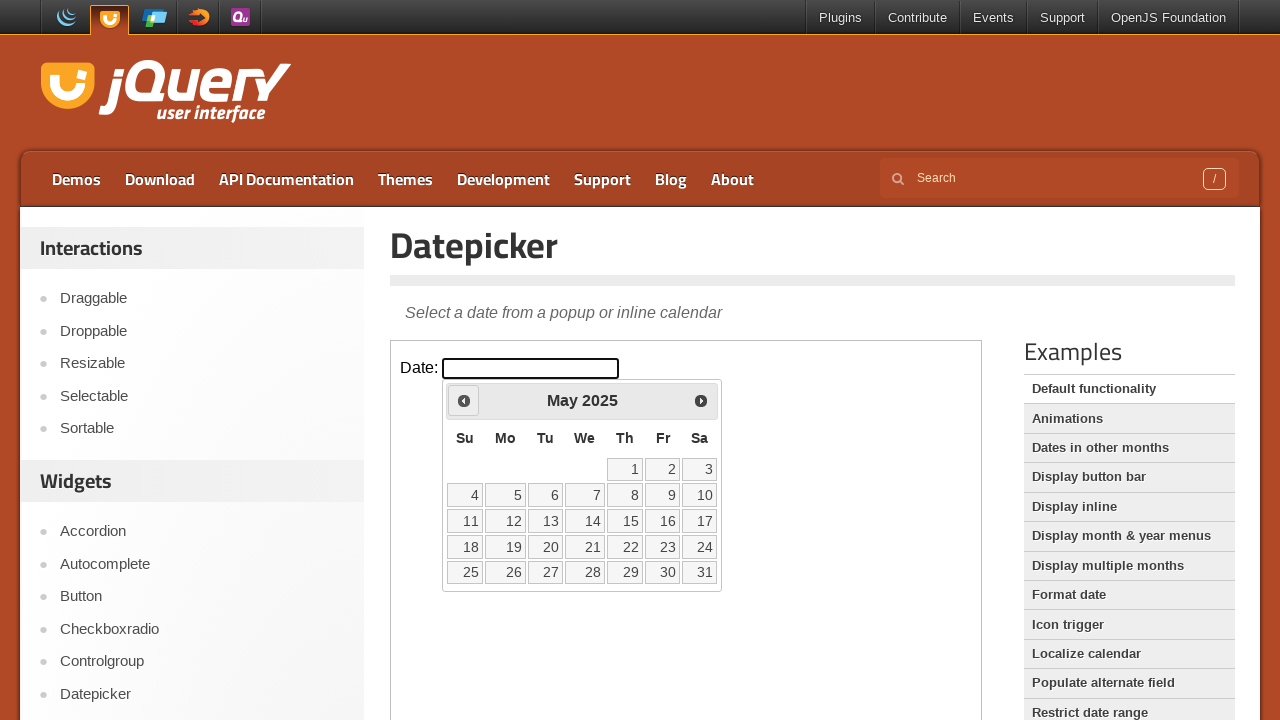

Checked current month/year: May 2025
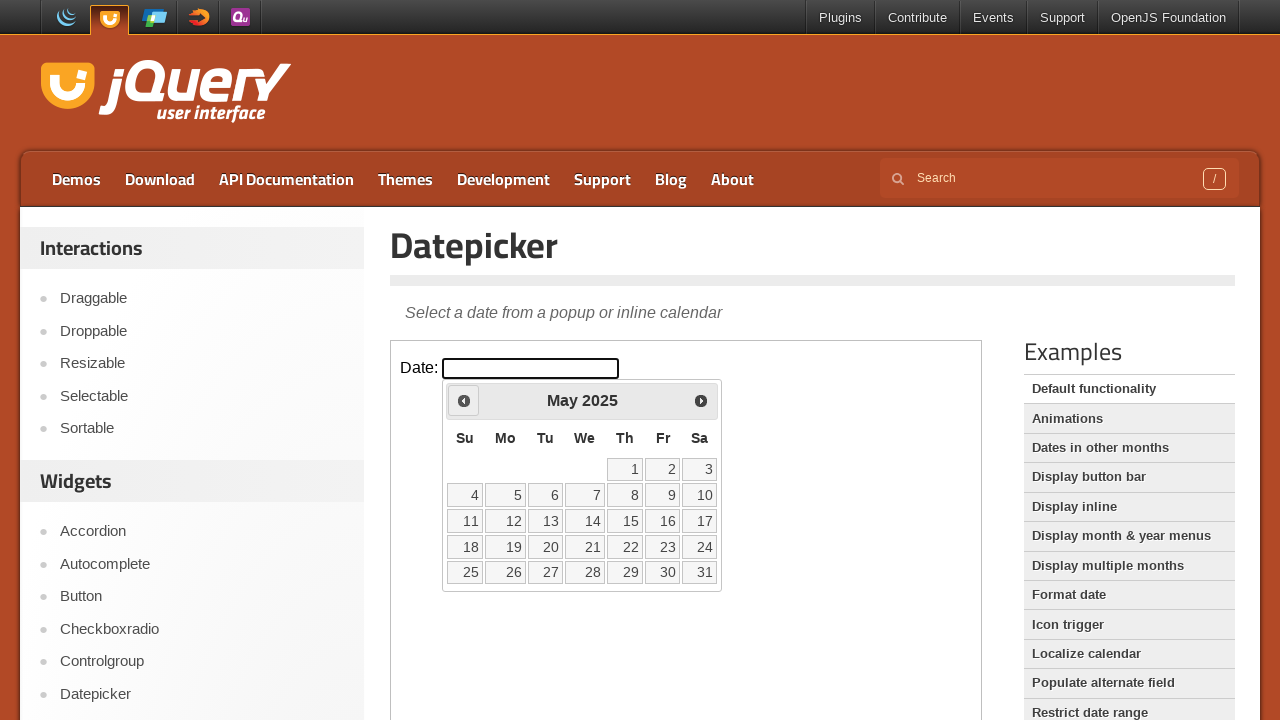

Clicked previous month button to navigate backwards at (464, 400) on iframe.demo-frame >> internal:control=enter-frame >> span.ui-icon.ui-icon-circle
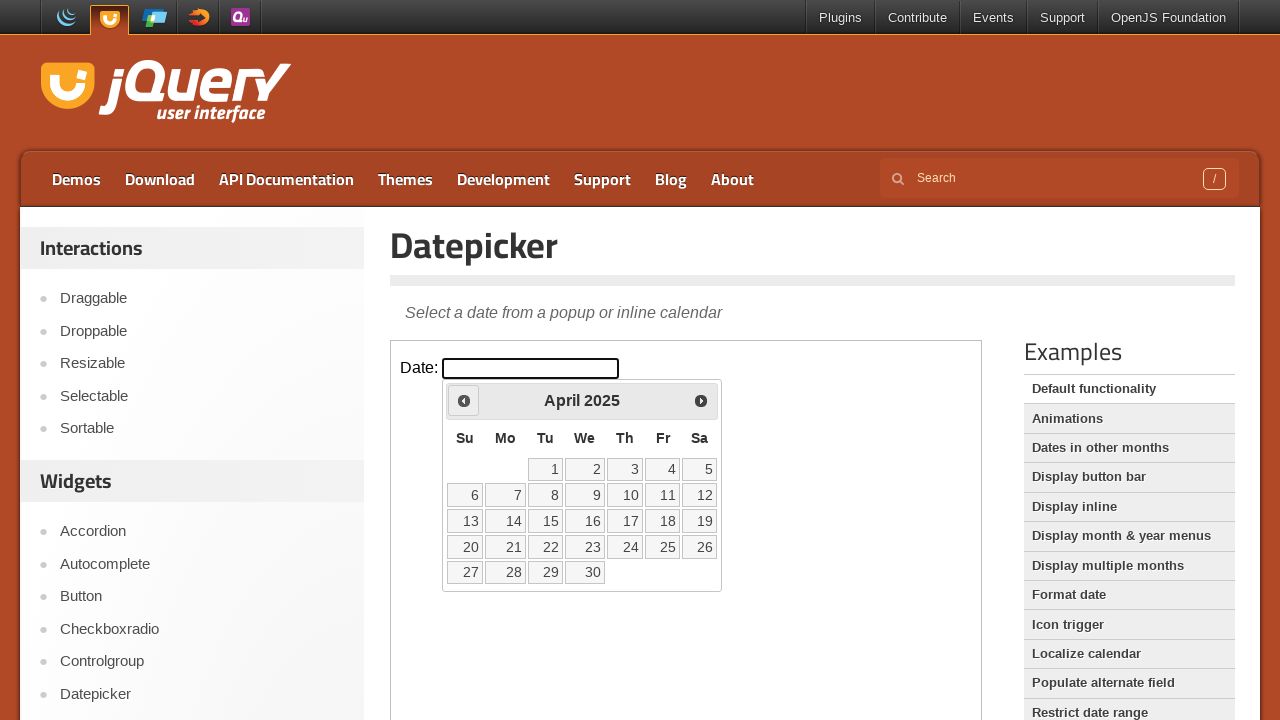

Checked current month/year: April 2025
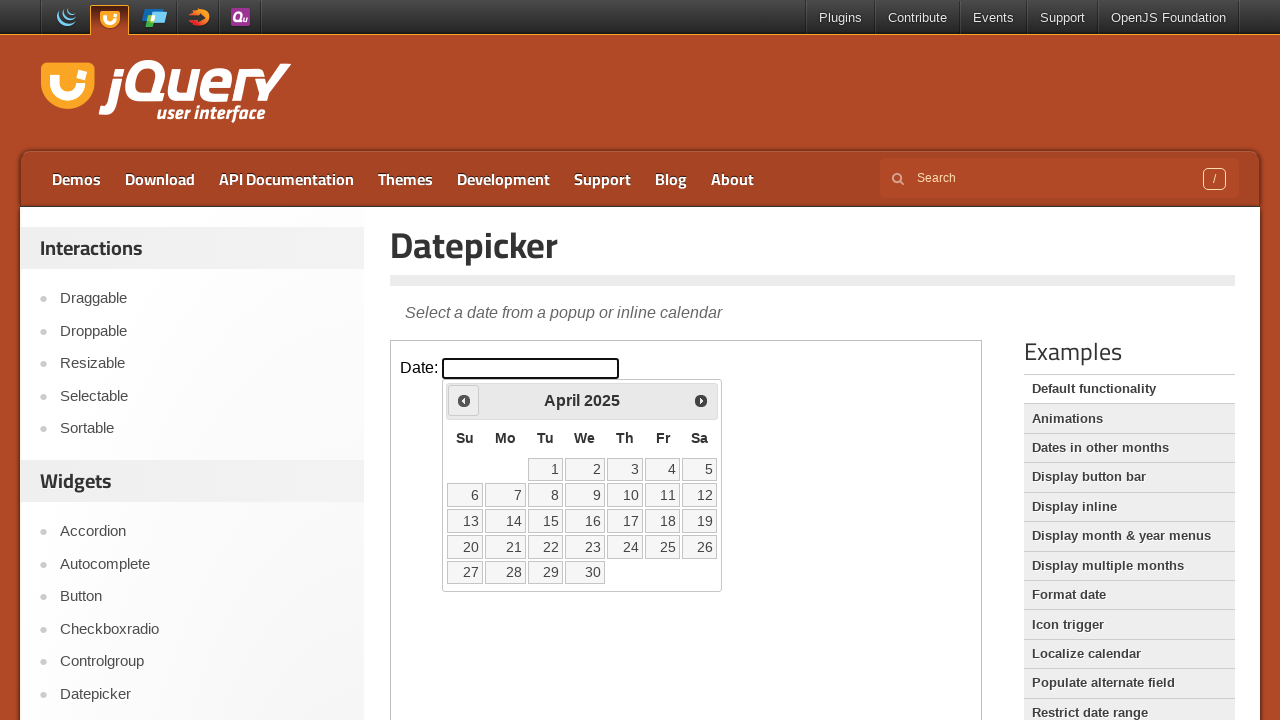

Clicked previous month button to navigate backwards at (464, 400) on iframe.demo-frame >> internal:control=enter-frame >> span.ui-icon.ui-icon-circle
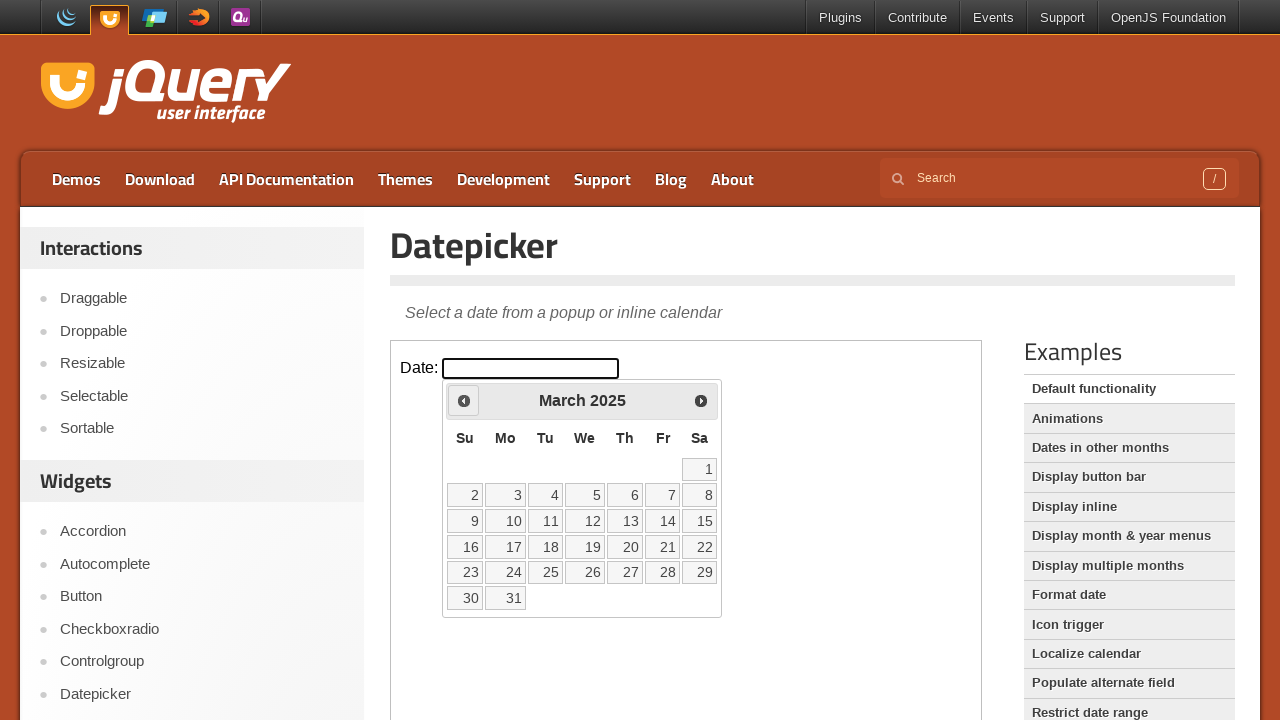

Checked current month/year: March 2025
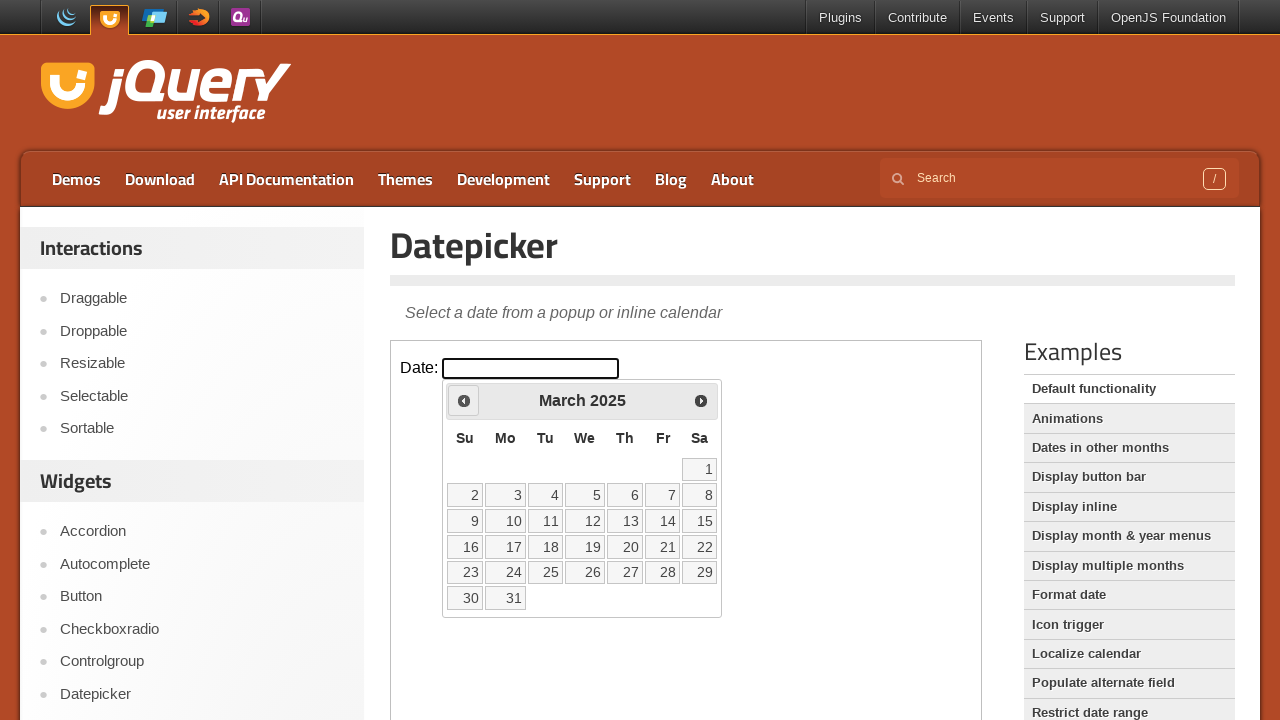

Clicked previous month button to navigate backwards at (464, 400) on iframe.demo-frame >> internal:control=enter-frame >> span.ui-icon.ui-icon-circle
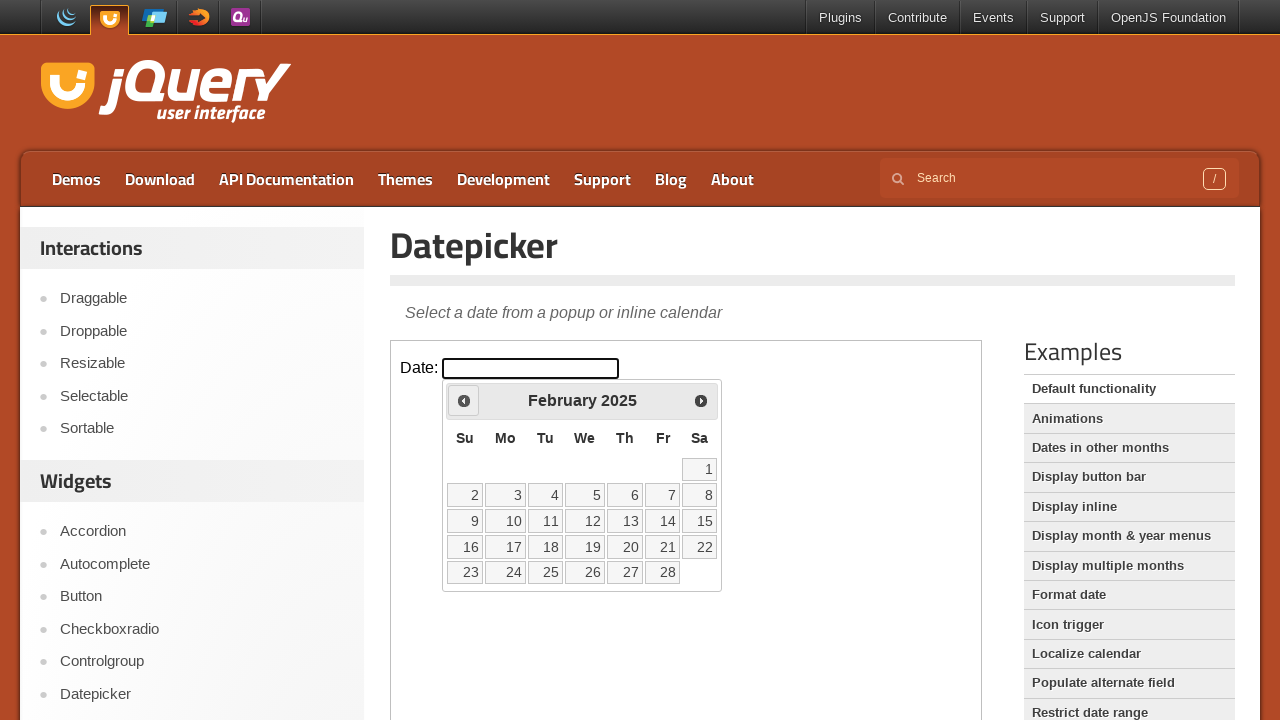

Checked current month/year: February 2025
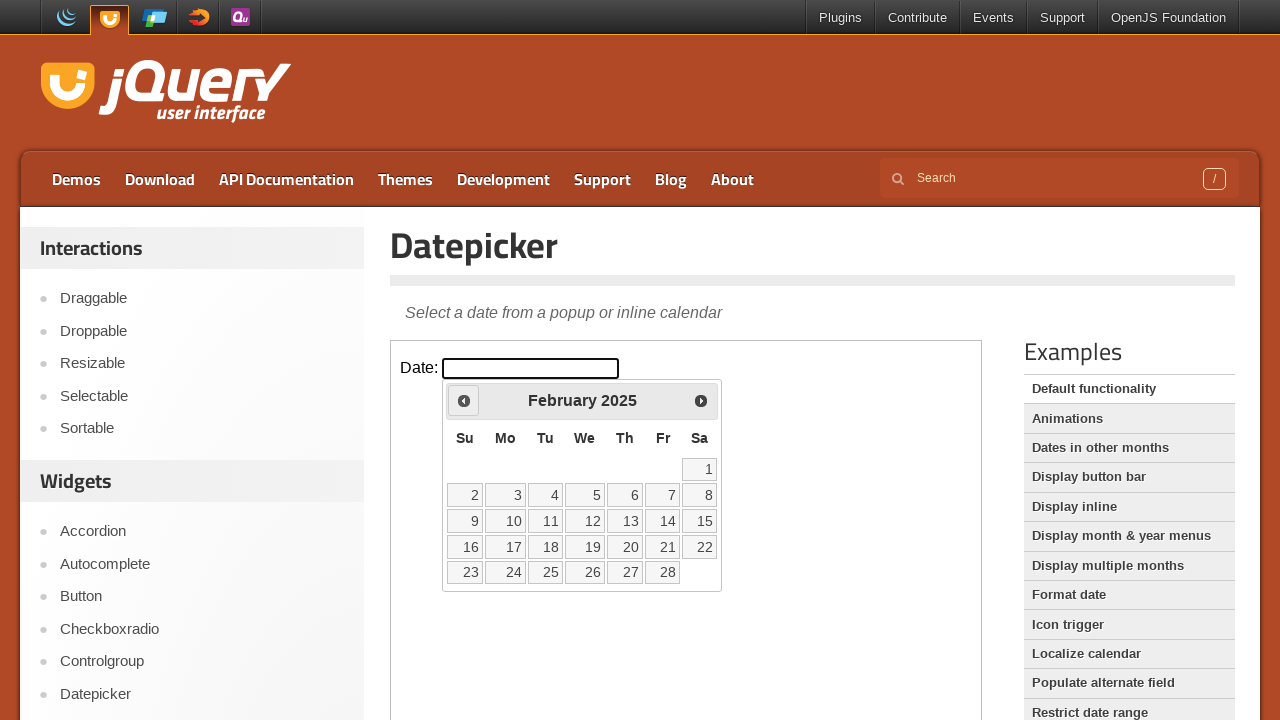

Clicked previous month button to navigate backwards at (464, 400) on iframe.demo-frame >> internal:control=enter-frame >> span.ui-icon.ui-icon-circle
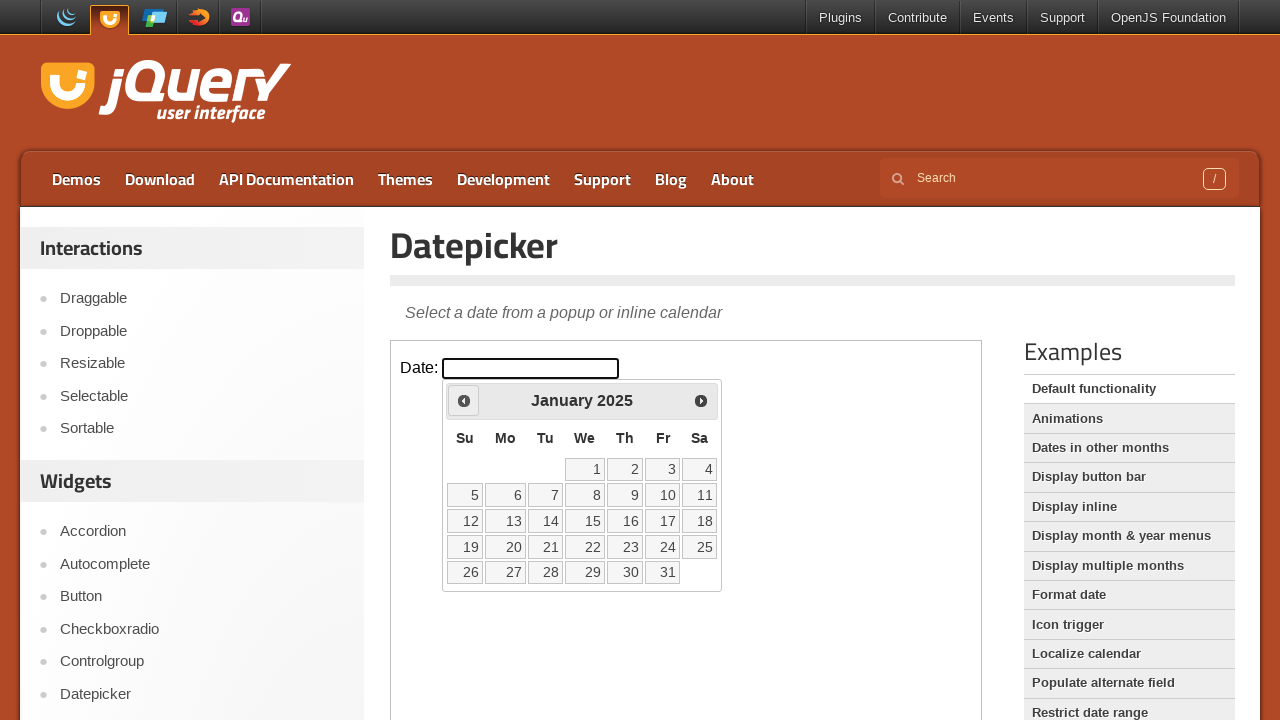

Checked current month/year: January 2025
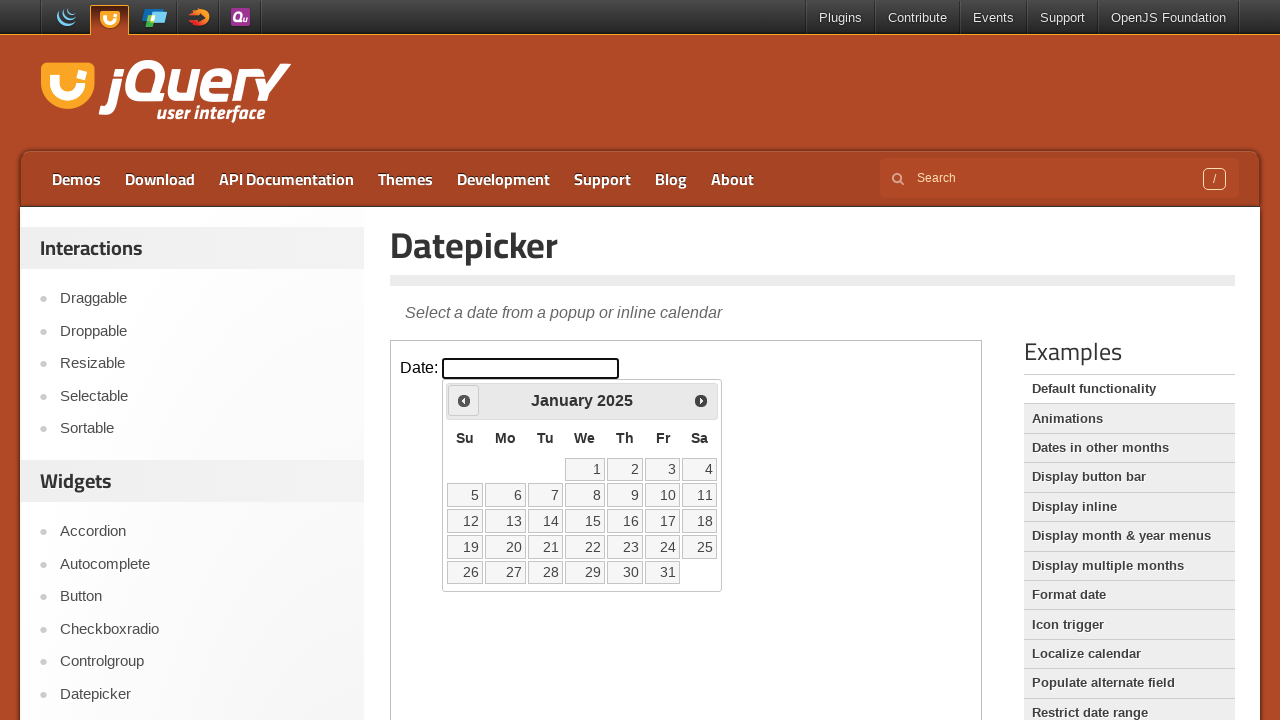

Clicked previous month button to navigate backwards at (464, 400) on iframe.demo-frame >> internal:control=enter-frame >> span.ui-icon.ui-icon-circle
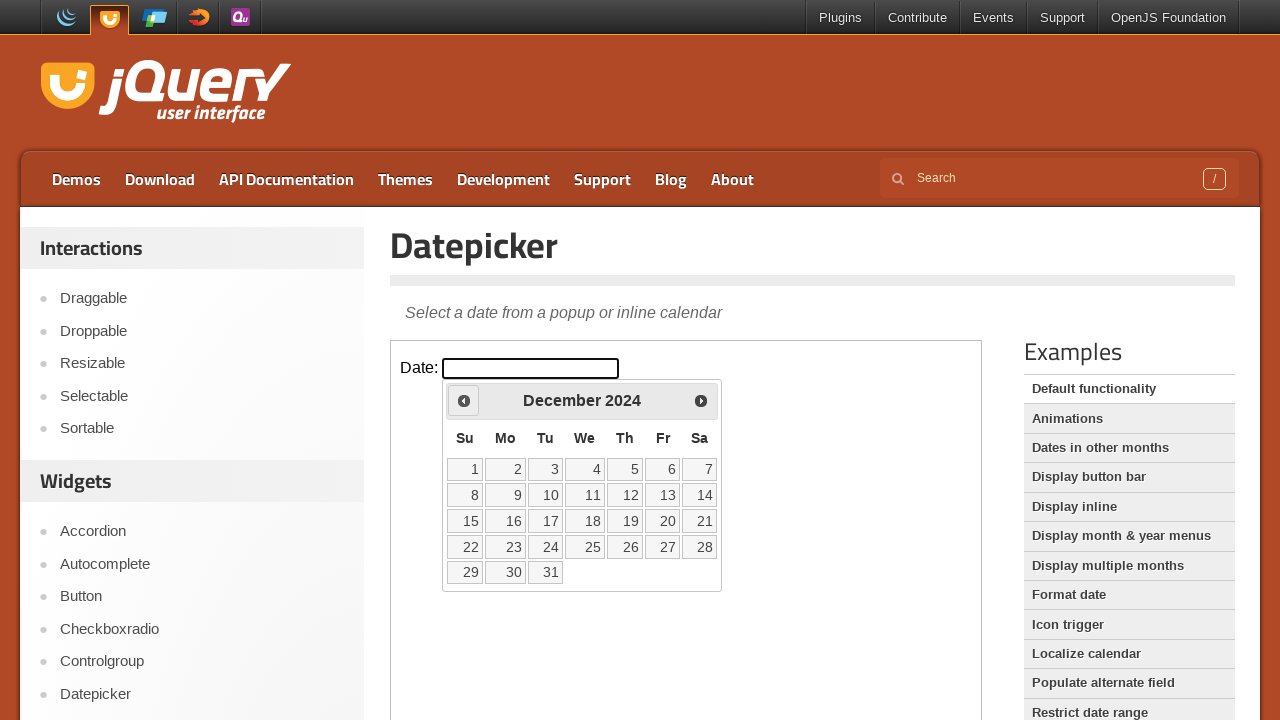

Checked current month/year: December 2024
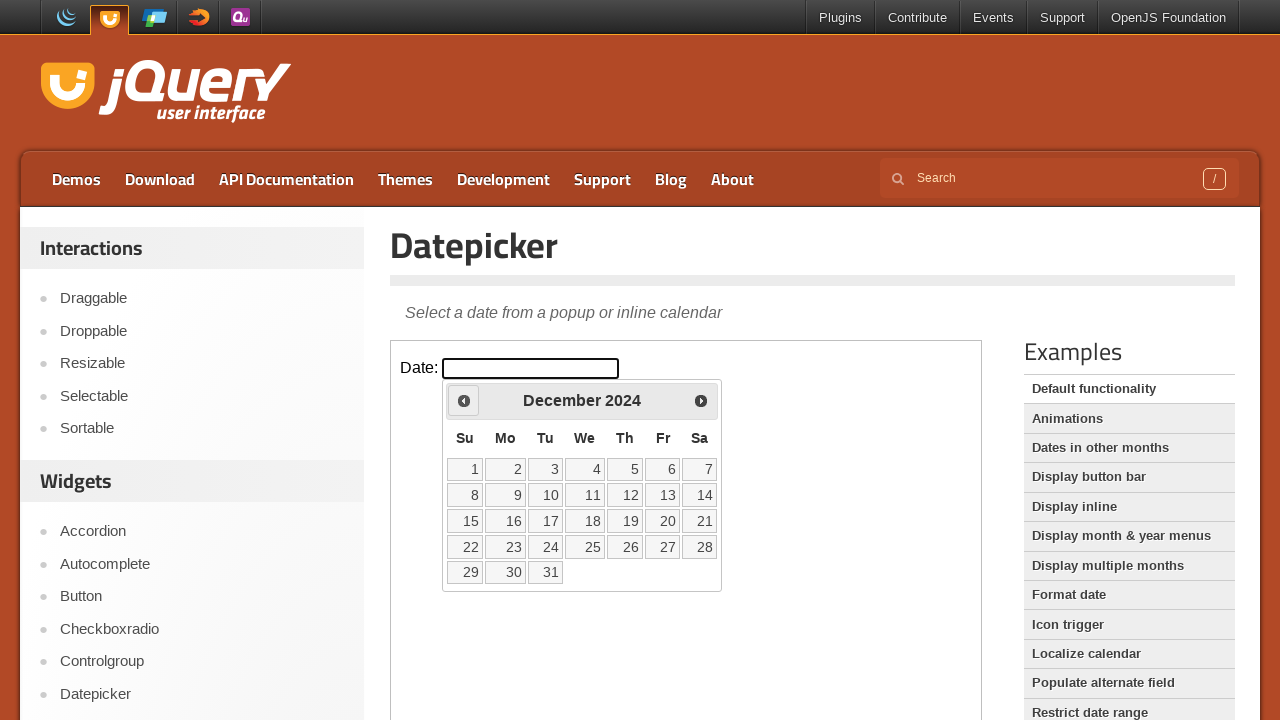

Clicked previous month button to navigate backwards at (464, 400) on iframe.demo-frame >> internal:control=enter-frame >> span.ui-icon.ui-icon-circle
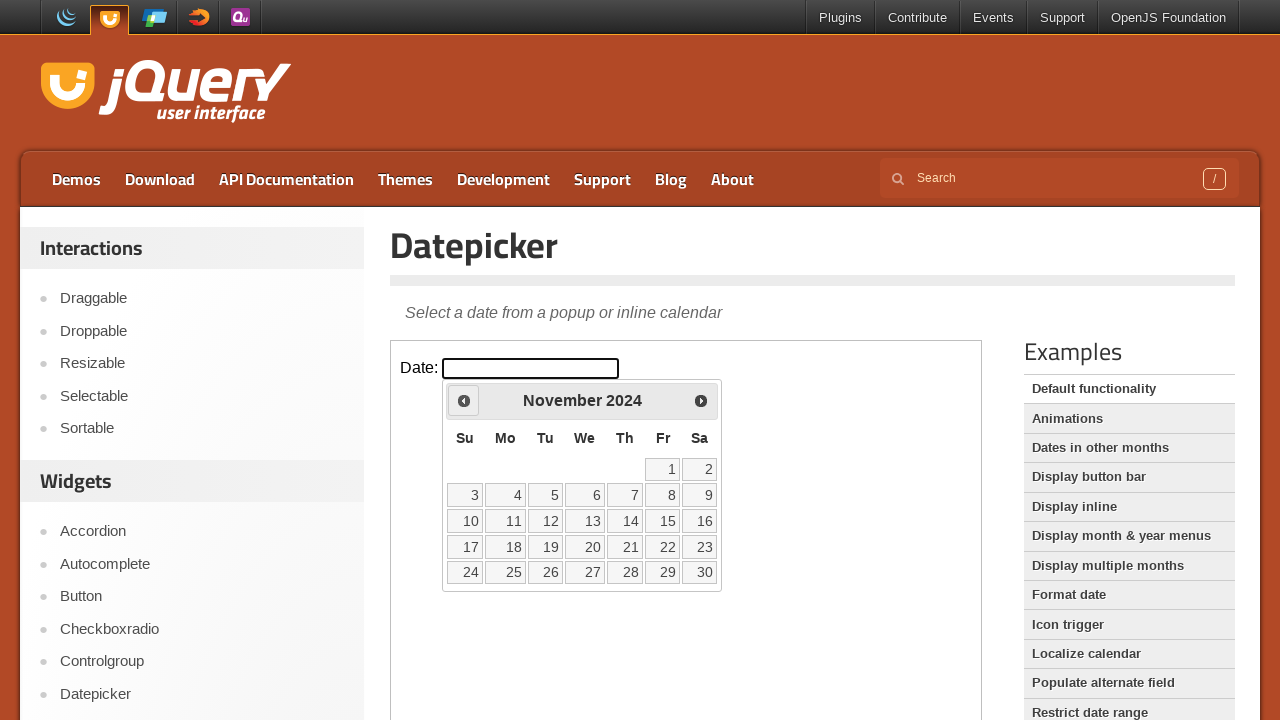

Checked current month/year: November 2024
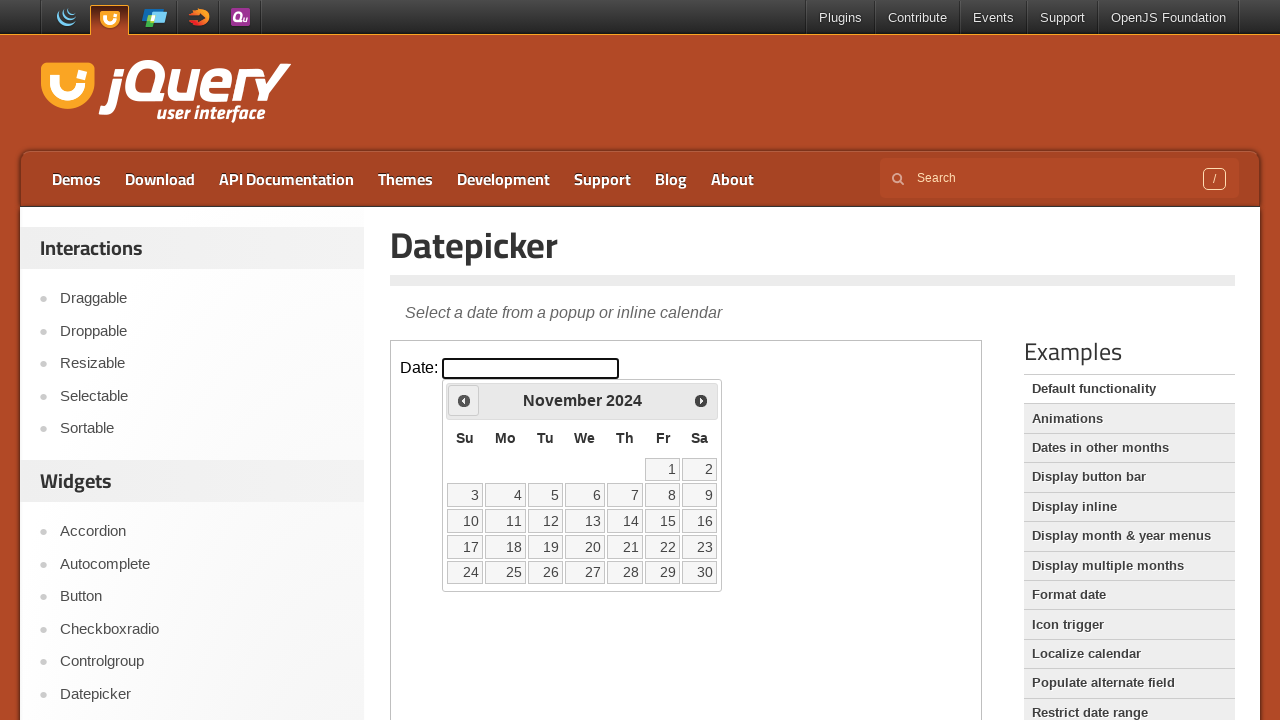

Clicked previous month button to navigate backwards at (464, 400) on iframe.demo-frame >> internal:control=enter-frame >> span.ui-icon.ui-icon-circle
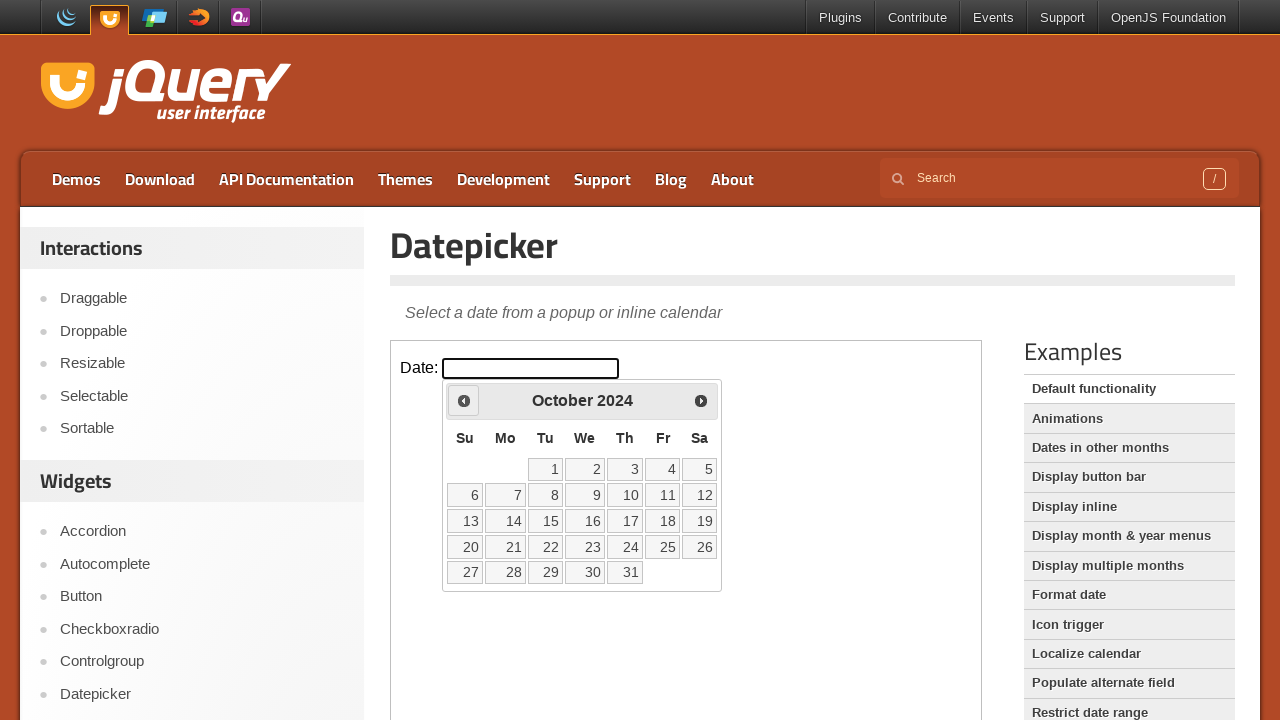

Checked current month/year: October 2024
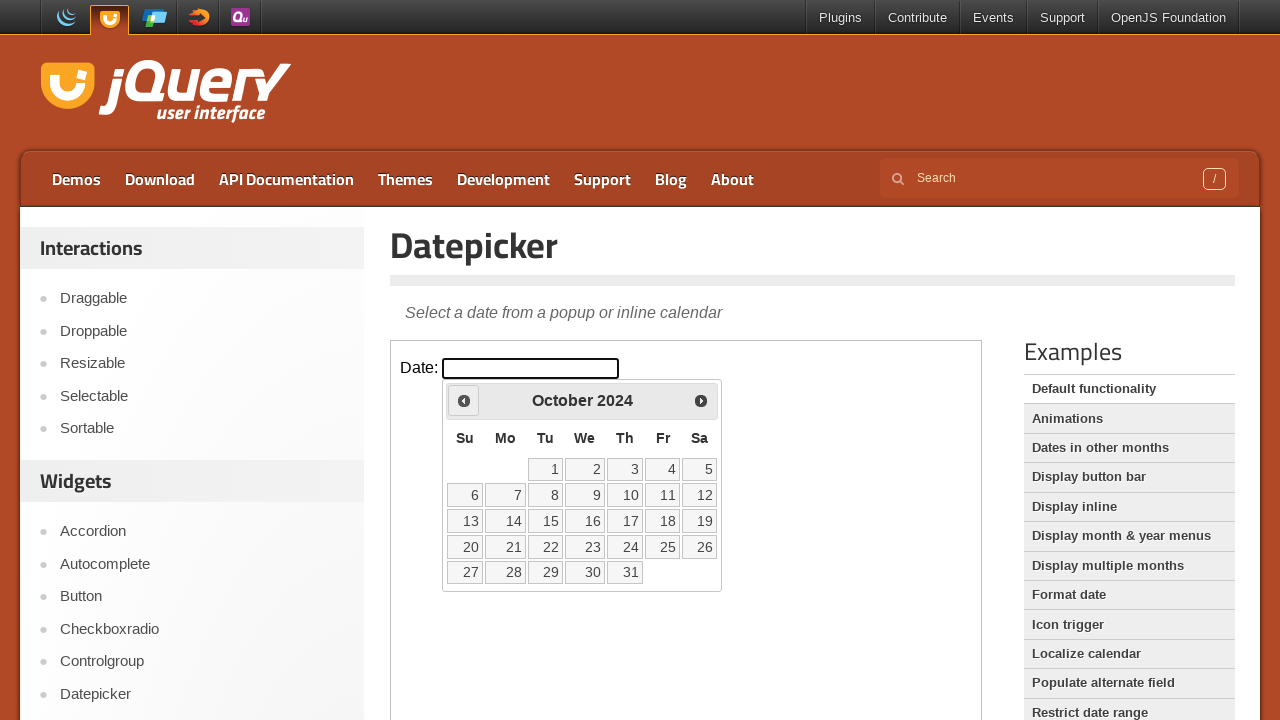

Clicked previous month button to navigate backwards at (464, 400) on iframe.demo-frame >> internal:control=enter-frame >> span.ui-icon.ui-icon-circle
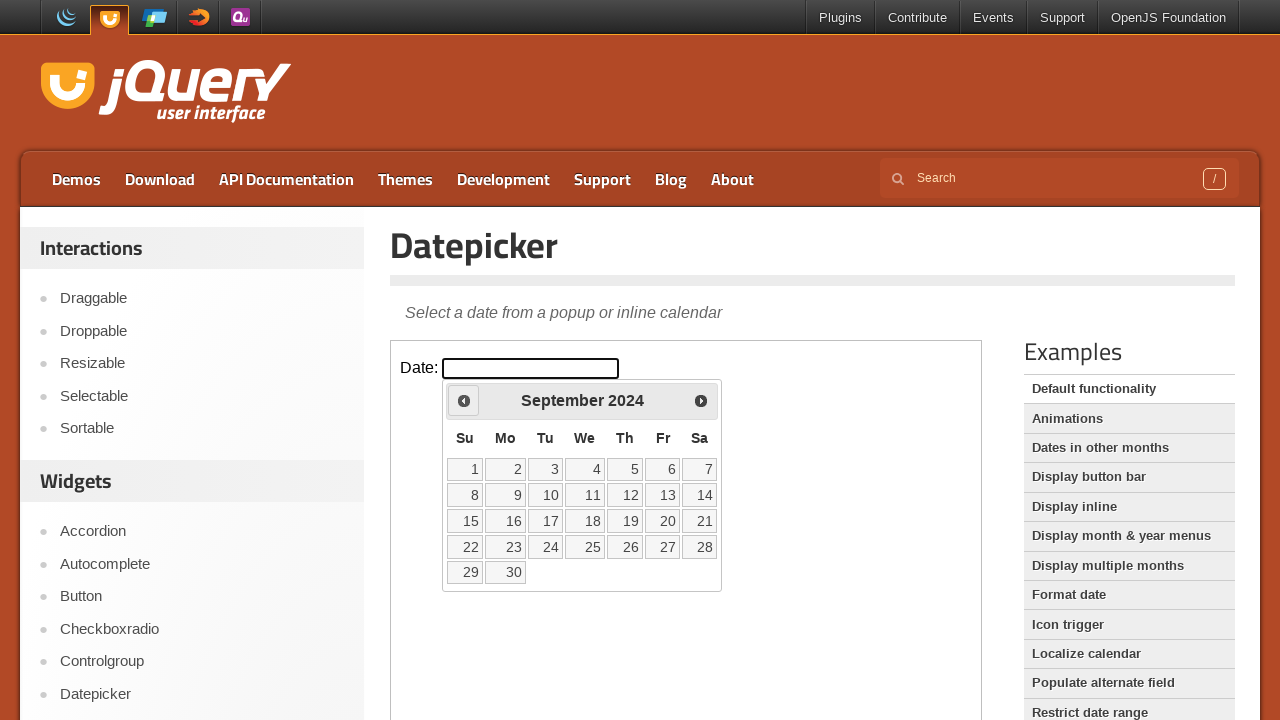

Checked current month/year: September 2024
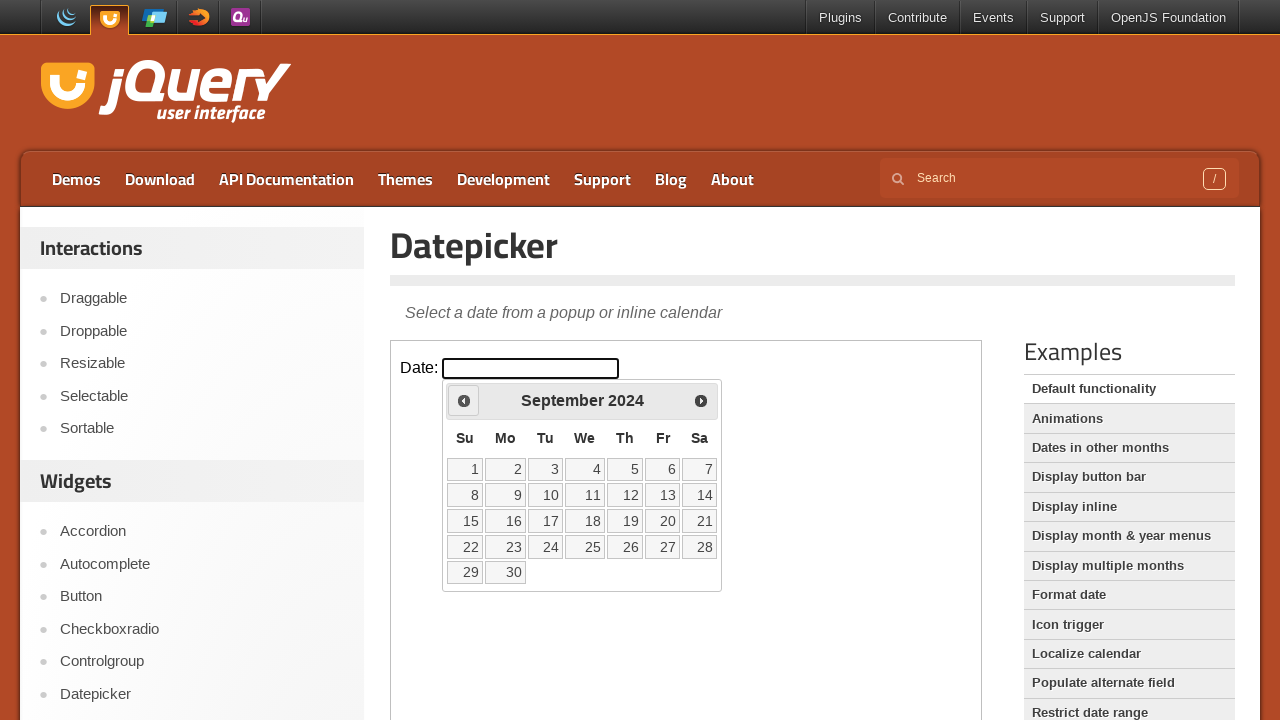

Clicked previous month button to navigate backwards at (464, 400) on iframe.demo-frame >> internal:control=enter-frame >> span.ui-icon.ui-icon-circle
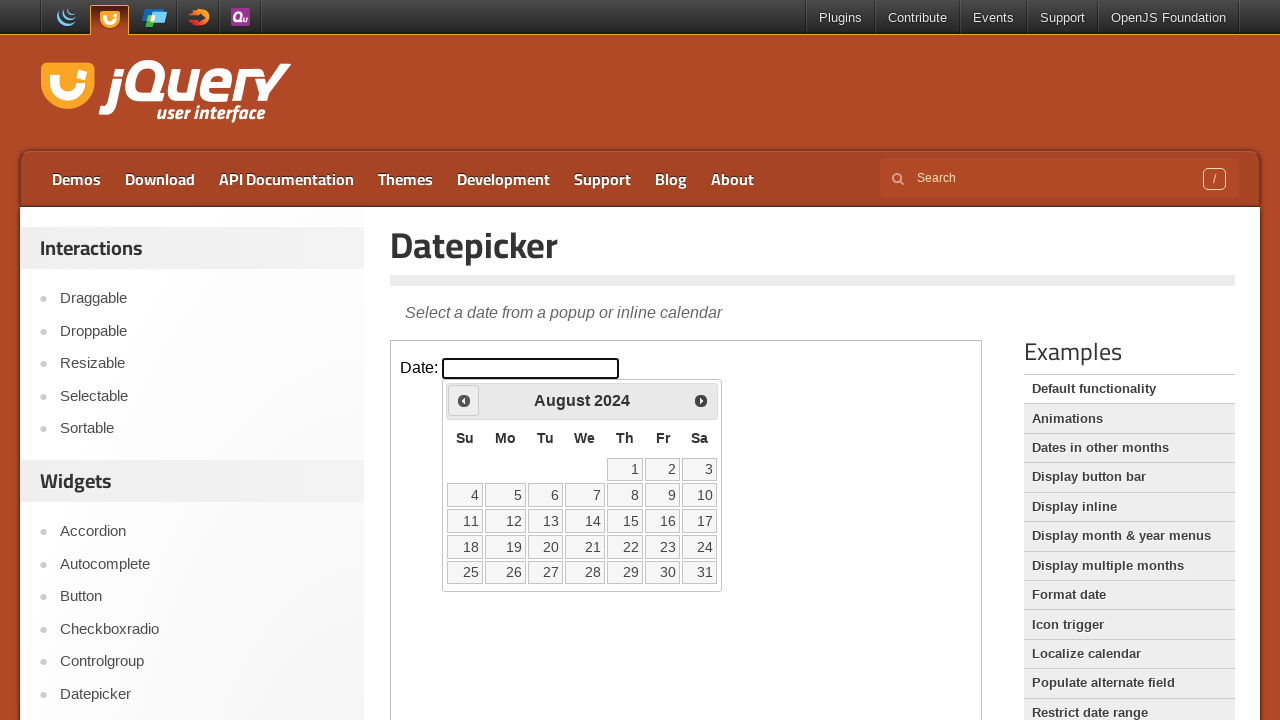

Checked current month/year: August 2024
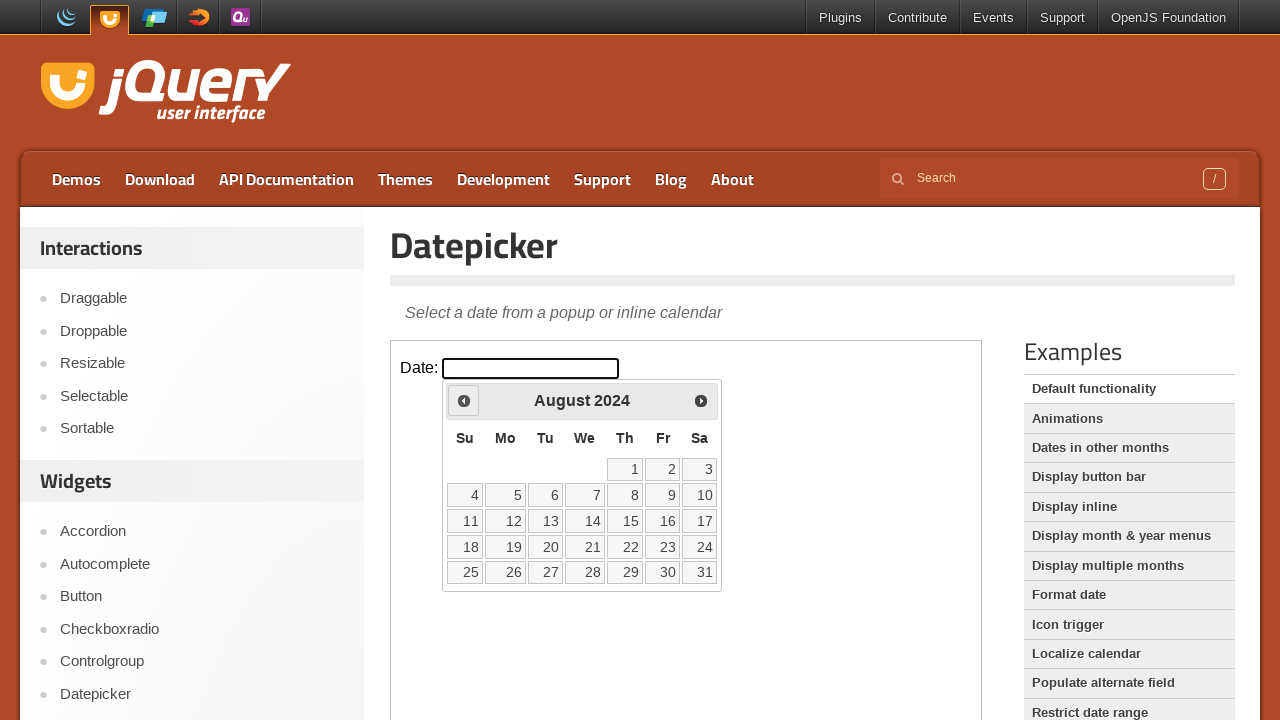

Clicked previous month button to navigate backwards at (464, 400) on iframe.demo-frame >> internal:control=enter-frame >> span.ui-icon.ui-icon-circle
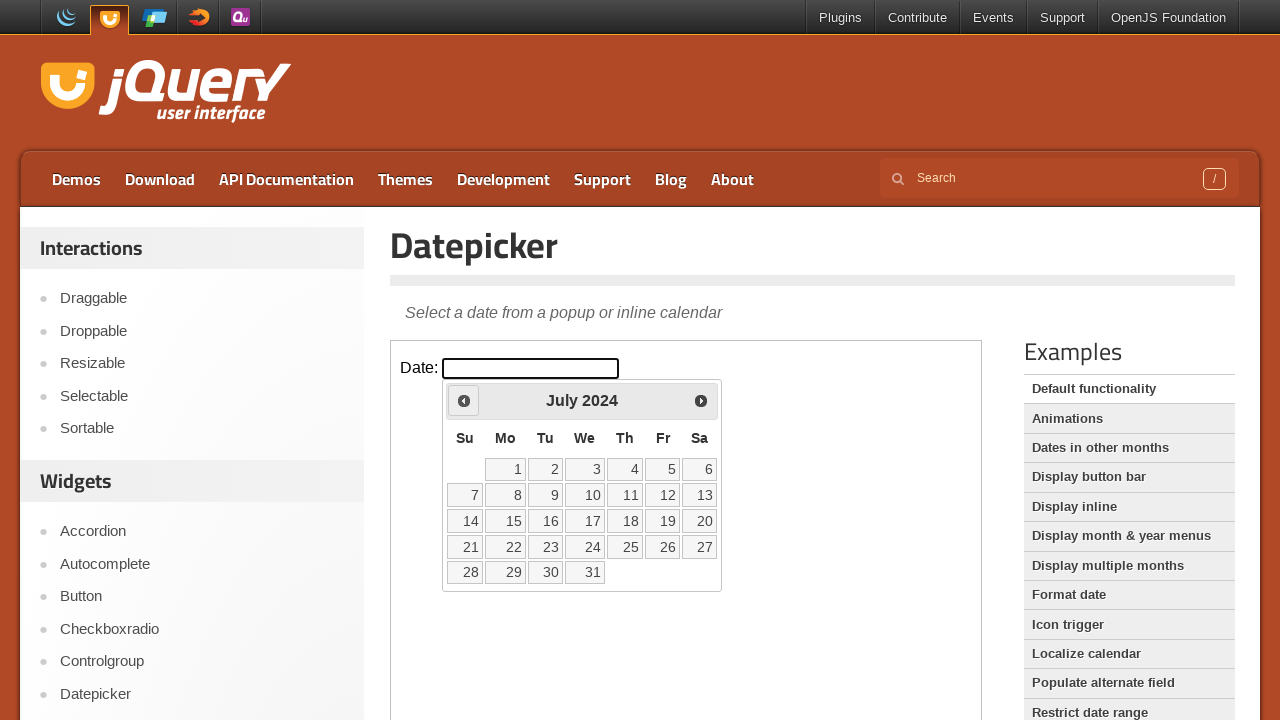

Checked current month/year: July 2024
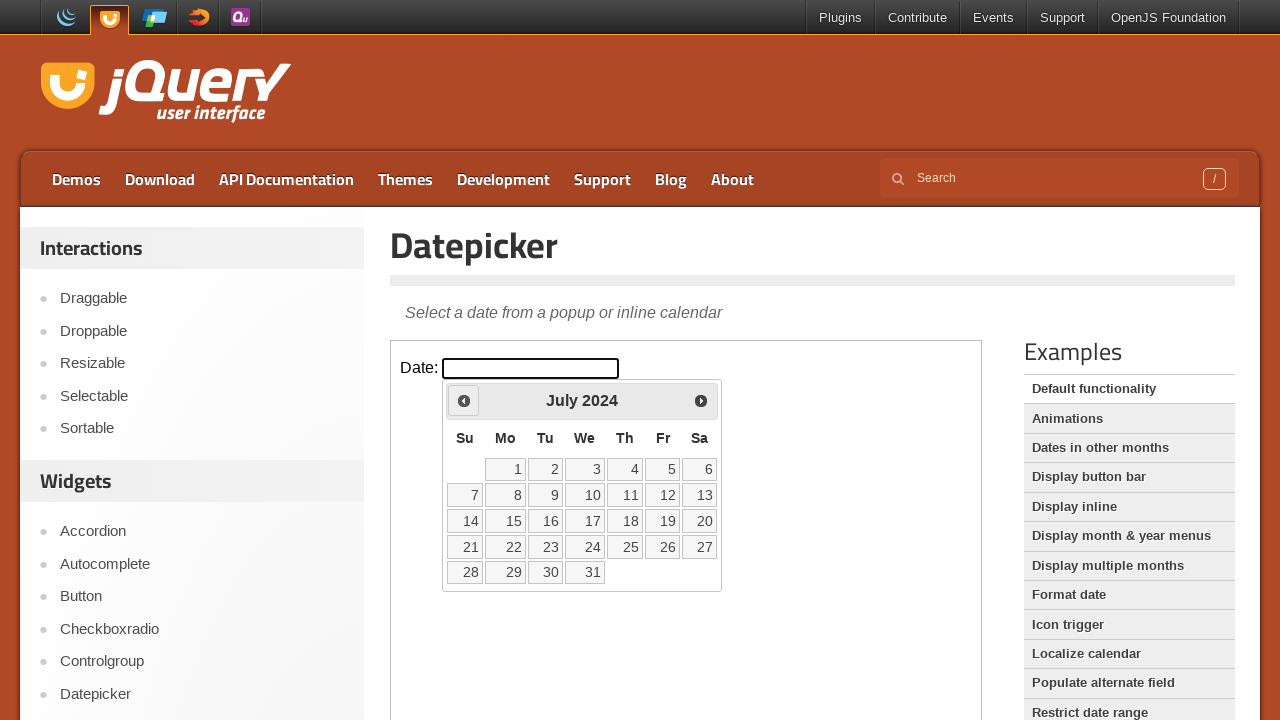

Clicked previous month button to navigate backwards at (464, 400) on iframe.demo-frame >> internal:control=enter-frame >> span.ui-icon.ui-icon-circle
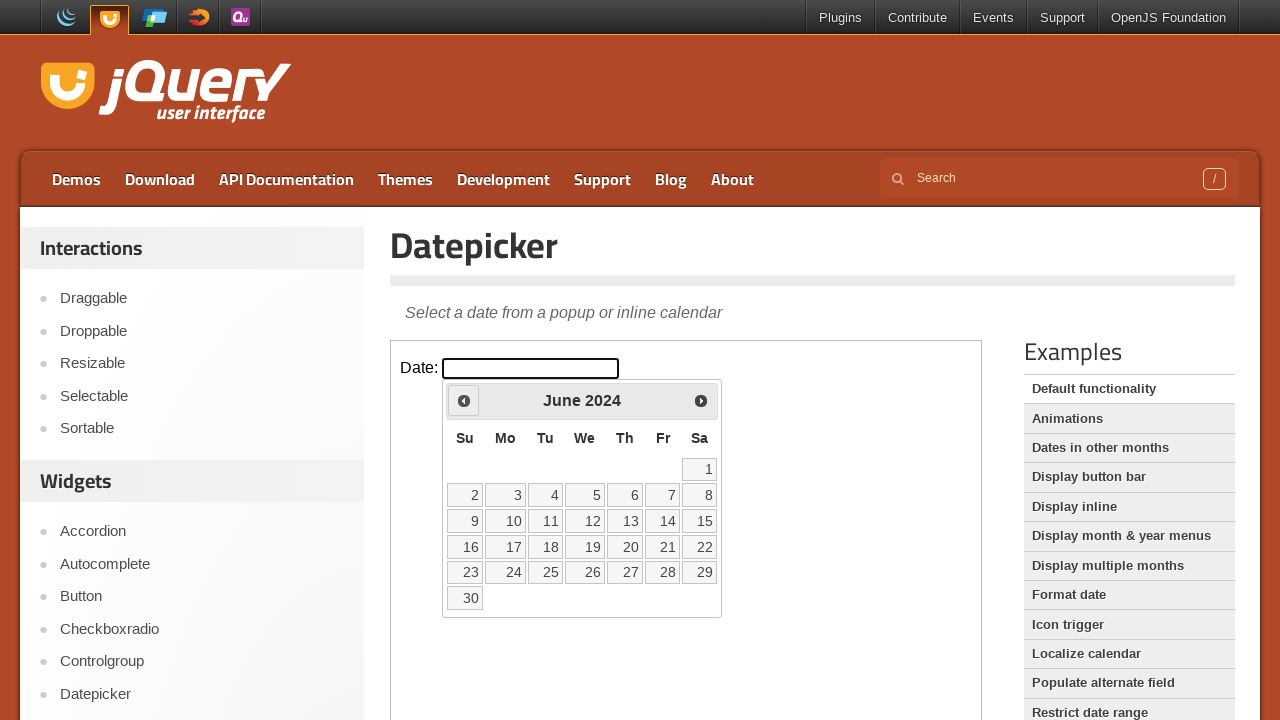

Checked current month/year: June 2024
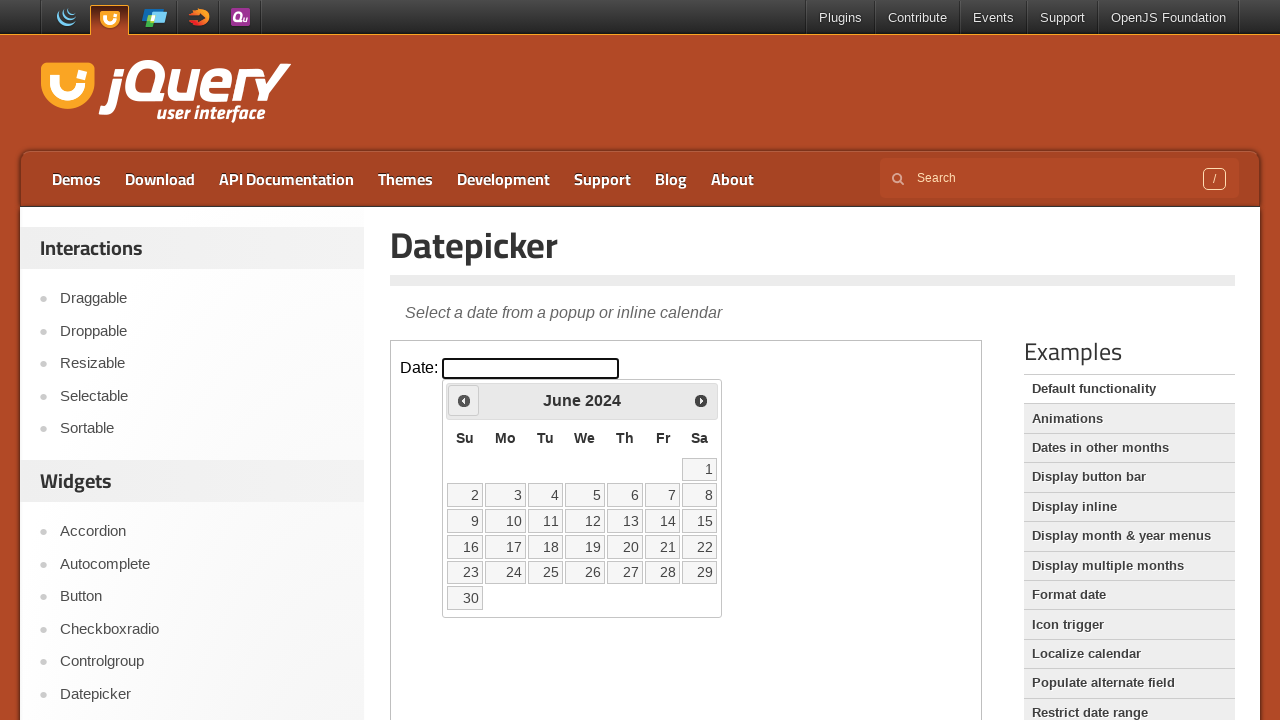

Clicked previous month button to navigate backwards at (464, 400) on iframe.demo-frame >> internal:control=enter-frame >> span.ui-icon.ui-icon-circle
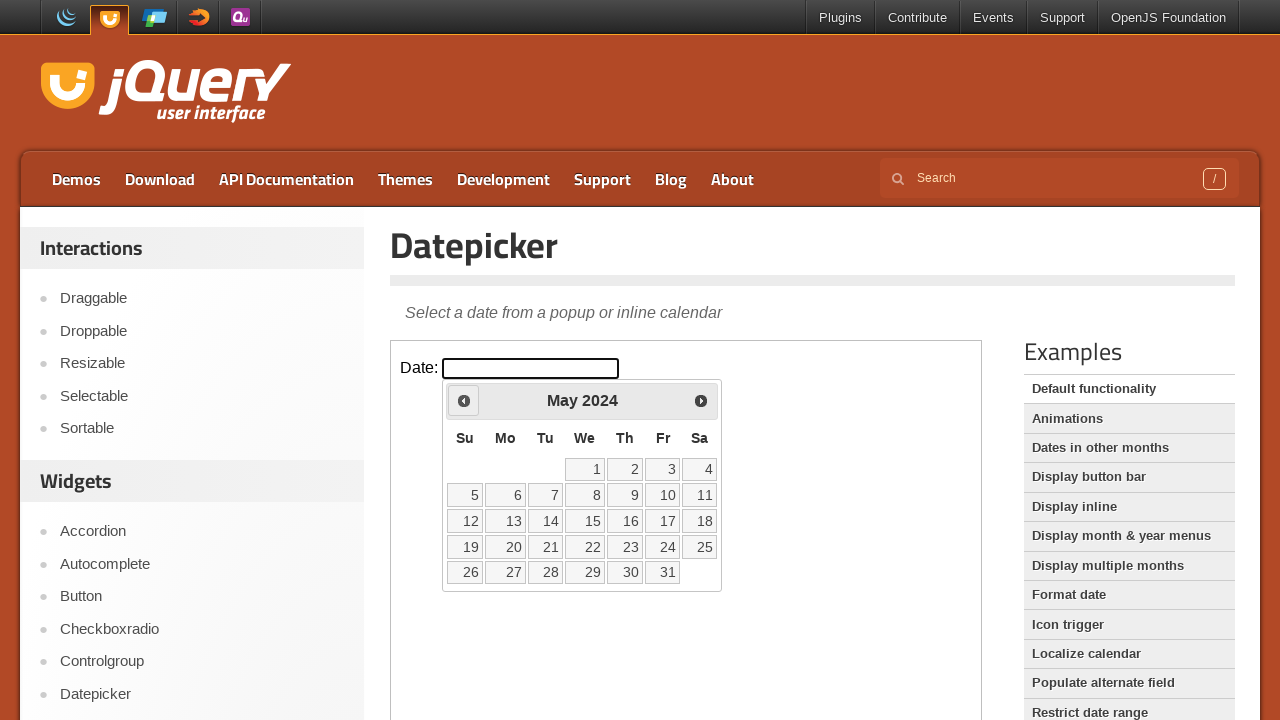

Checked current month/year: May 2024
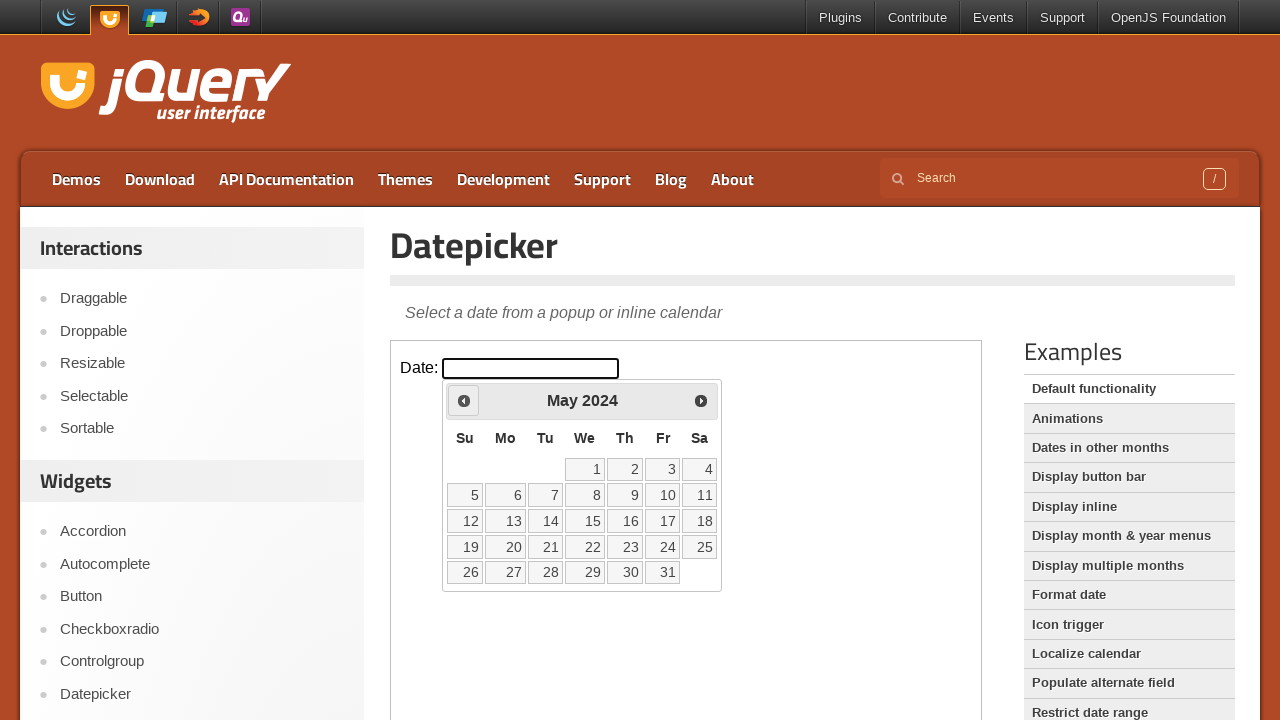

Clicked previous month button to navigate backwards at (464, 400) on iframe.demo-frame >> internal:control=enter-frame >> span.ui-icon.ui-icon-circle
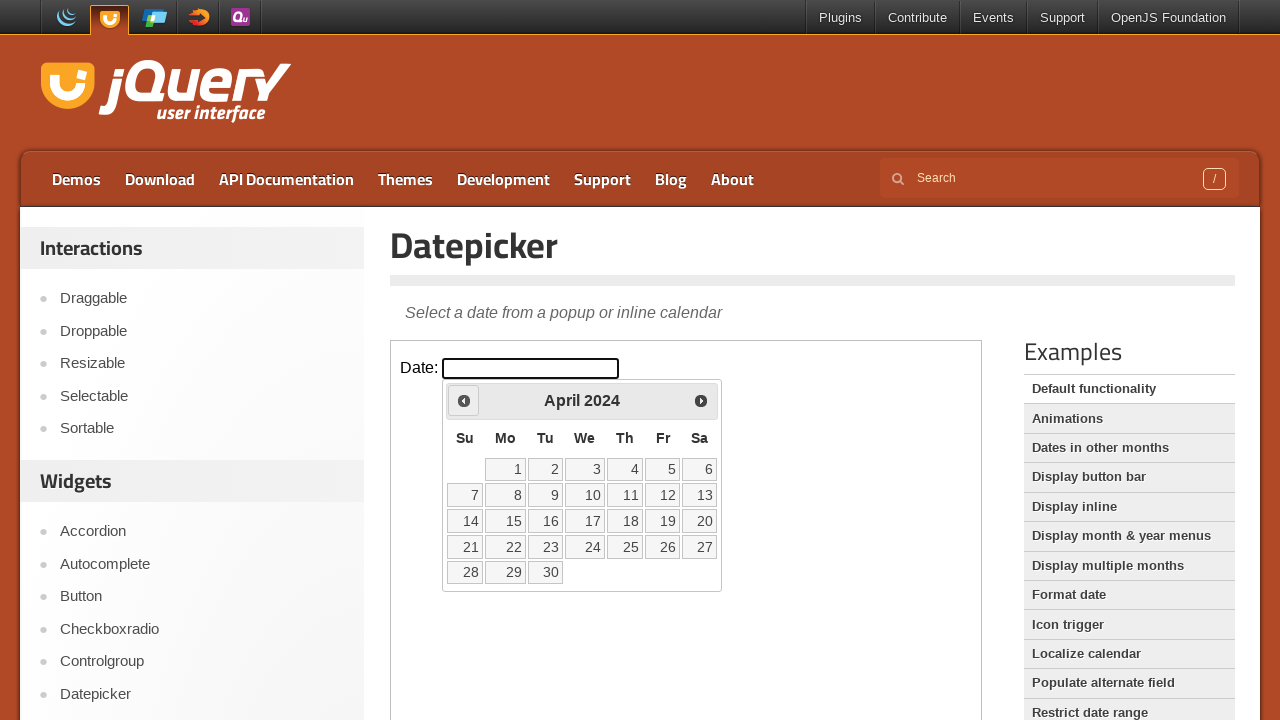

Checked current month/year: April 2024
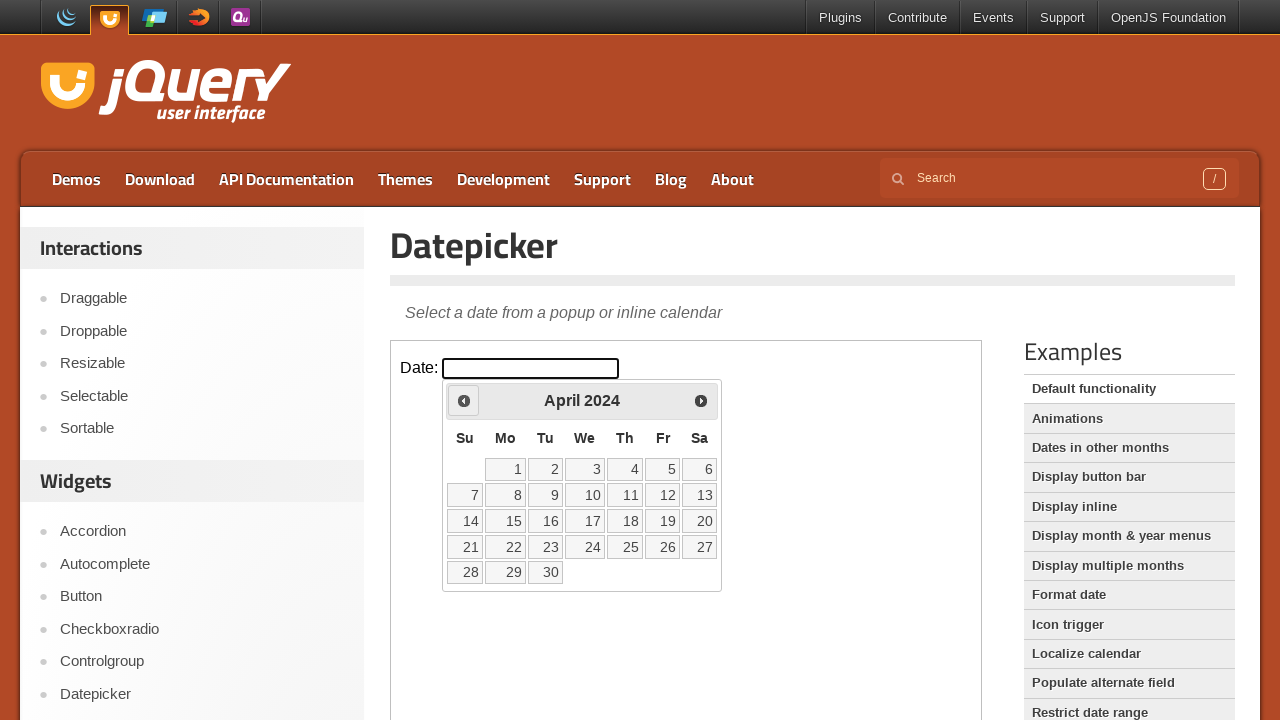

Clicked previous month button to navigate backwards at (464, 400) on iframe.demo-frame >> internal:control=enter-frame >> span.ui-icon.ui-icon-circle
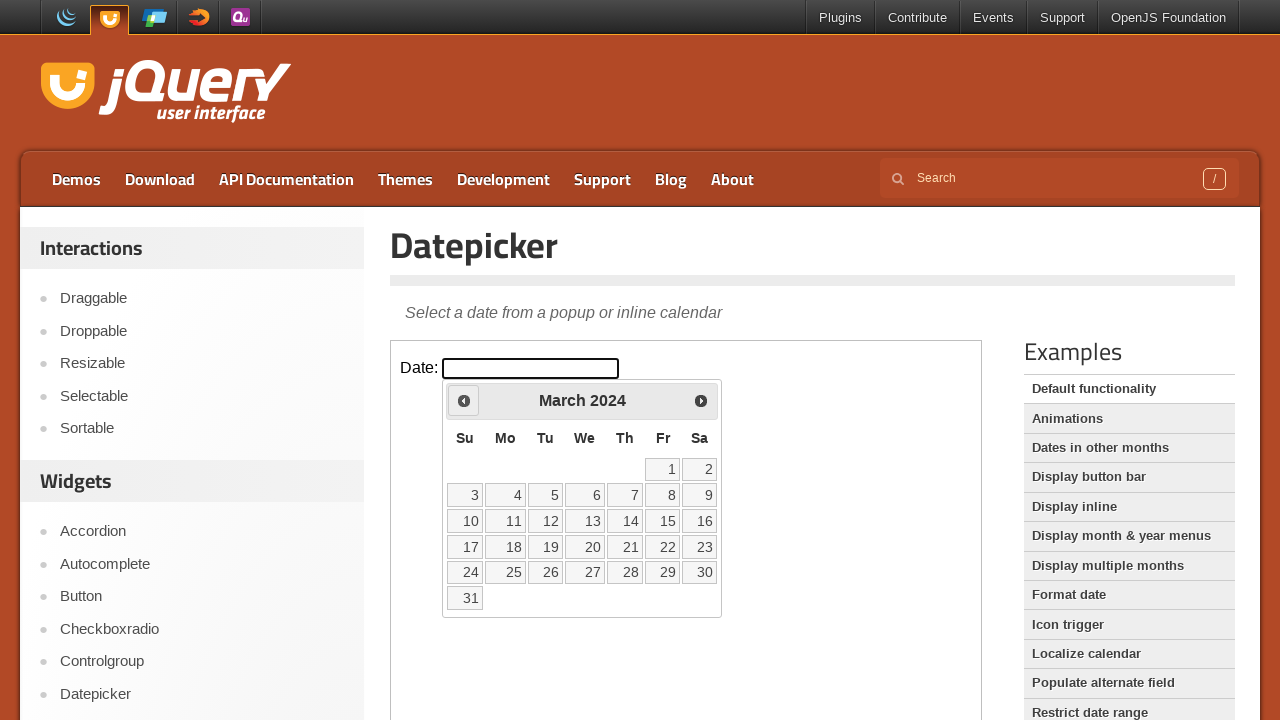

Checked current month/year: March 2024
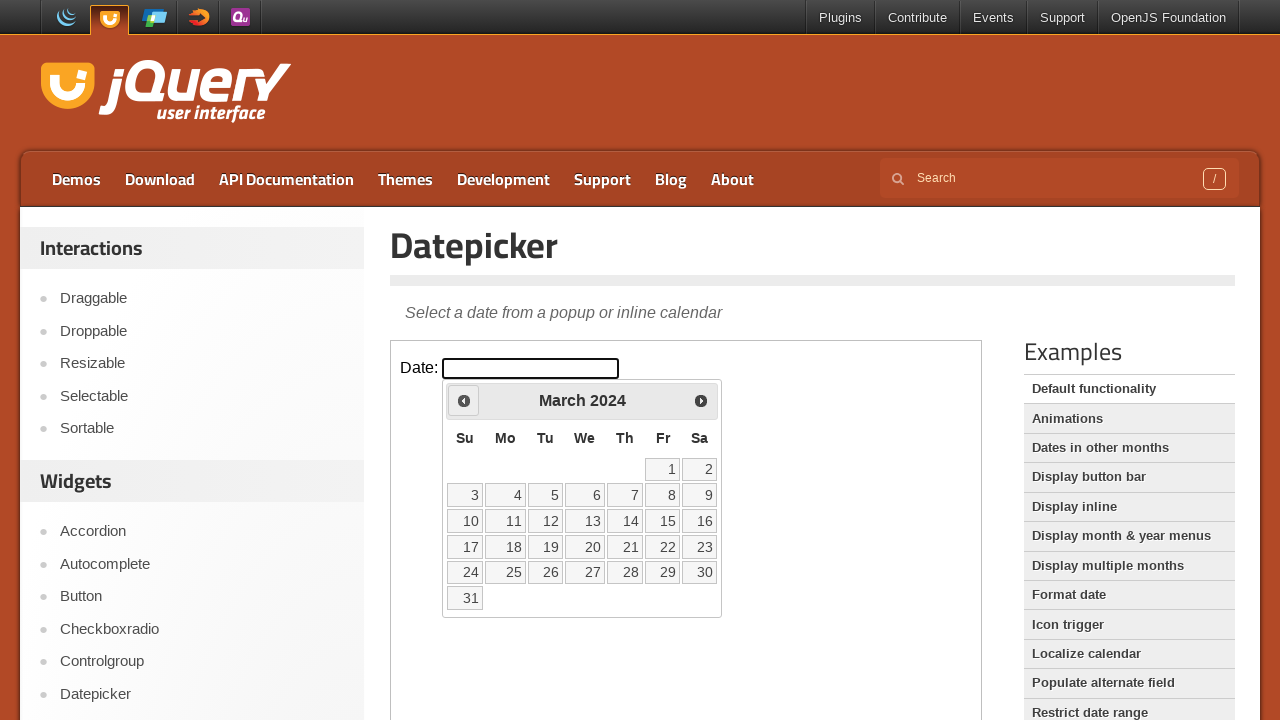

Clicked previous month button to navigate backwards at (464, 400) on iframe.demo-frame >> internal:control=enter-frame >> span.ui-icon.ui-icon-circle
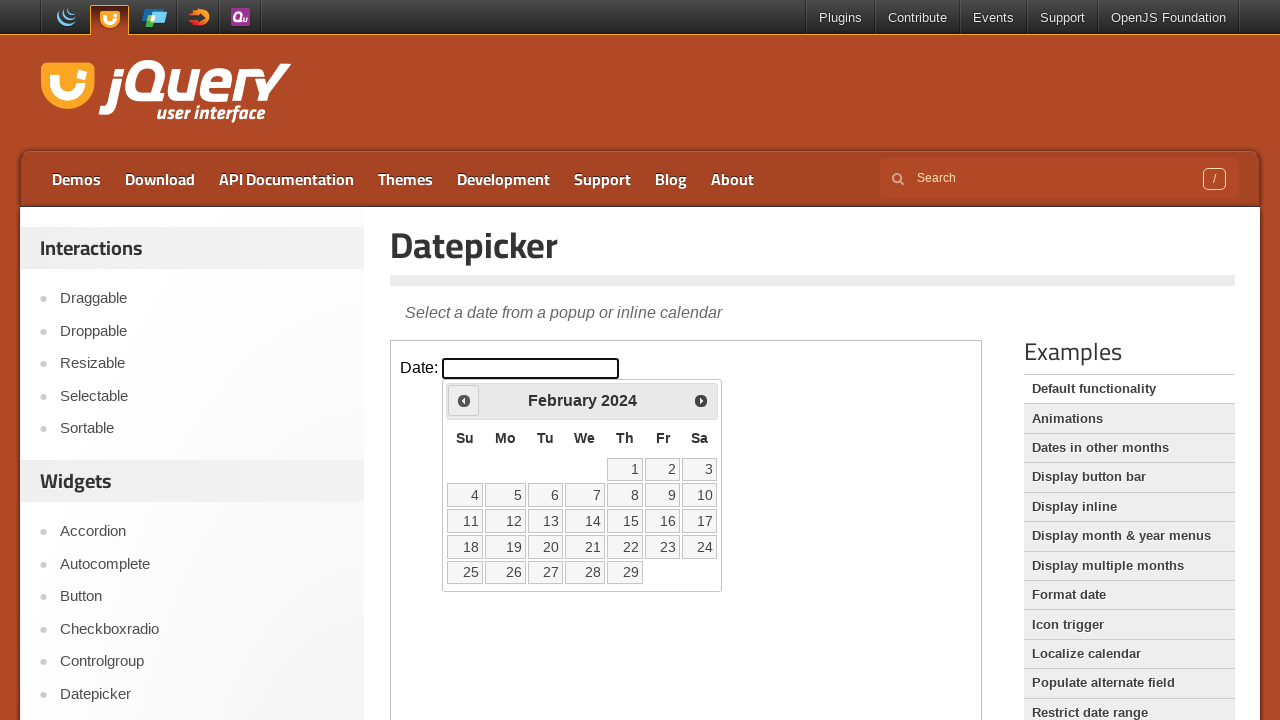

Checked current month/year: February 2024
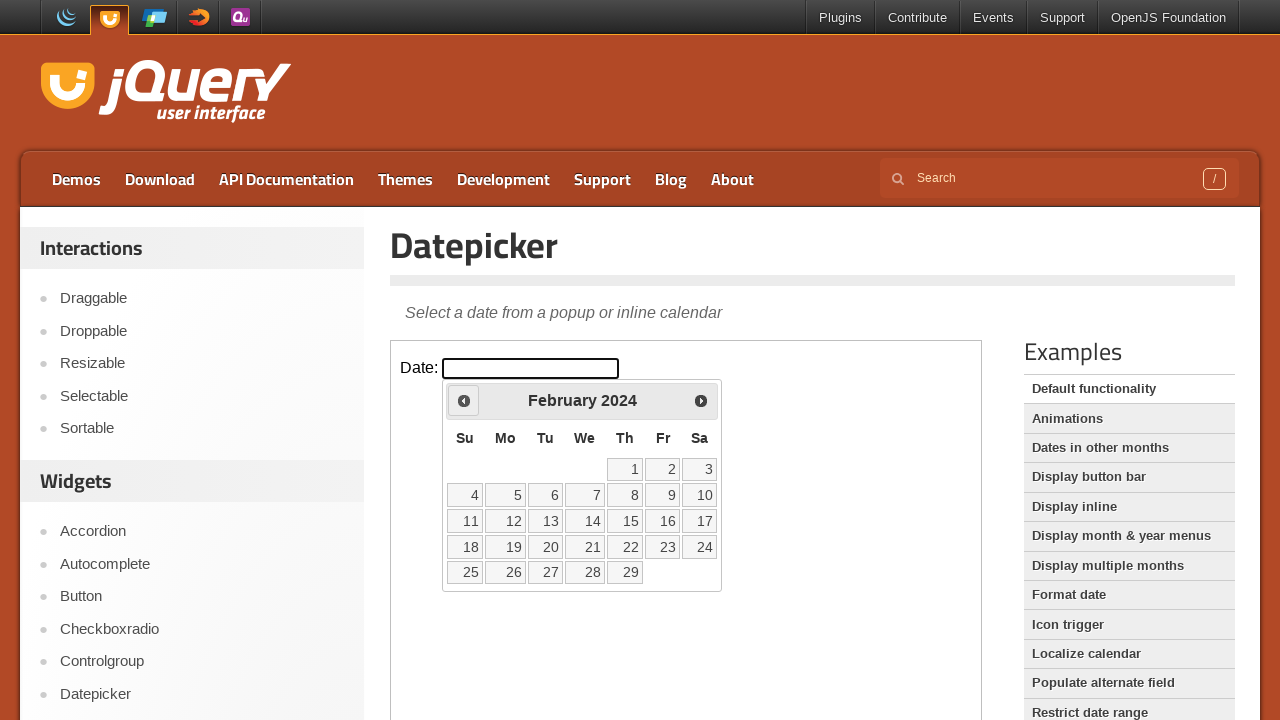

Clicked previous month button to navigate backwards at (464, 400) on iframe.demo-frame >> internal:control=enter-frame >> span.ui-icon.ui-icon-circle
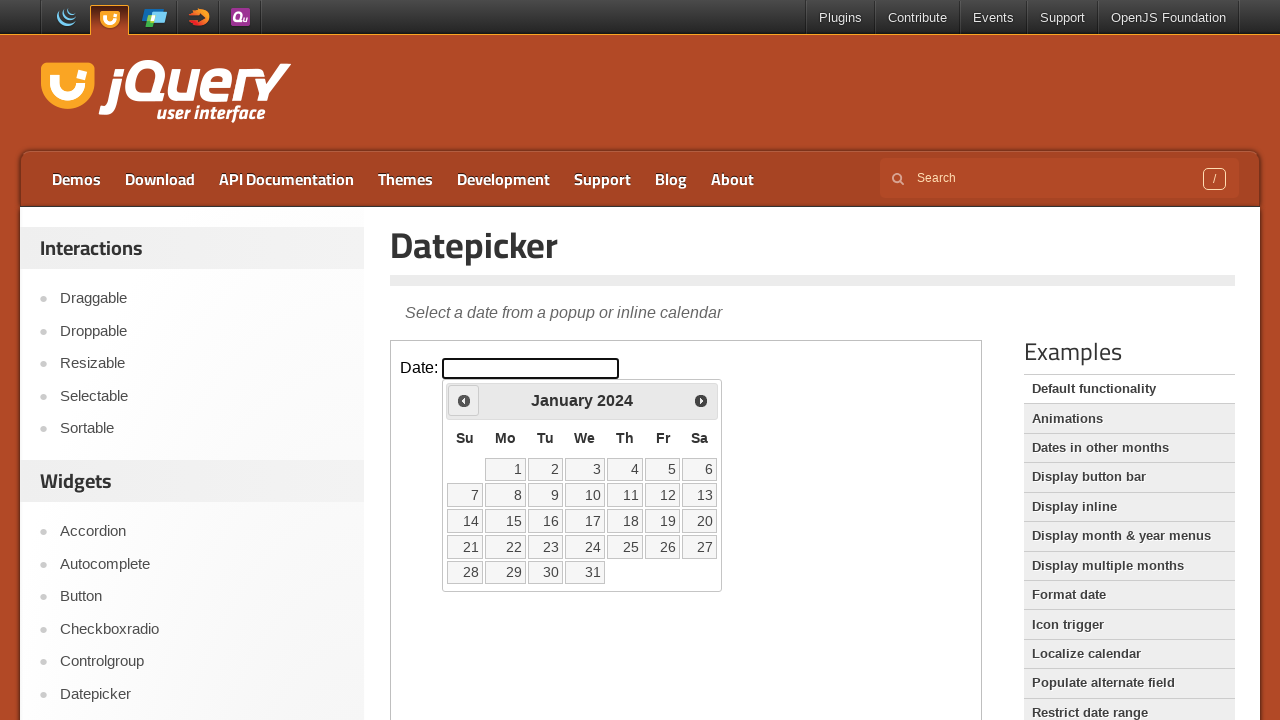

Checked current month/year: January 2024
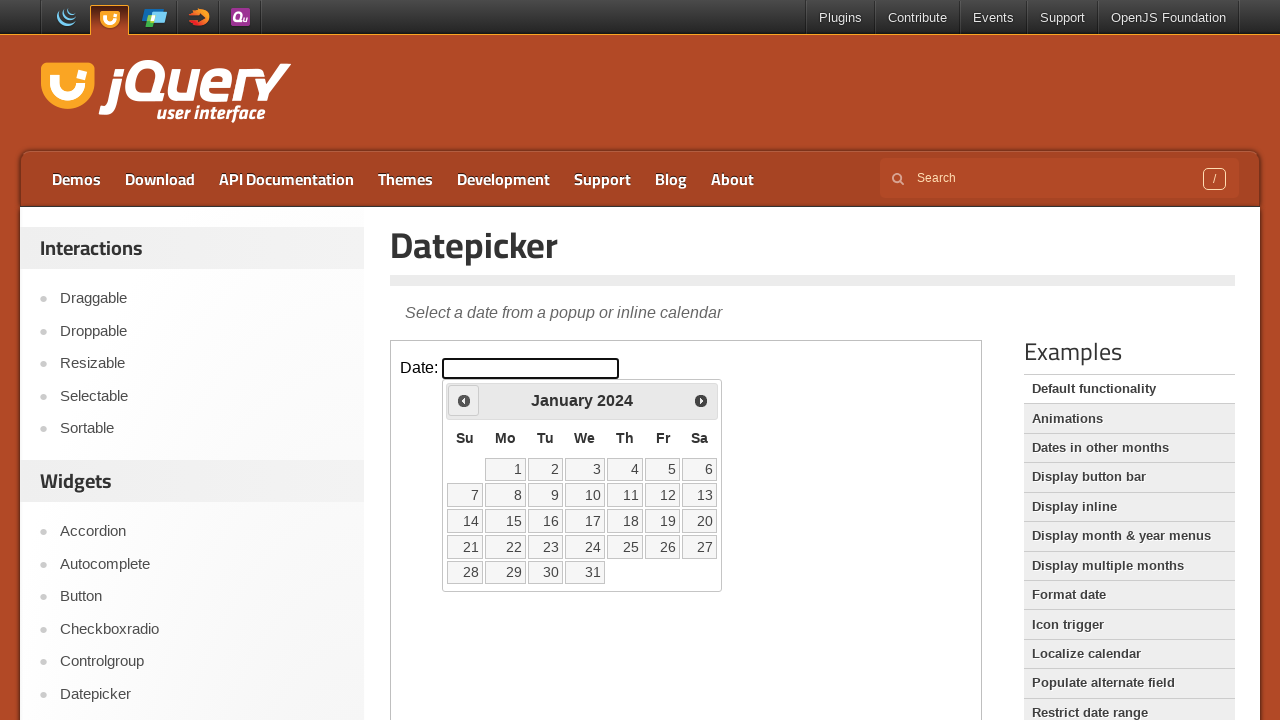

Clicked previous month button to navigate backwards at (464, 400) on iframe.demo-frame >> internal:control=enter-frame >> span.ui-icon.ui-icon-circle
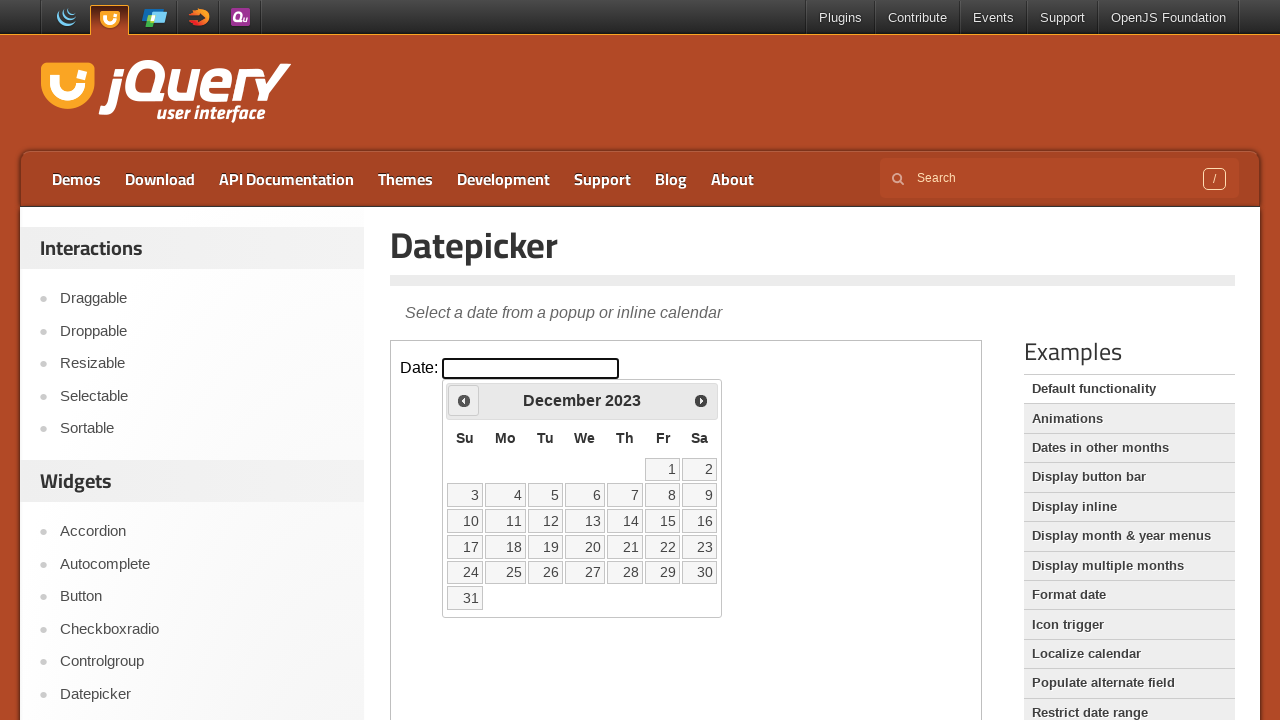

Checked current month/year: December 2023
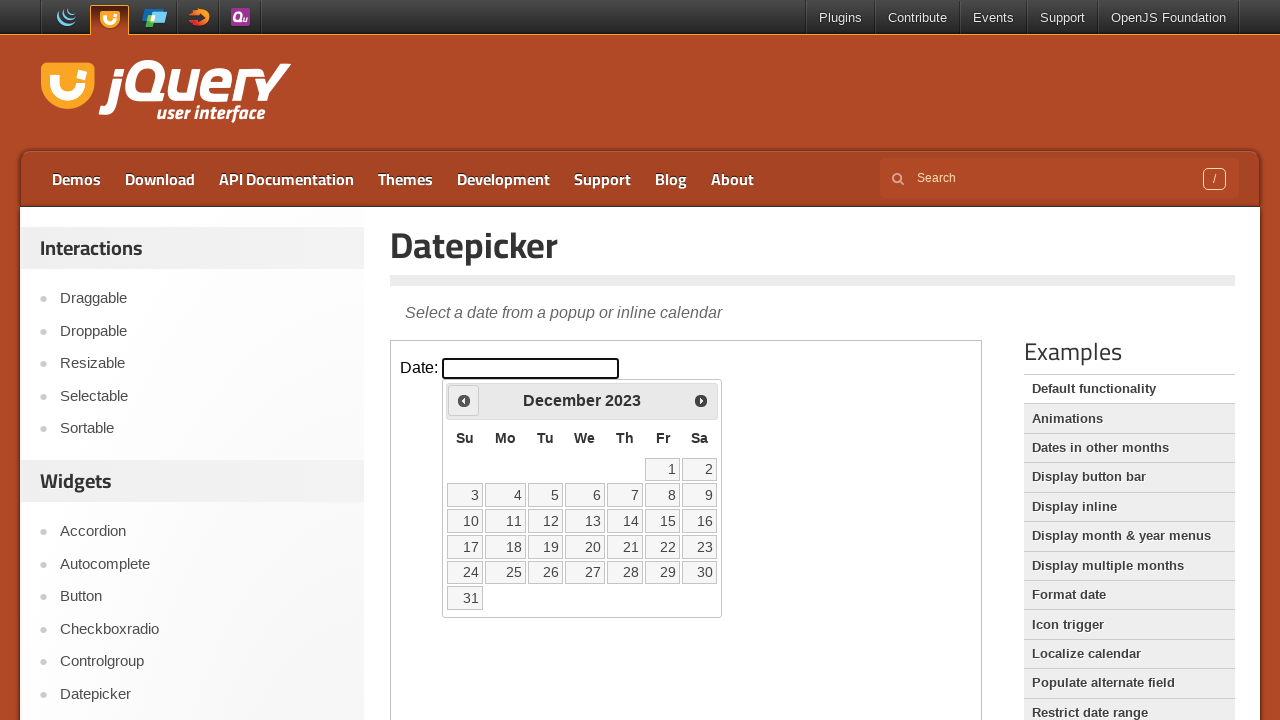

Clicked previous month button to navigate backwards at (464, 400) on iframe.demo-frame >> internal:control=enter-frame >> span.ui-icon.ui-icon-circle
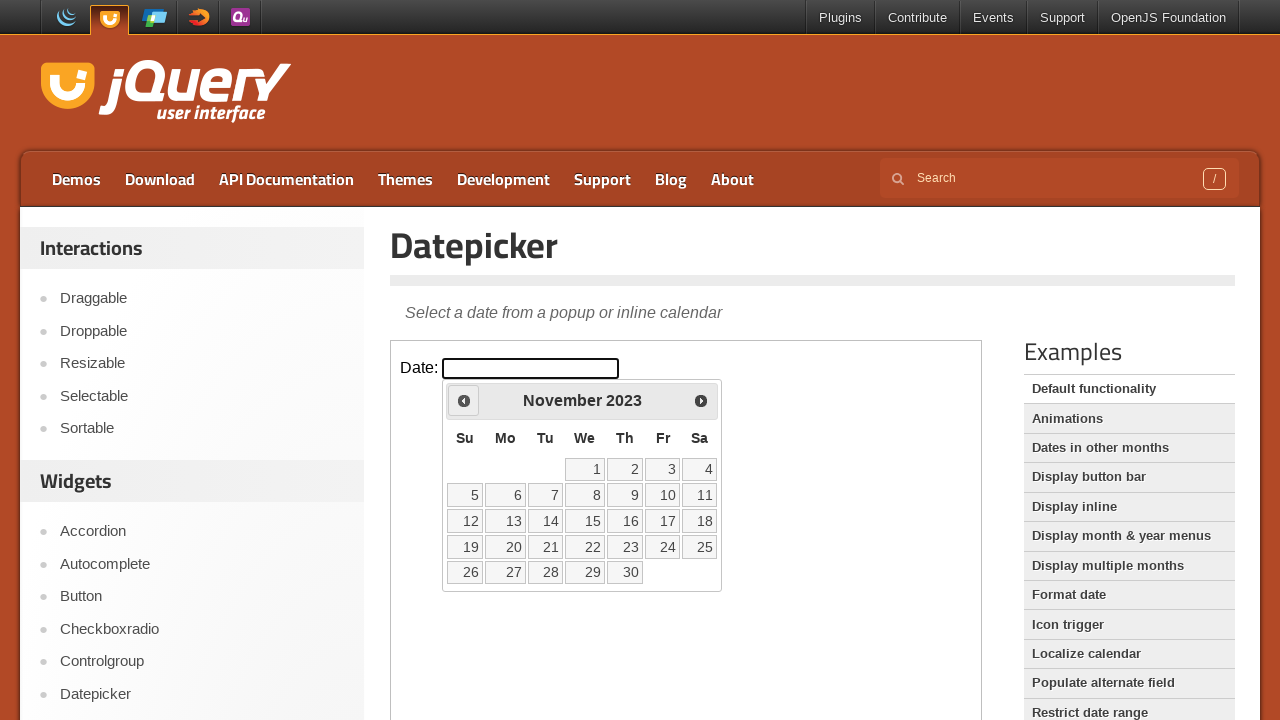

Checked current month/year: November 2023
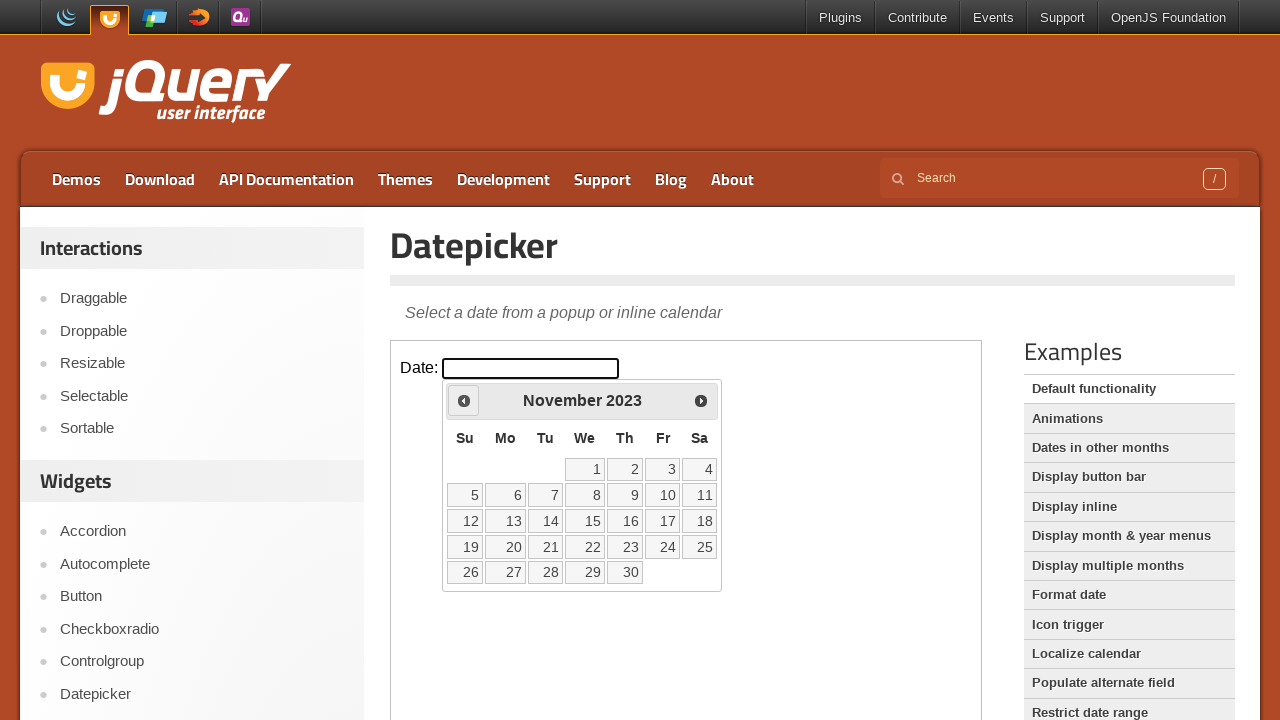

Clicked previous month button to navigate backwards at (464, 400) on iframe.demo-frame >> internal:control=enter-frame >> span.ui-icon.ui-icon-circle
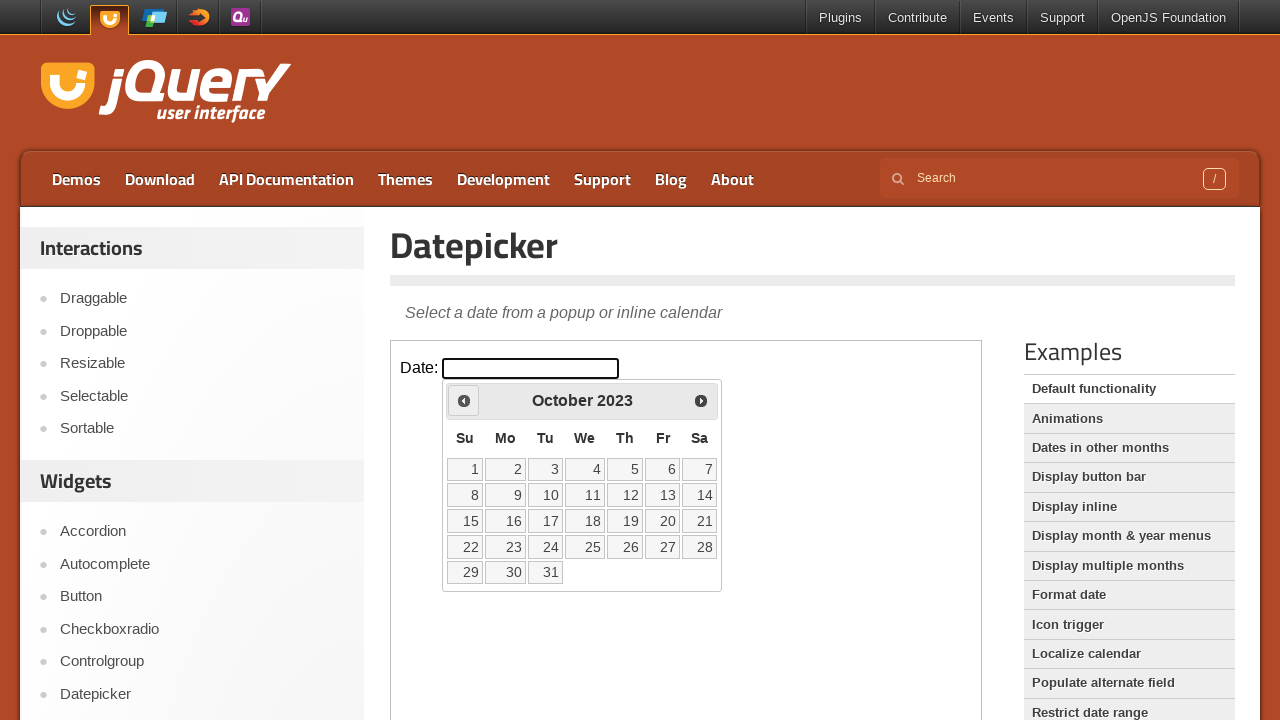

Checked current month/year: October 2023
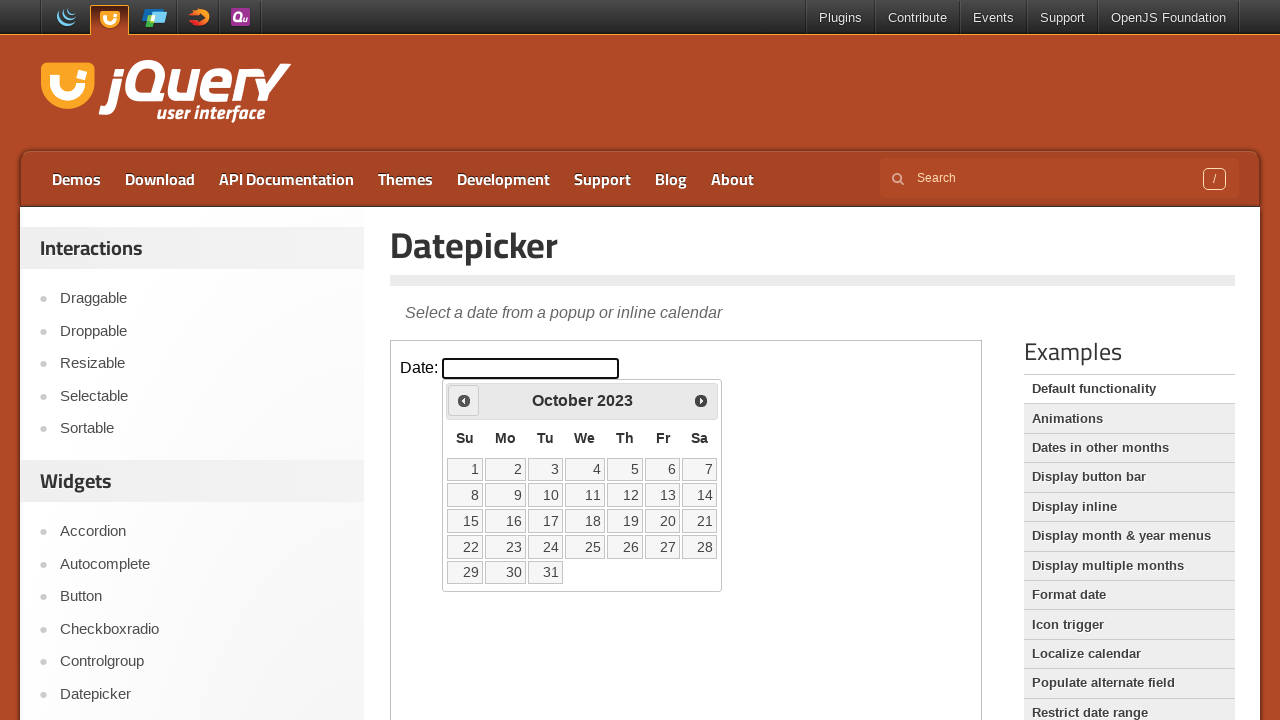

Clicked previous month button to navigate backwards at (464, 400) on iframe.demo-frame >> internal:control=enter-frame >> span.ui-icon.ui-icon-circle
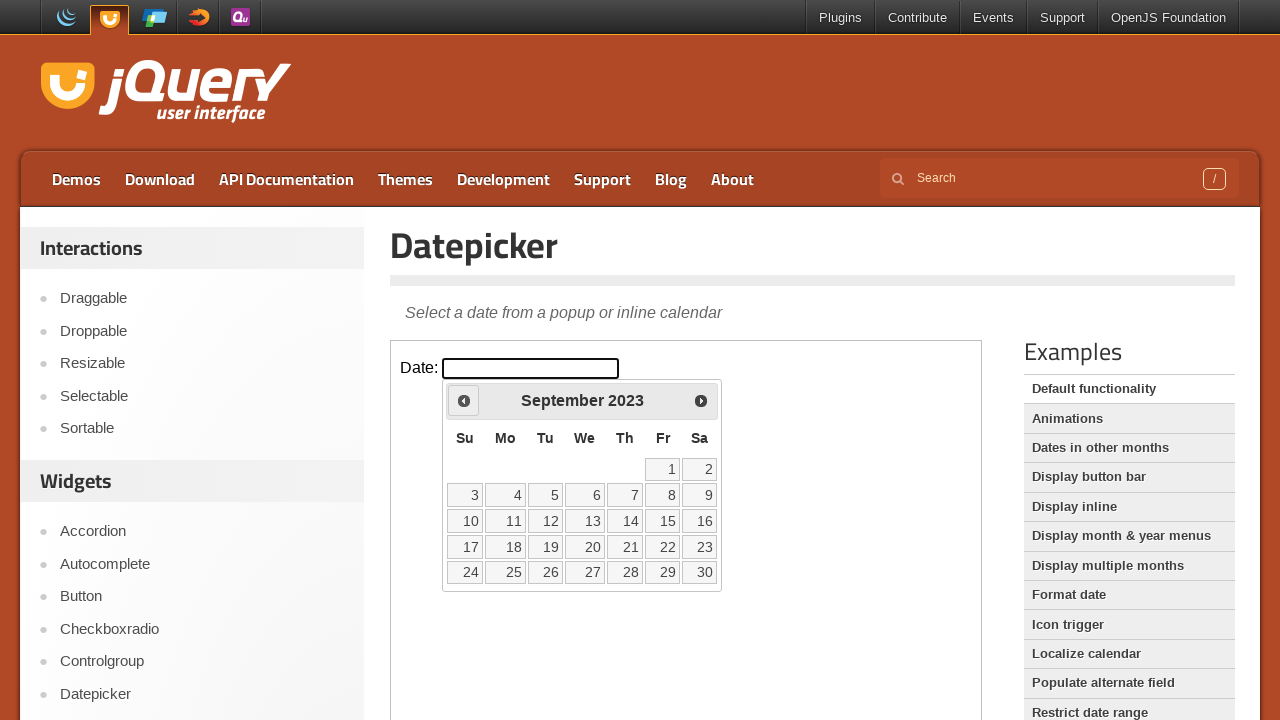

Checked current month/year: September 2023
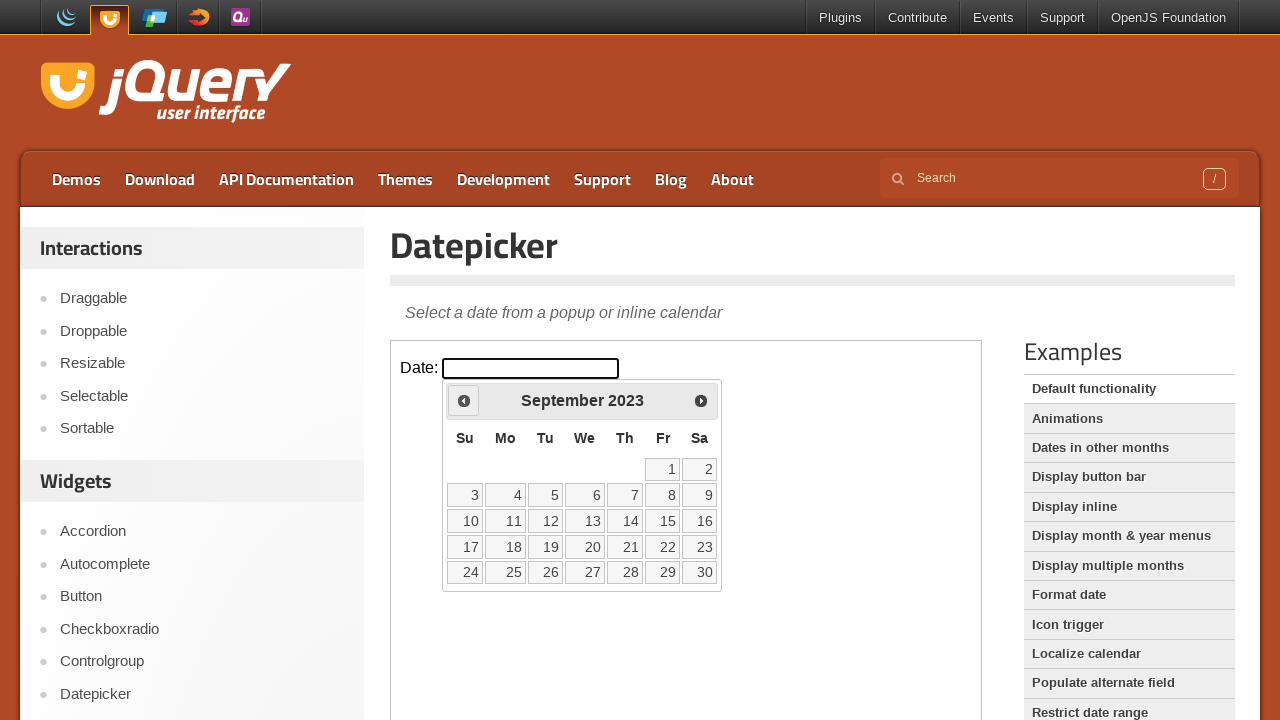

Clicked previous month button to navigate backwards at (464, 400) on iframe.demo-frame >> internal:control=enter-frame >> span.ui-icon.ui-icon-circle
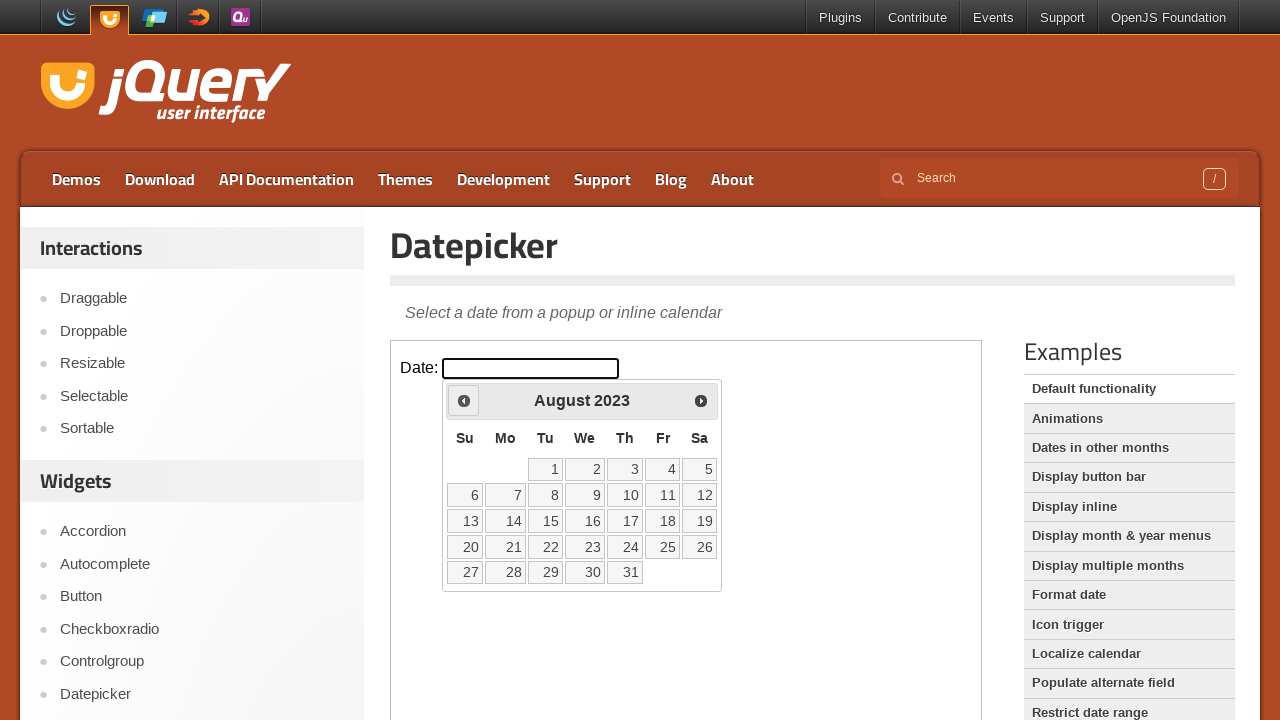

Checked current month/year: August 2023
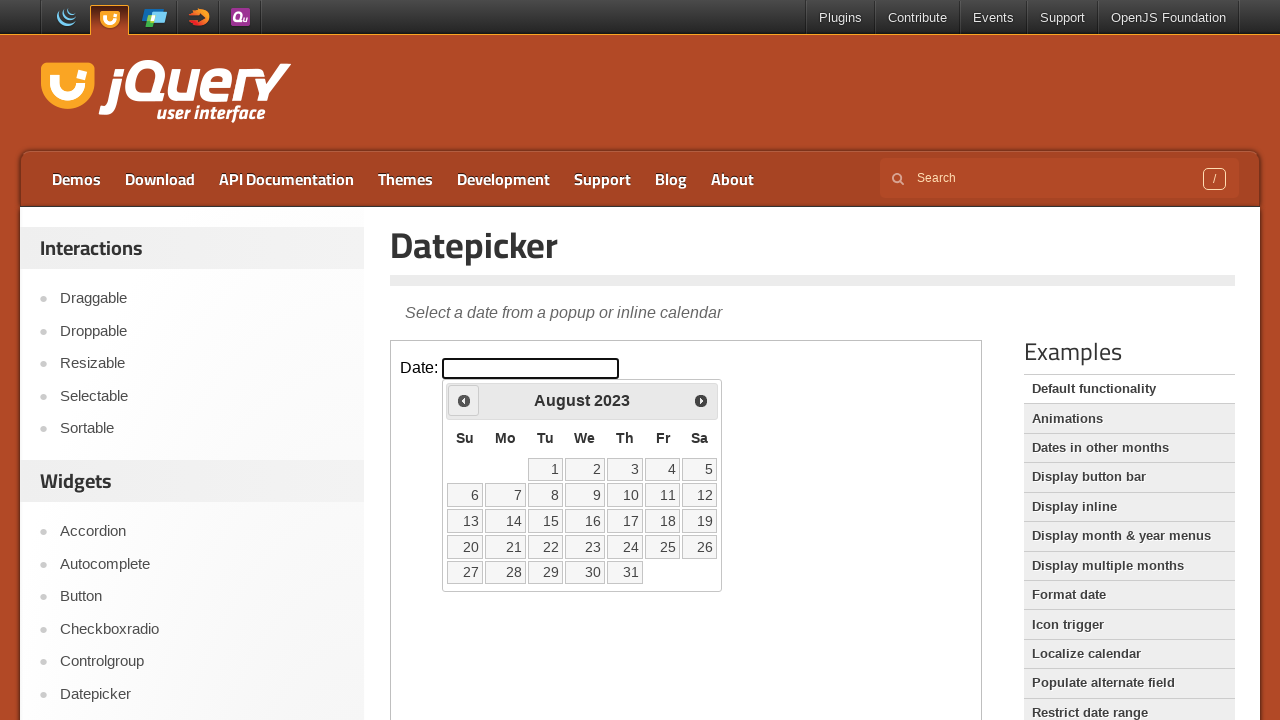

Clicked previous month button to navigate backwards at (464, 400) on iframe.demo-frame >> internal:control=enter-frame >> span.ui-icon.ui-icon-circle
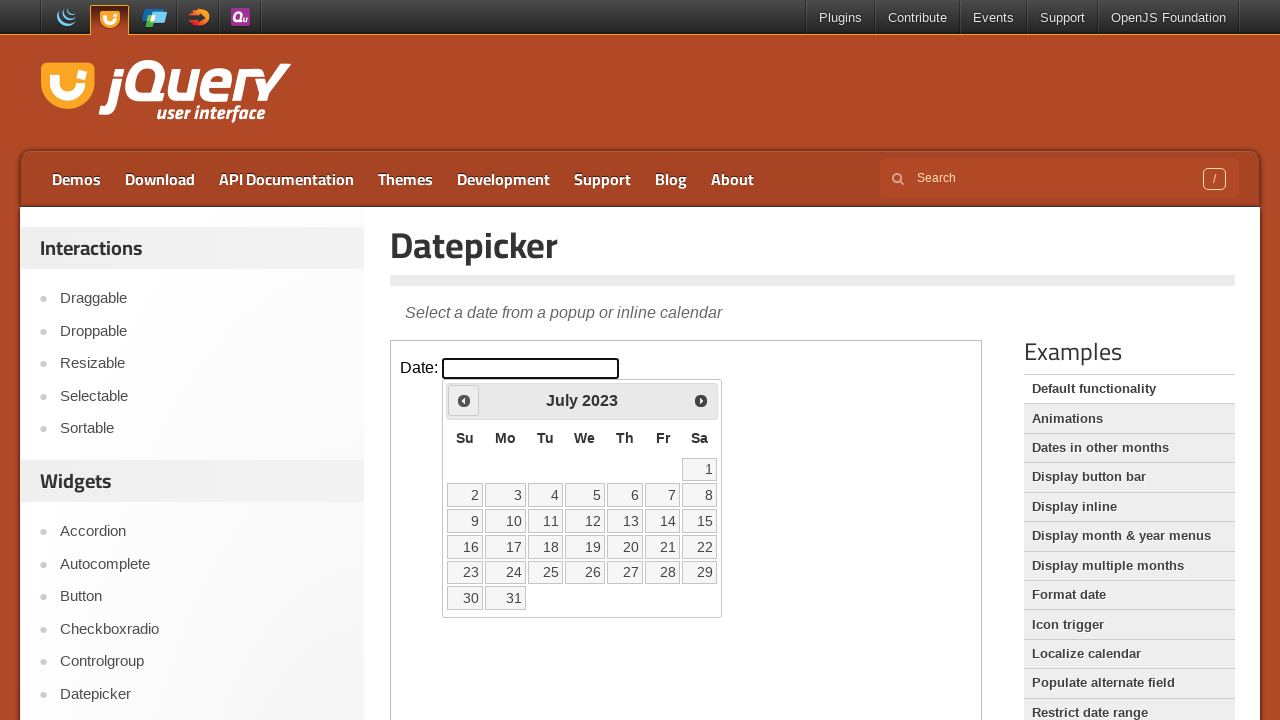

Checked current month/year: July 2023
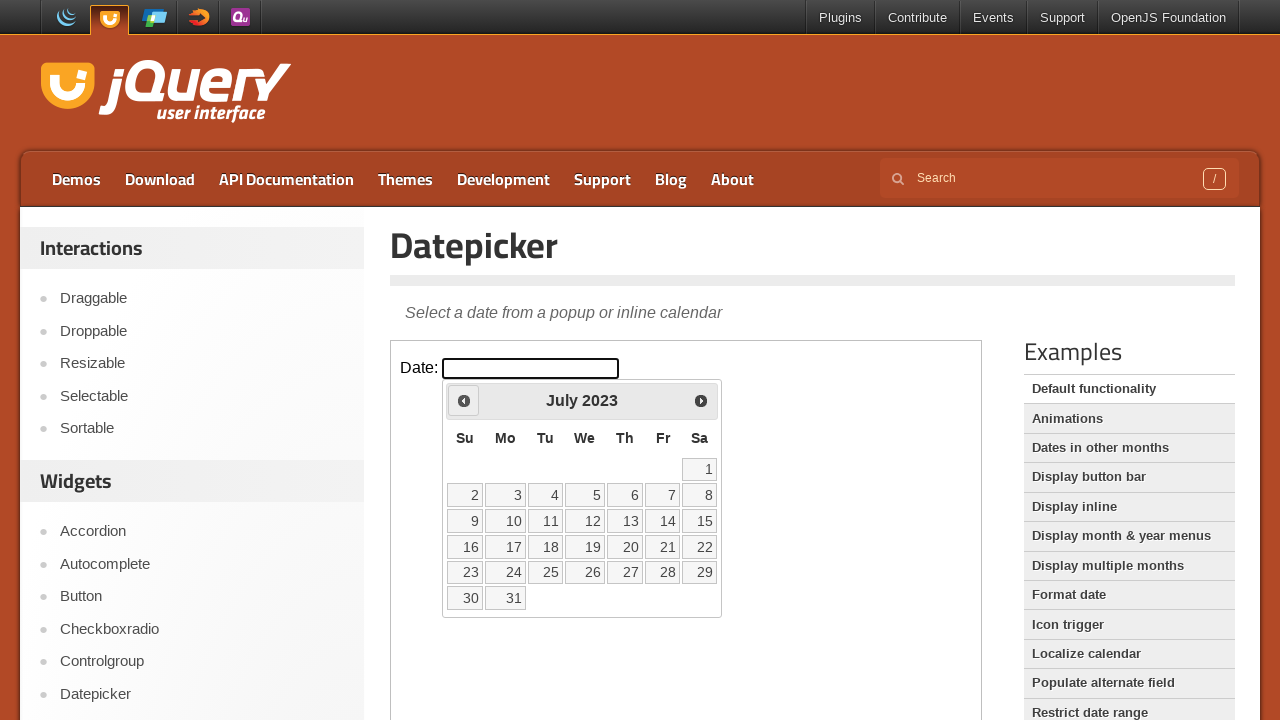

Clicked previous month button to navigate backwards at (464, 400) on iframe.demo-frame >> internal:control=enter-frame >> span.ui-icon.ui-icon-circle
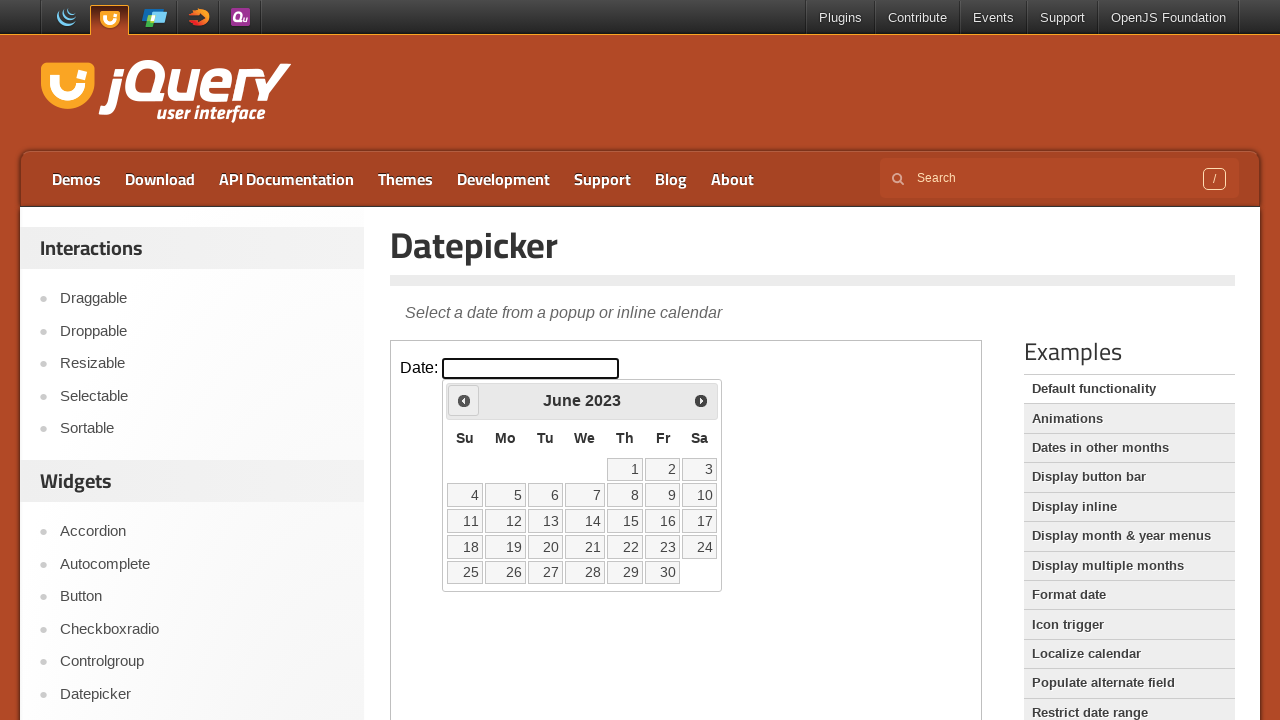

Checked current month/year: June 2023
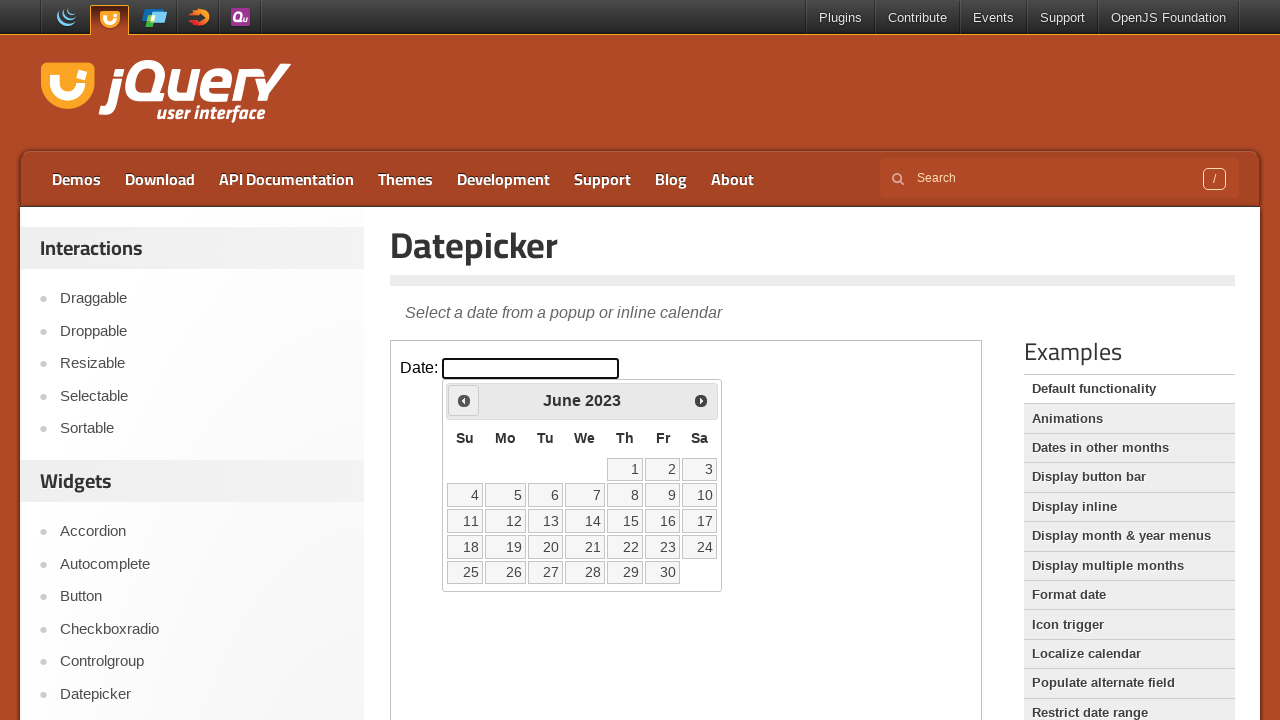

Clicked previous month button to navigate backwards at (464, 400) on iframe.demo-frame >> internal:control=enter-frame >> span.ui-icon.ui-icon-circle
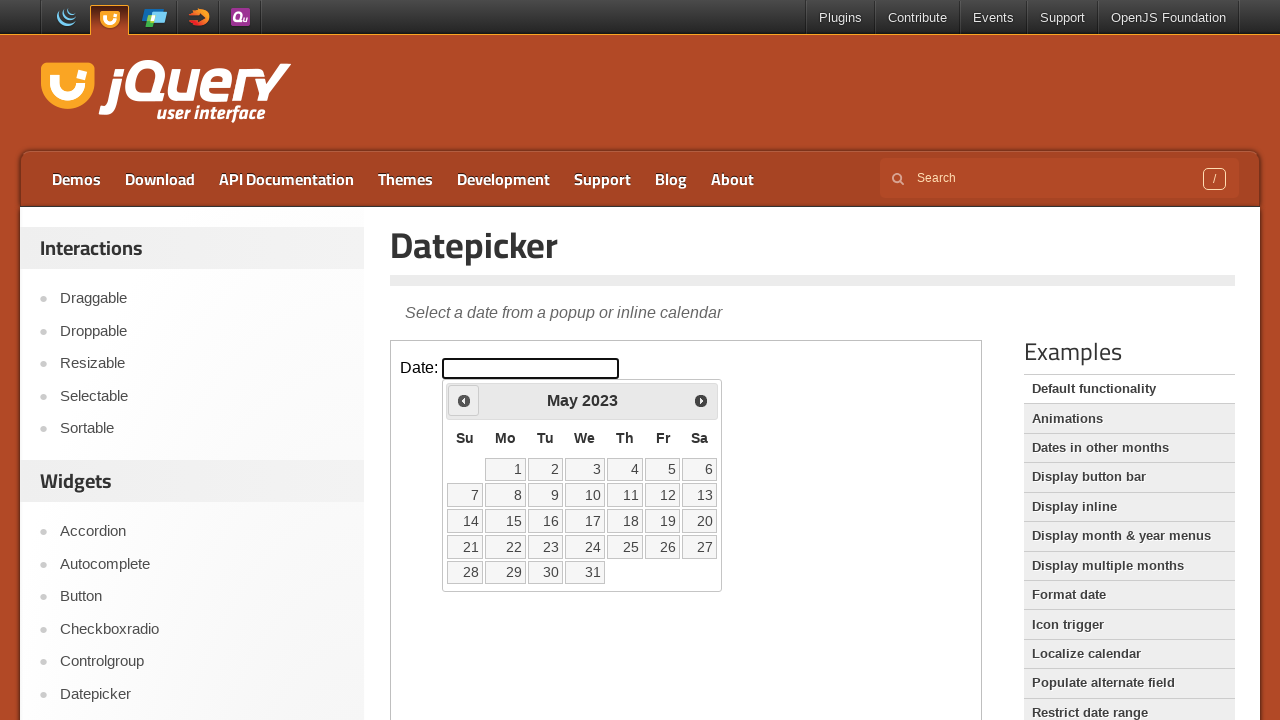

Checked current month/year: May 2023
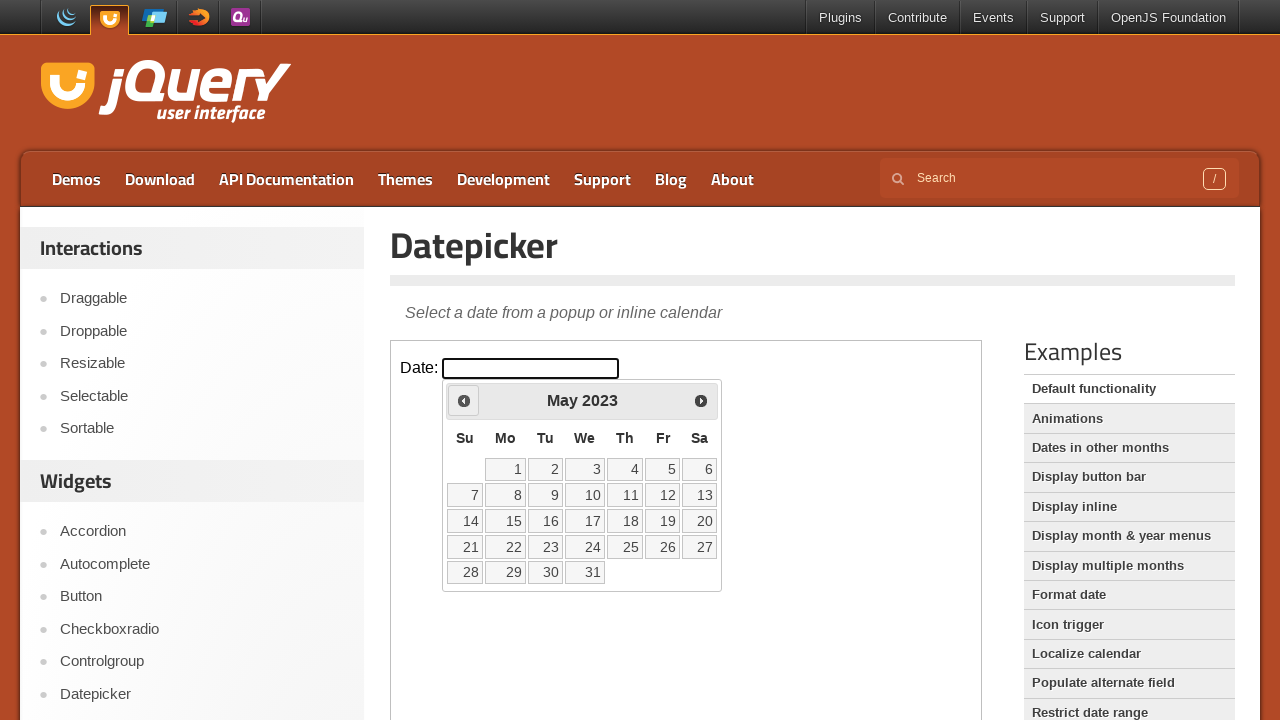

Clicked previous month button to navigate backwards at (464, 400) on iframe.demo-frame >> internal:control=enter-frame >> span.ui-icon.ui-icon-circle
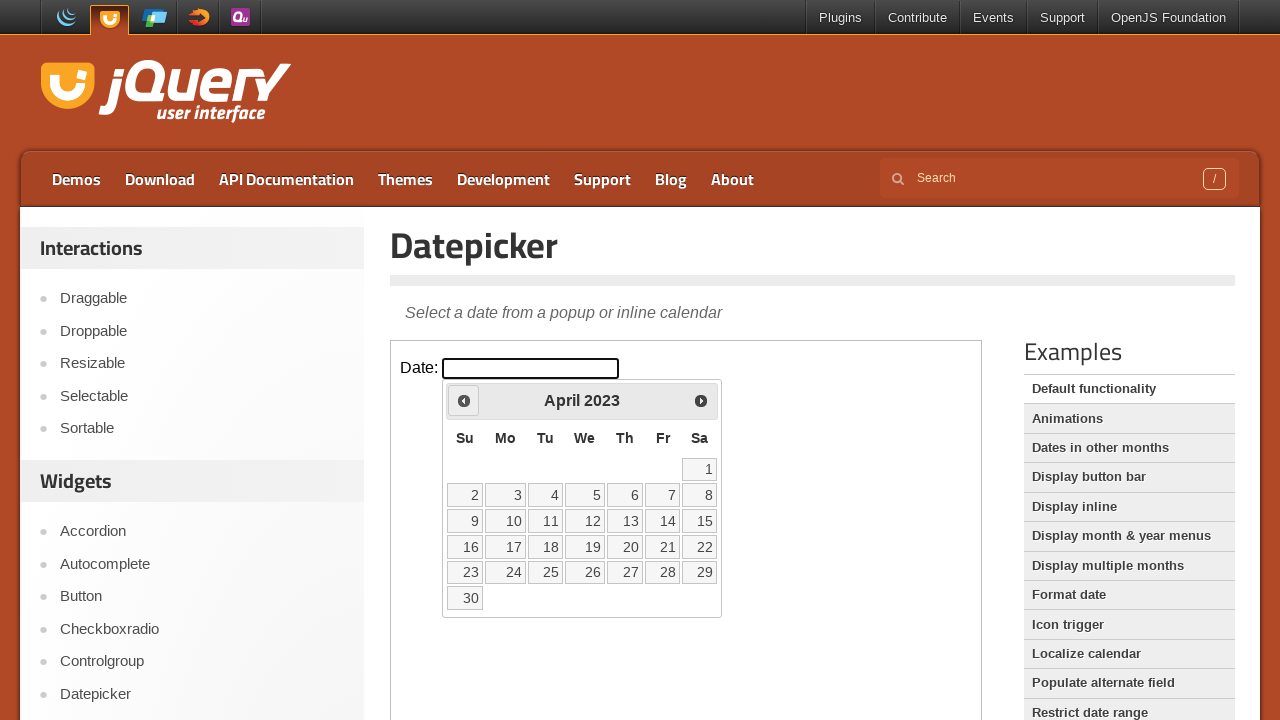

Checked current month/year: April 2023
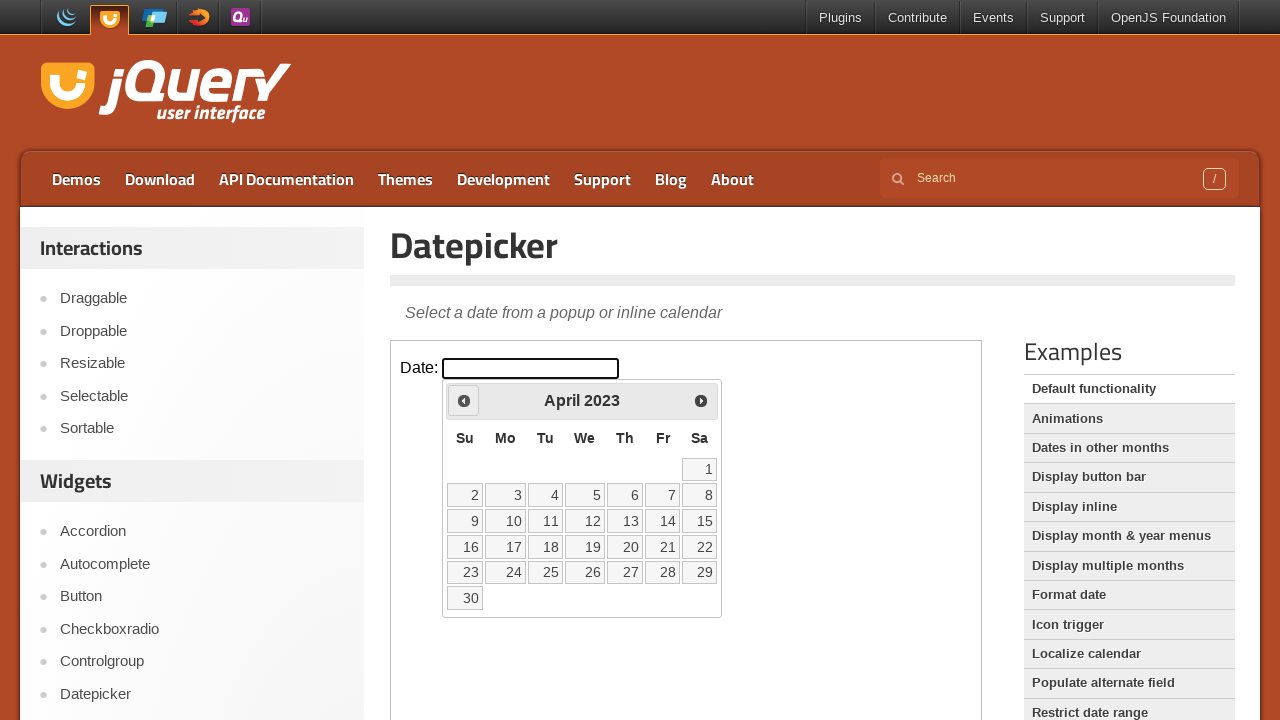

Clicked previous month button to navigate backwards at (464, 400) on iframe.demo-frame >> internal:control=enter-frame >> span.ui-icon.ui-icon-circle
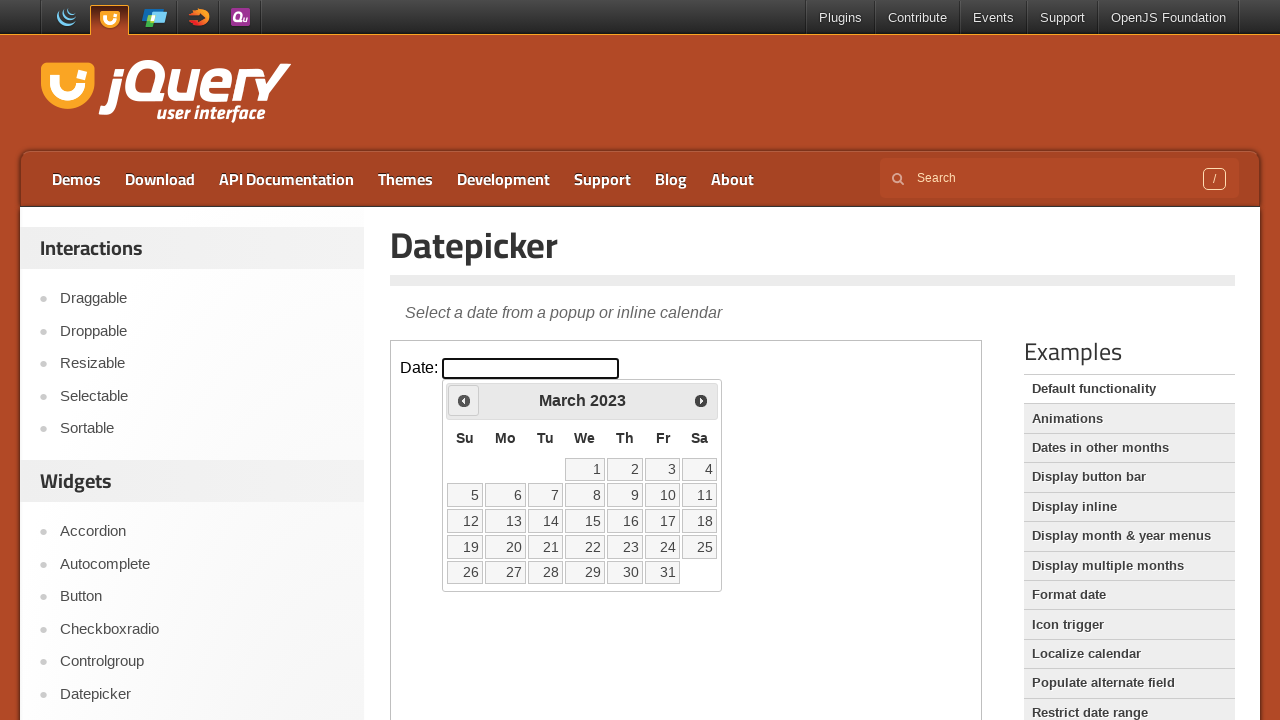

Checked current month/year: March 2023
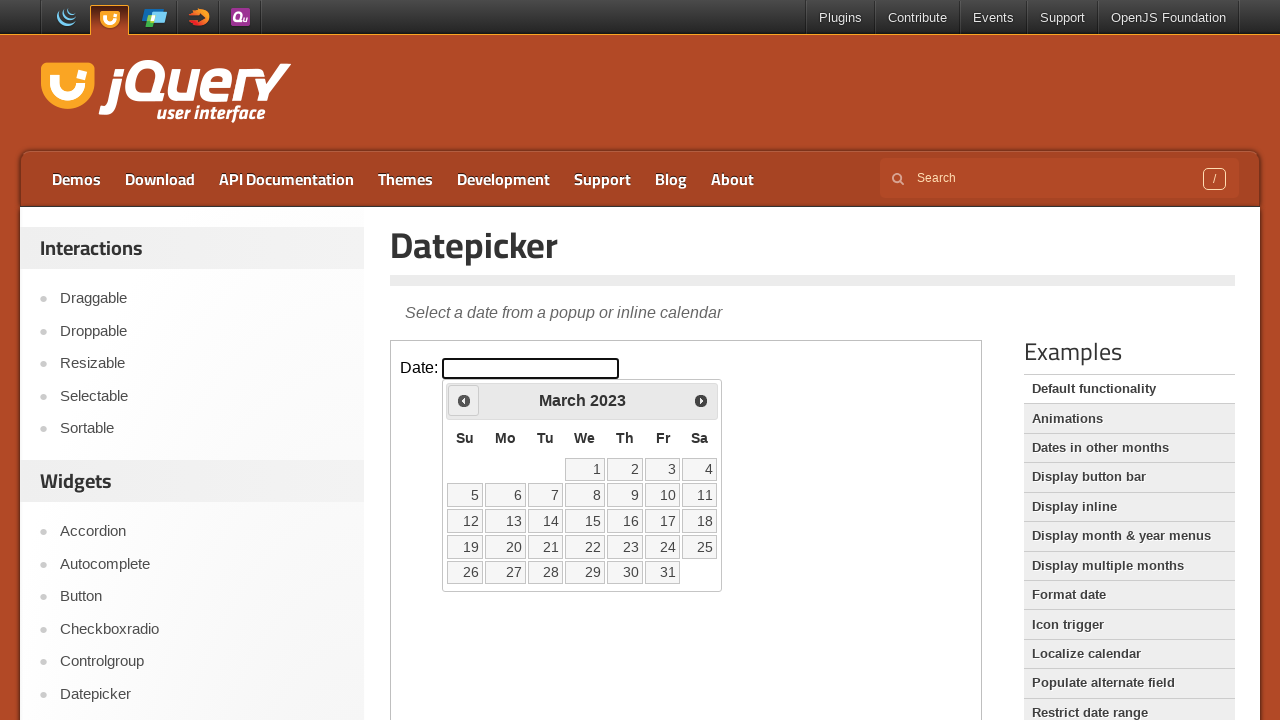

Clicked previous month button to navigate backwards at (464, 400) on iframe.demo-frame >> internal:control=enter-frame >> span.ui-icon.ui-icon-circle
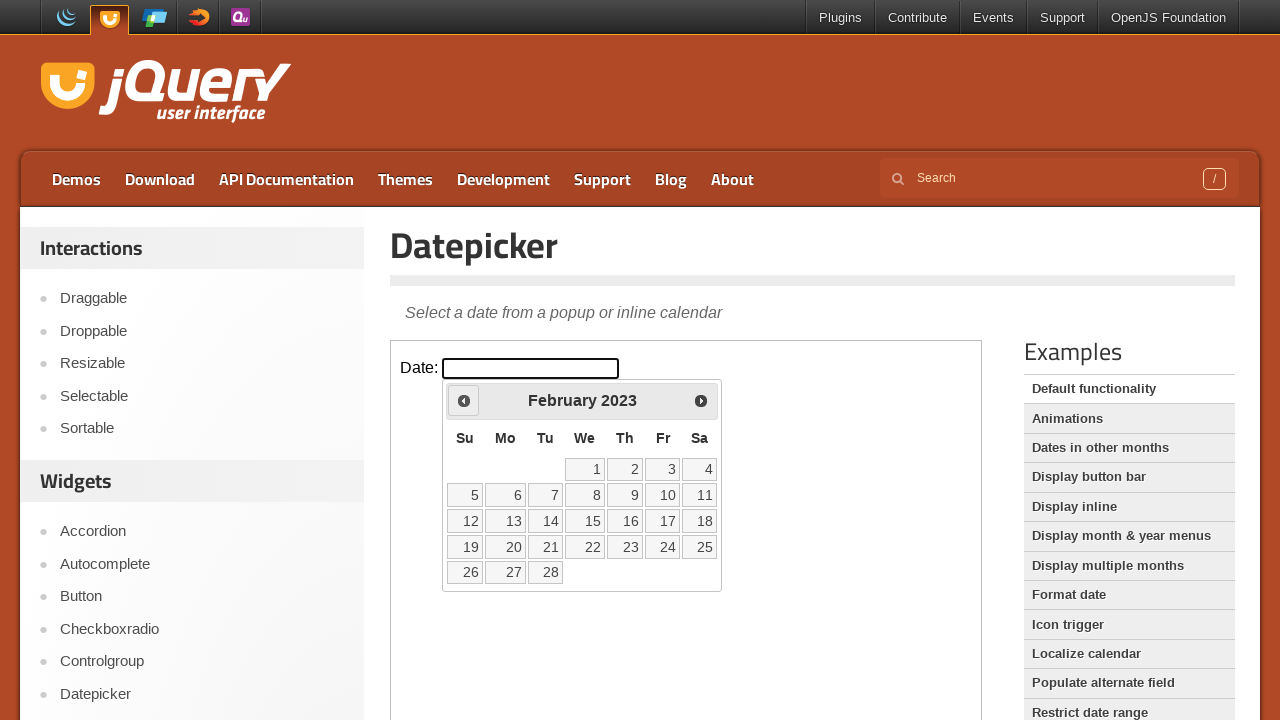

Checked current month/year: February 2023
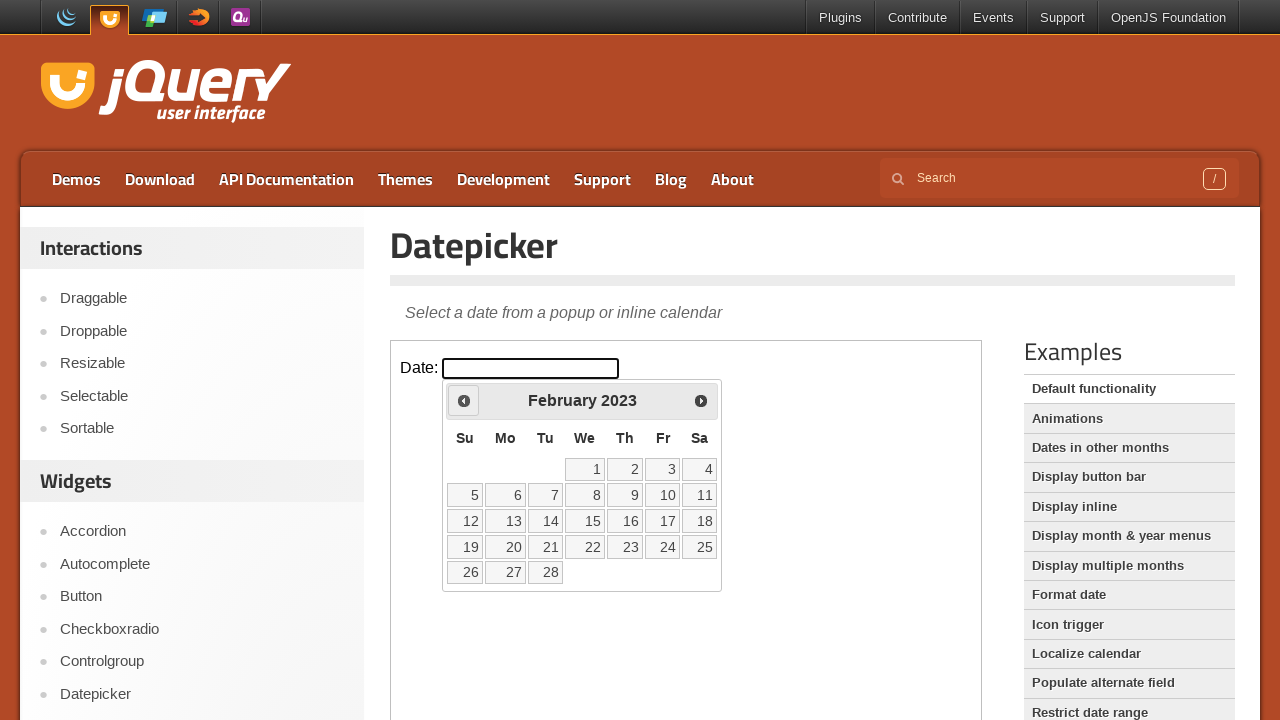

Clicked previous month button to navigate backwards at (464, 400) on iframe.demo-frame >> internal:control=enter-frame >> span.ui-icon.ui-icon-circle
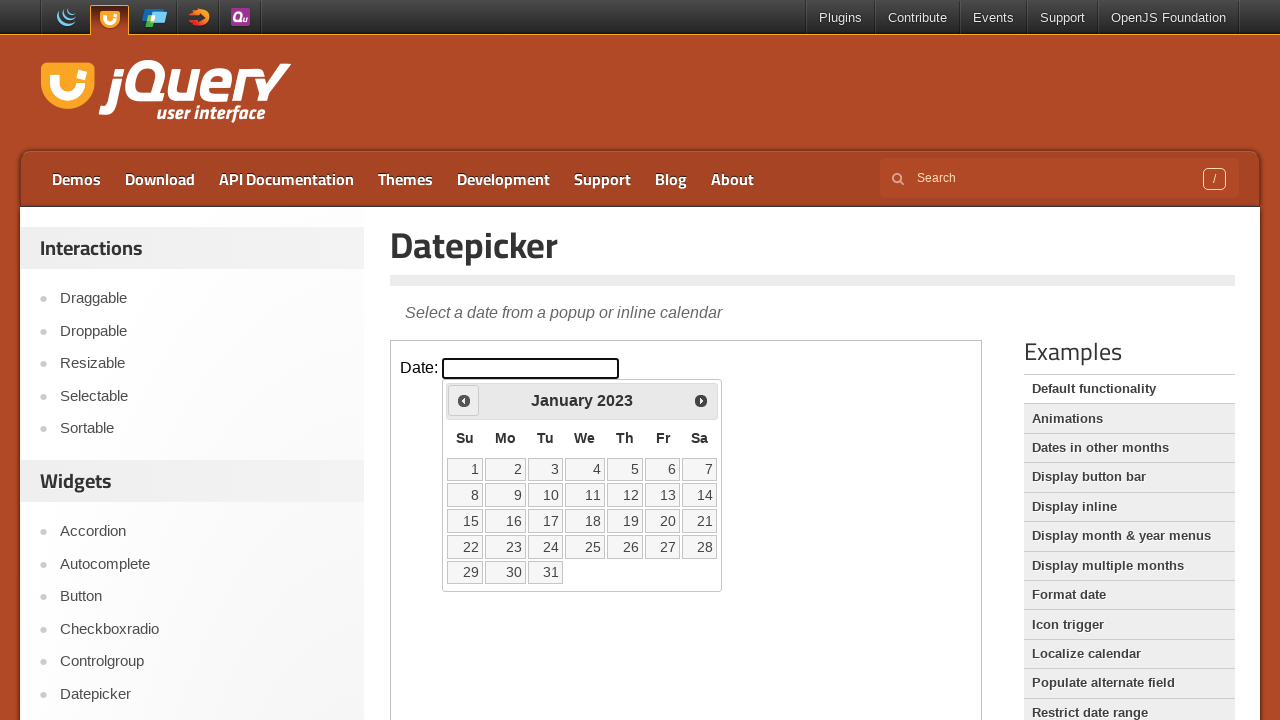

Checked current month/year: January 2023
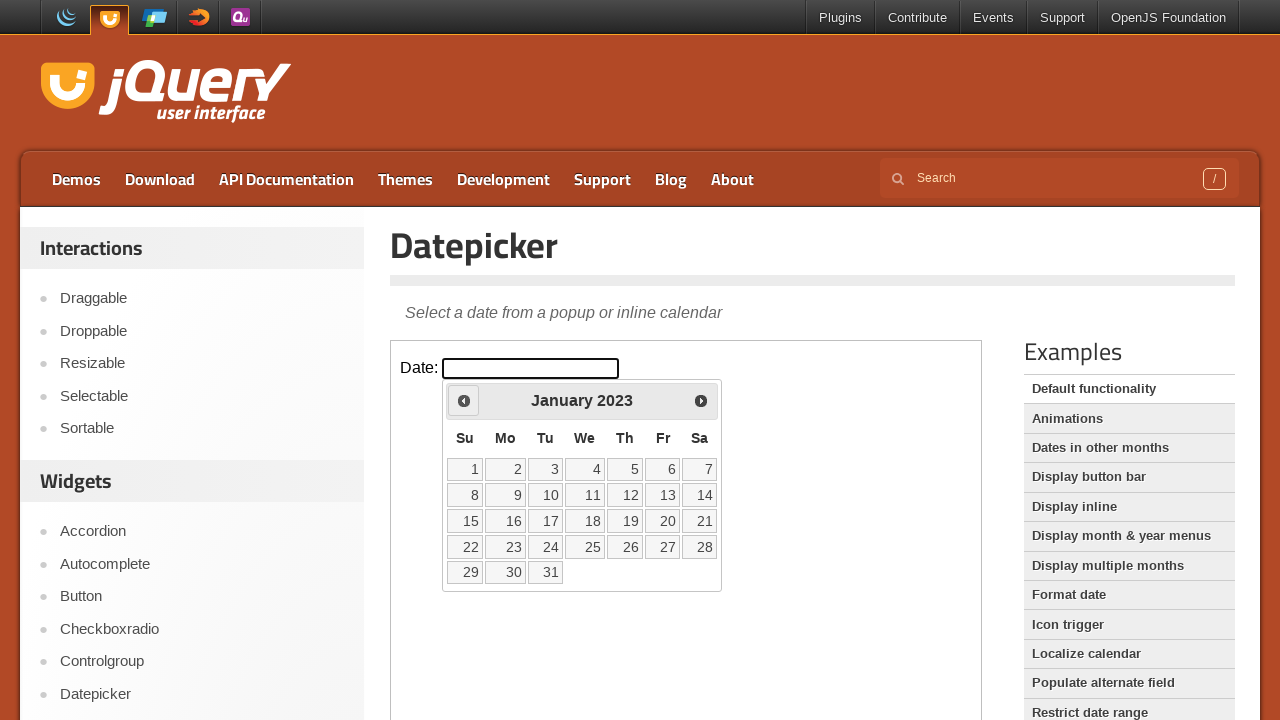

Clicked previous month button to navigate backwards at (464, 400) on iframe.demo-frame >> internal:control=enter-frame >> span.ui-icon.ui-icon-circle
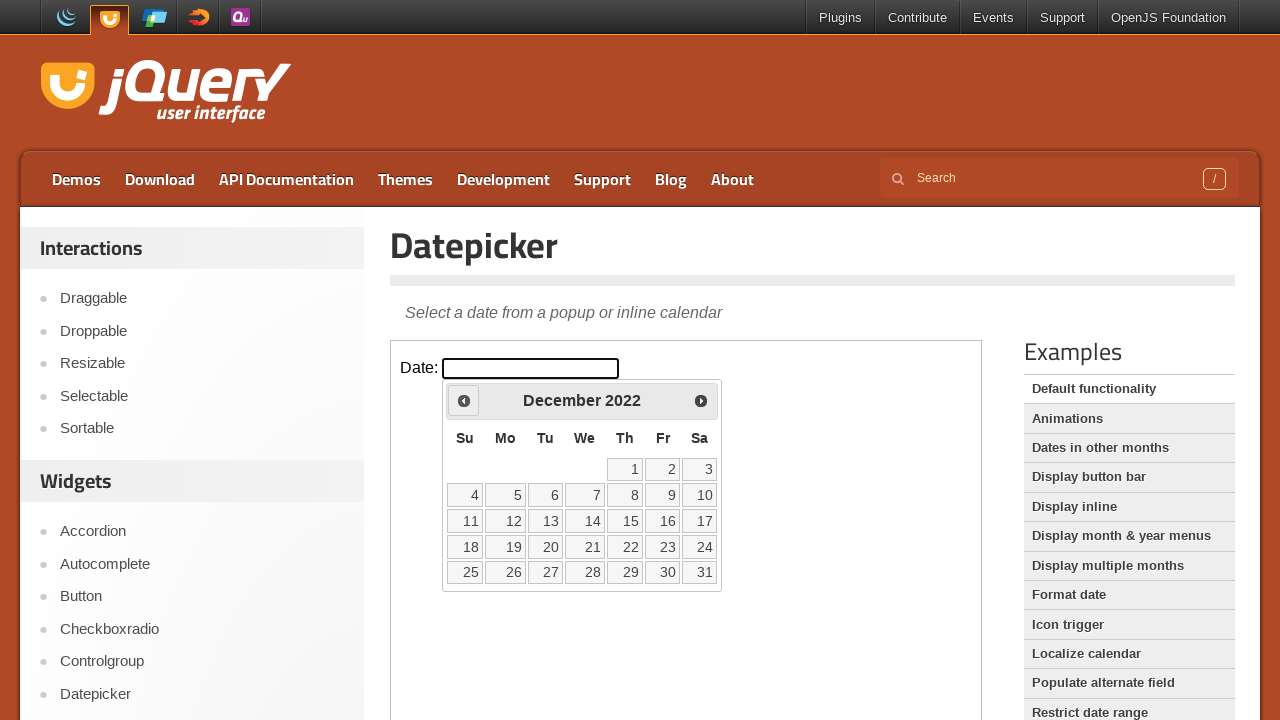

Checked current month/year: December 2022
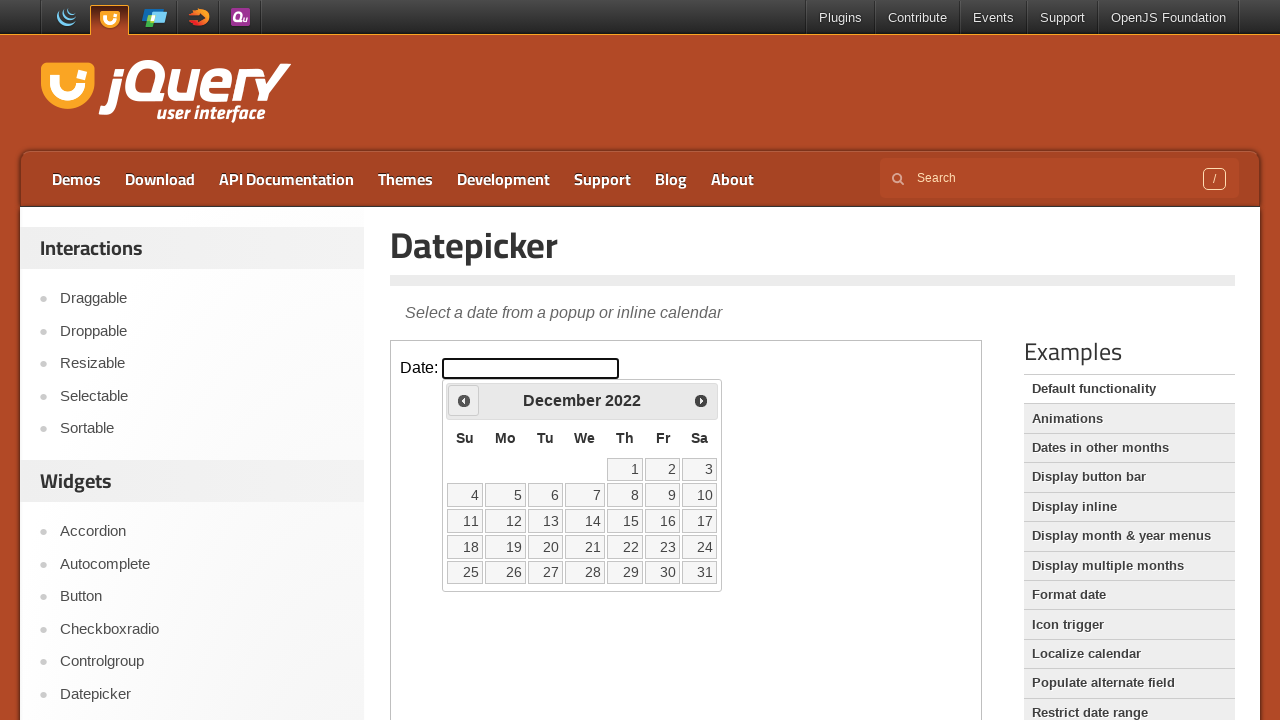

Clicked previous month button to navigate backwards at (464, 400) on iframe.demo-frame >> internal:control=enter-frame >> span.ui-icon.ui-icon-circle
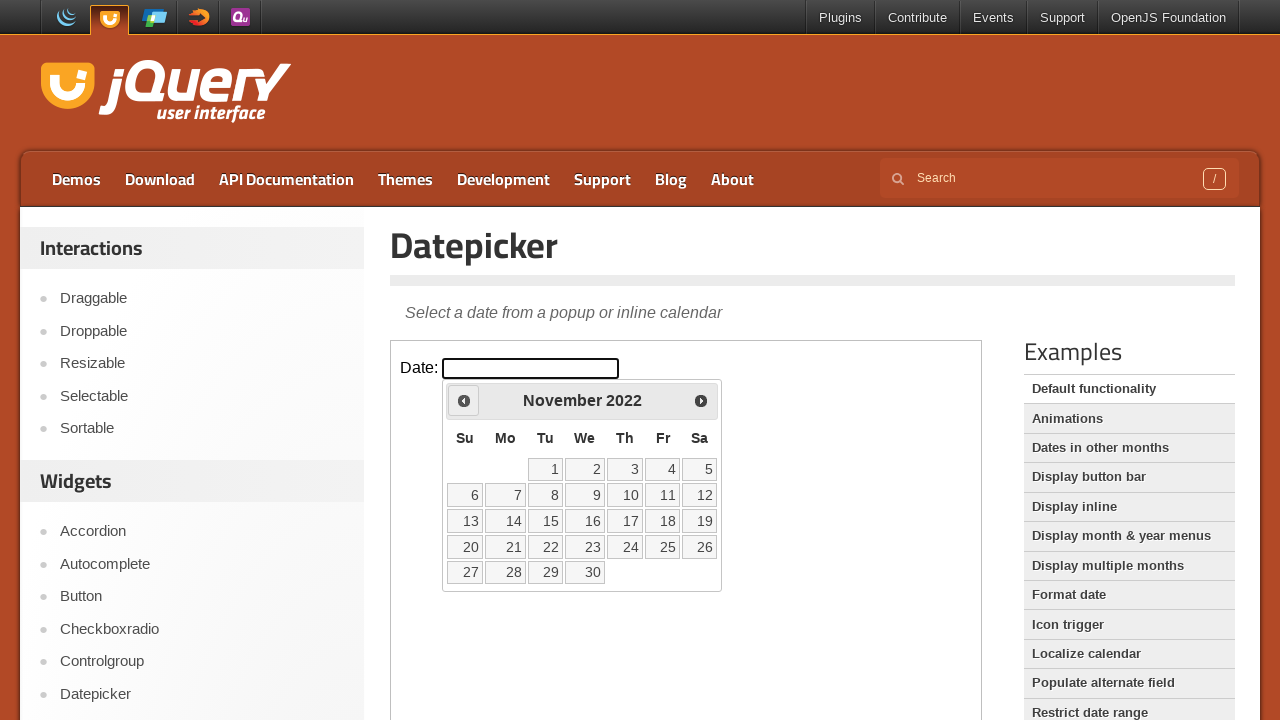

Checked current month/year: November 2022
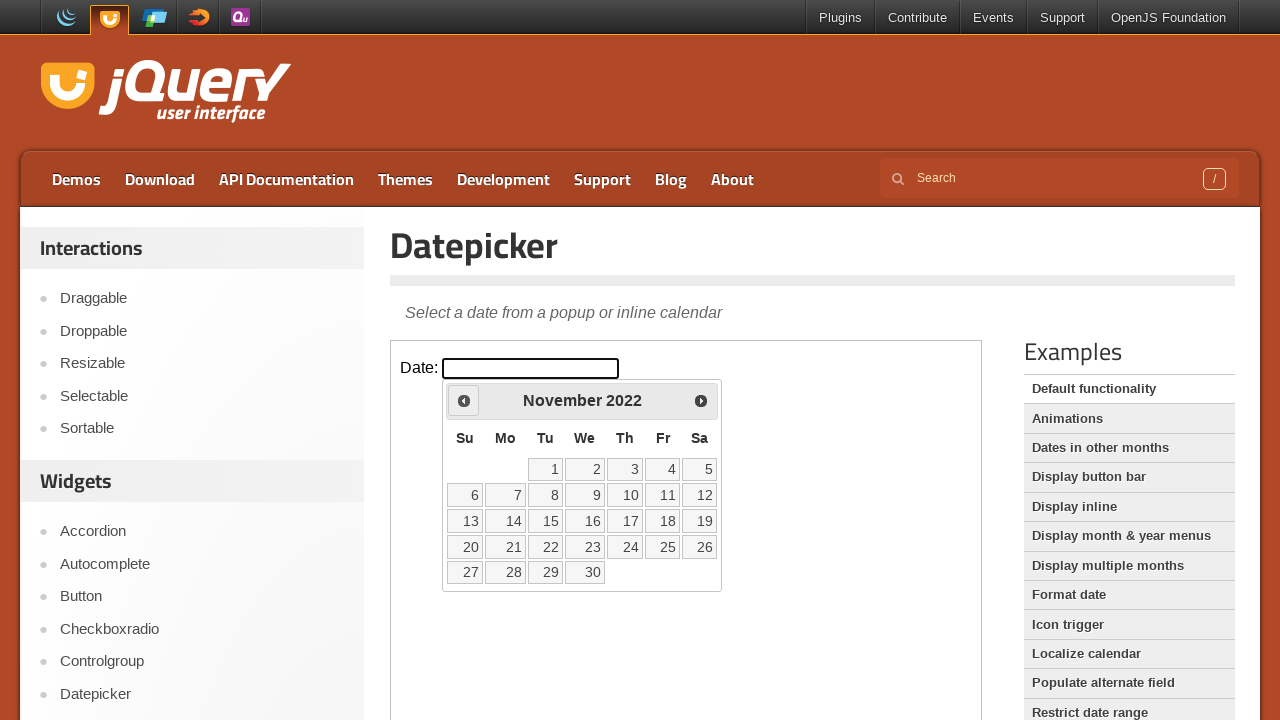

Clicked previous month button to navigate backwards at (464, 400) on iframe.demo-frame >> internal:control=enter-frame >> span.ui-icon.ui-icon-circle
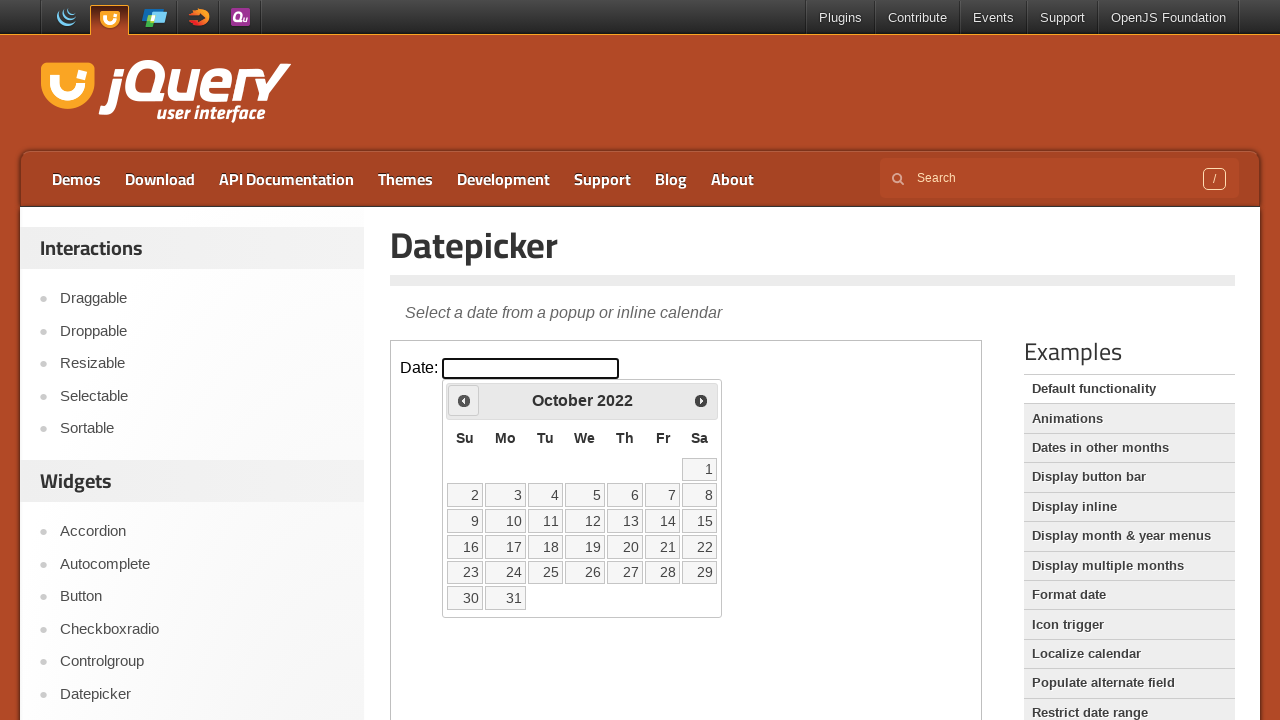

Checked current month/year: October 2022
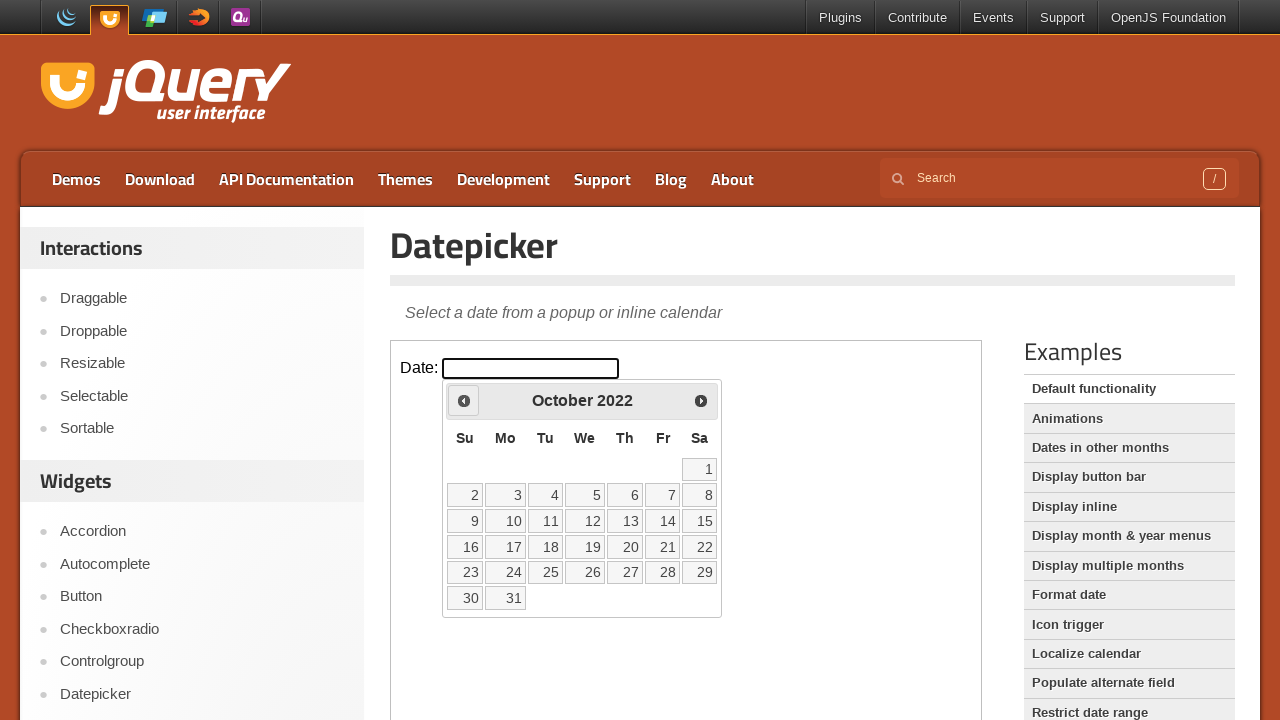

Clicked previous month button to navigate backwards at (464, 400) on iframe.demo-frame >> internal:control=enter-frame >> span.ui-icon.ui-icon-circle
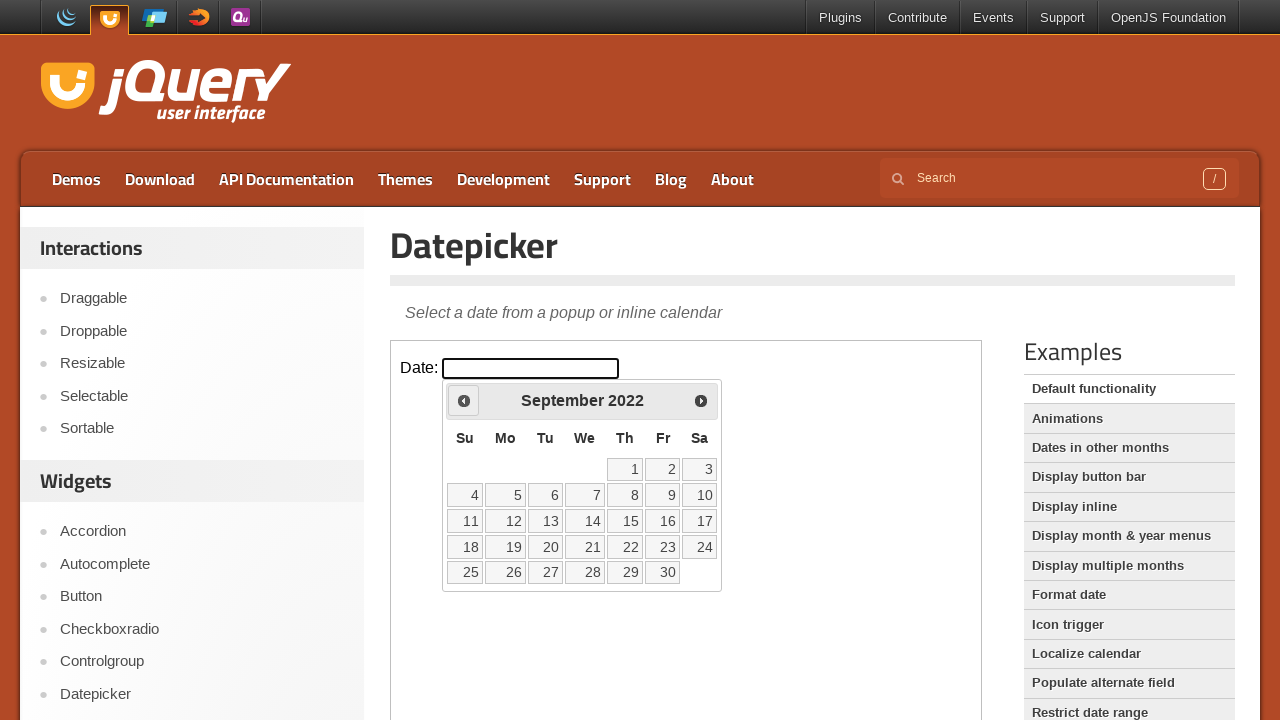

Checked current month/year: September 2022
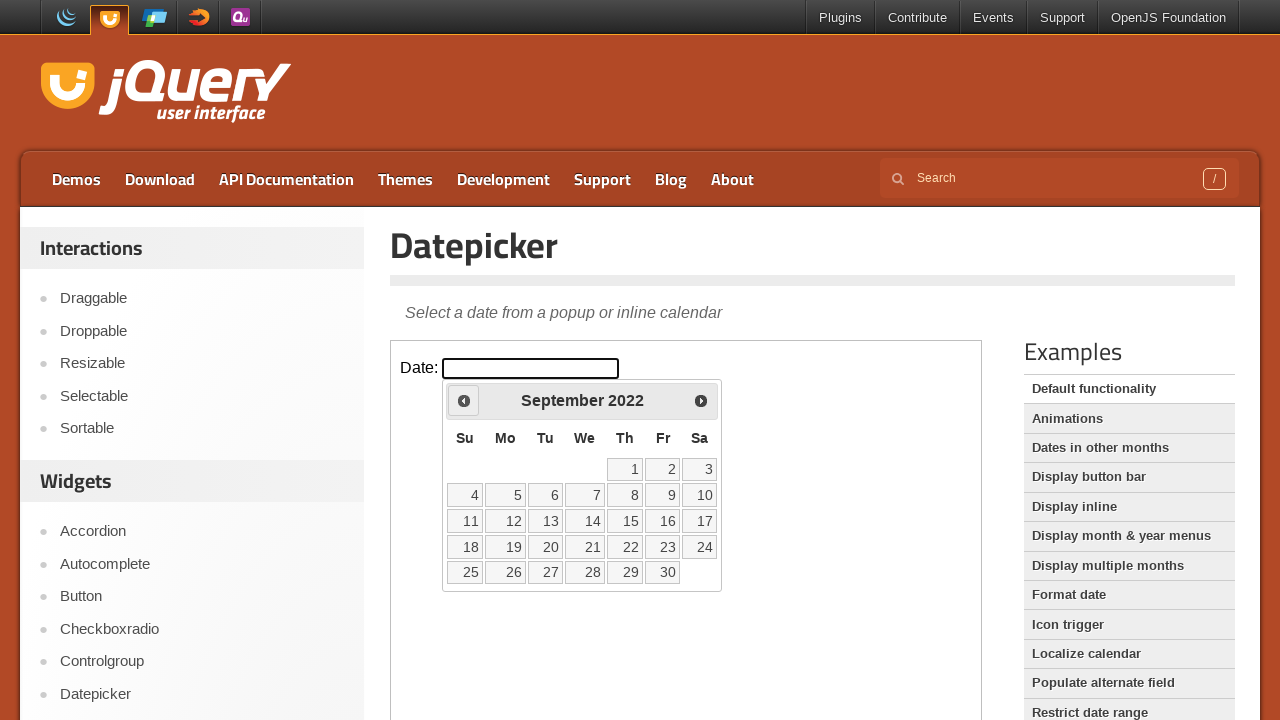

Clicked previous month button to navigate backwards at (464, 400) on iframe.demo-frame >> internal:control=enter-frame >> span.ui-icon.ui-icon-circle
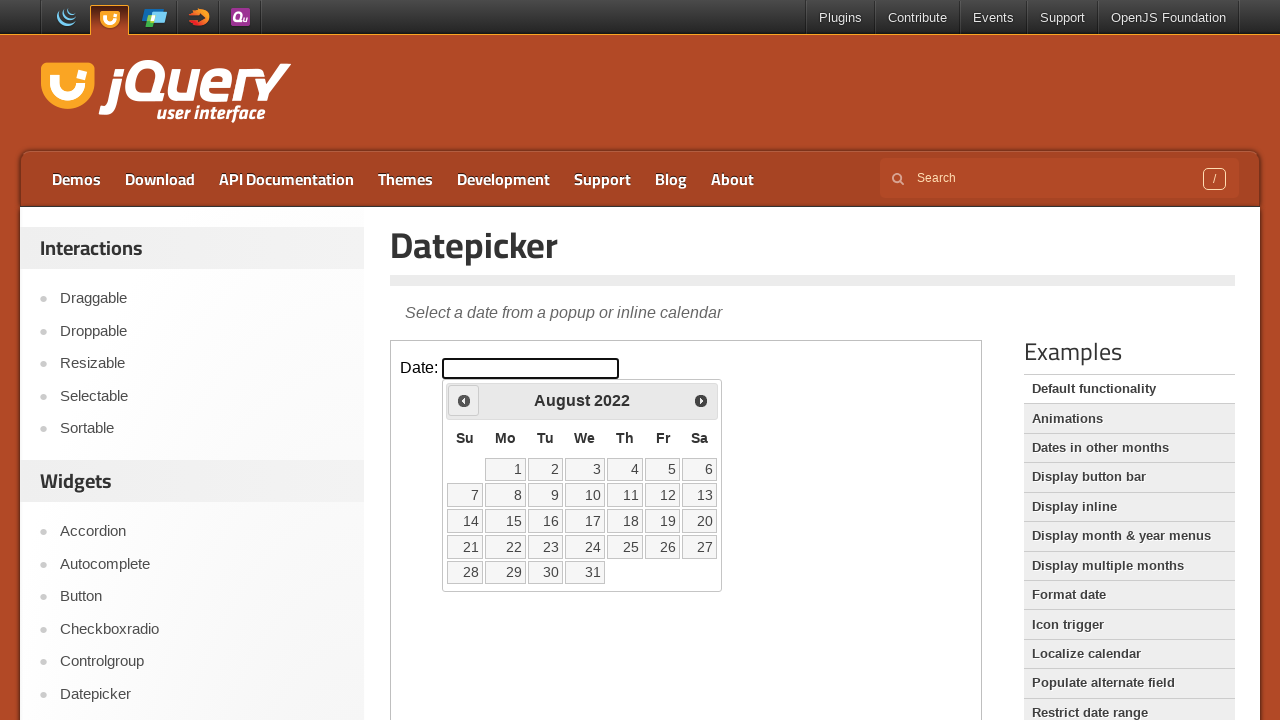

Checked current month/year: August 2022
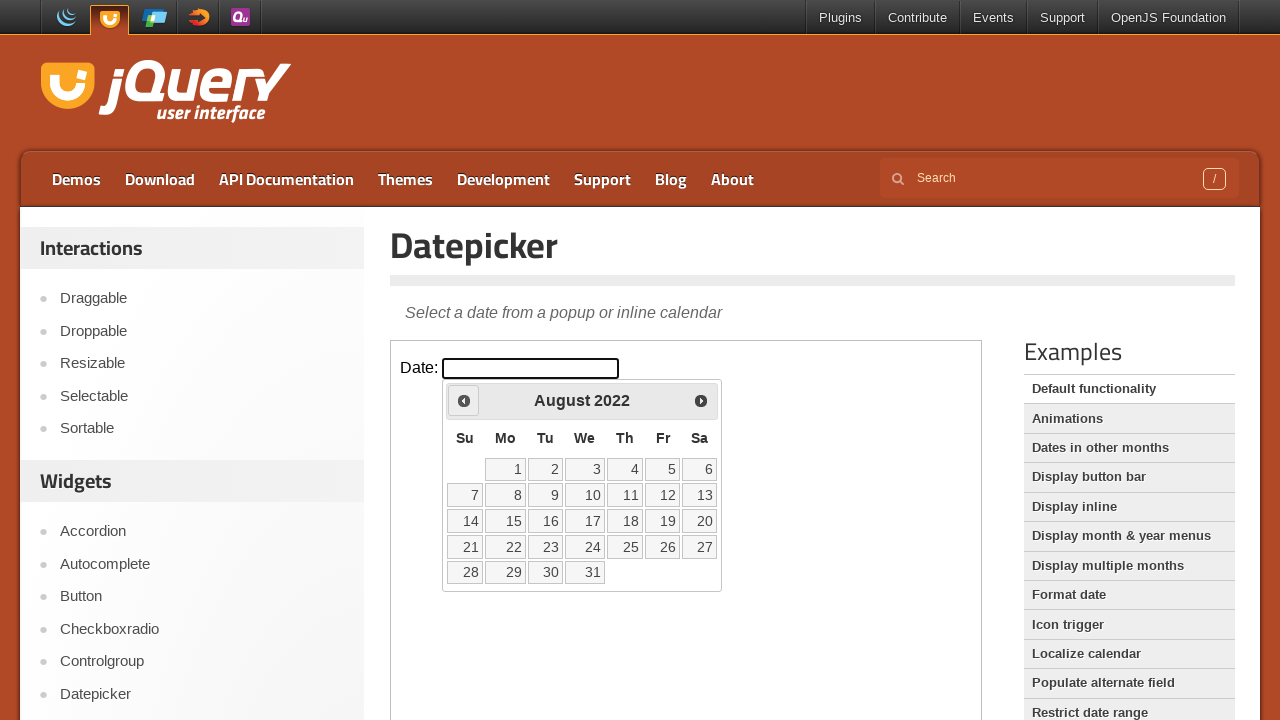

Clicked previous month button to navigate backwards at (464, 400) on iframe.demo-frame >> internal:control=enter-frame >> span.ui-icon.ui-icon-circle
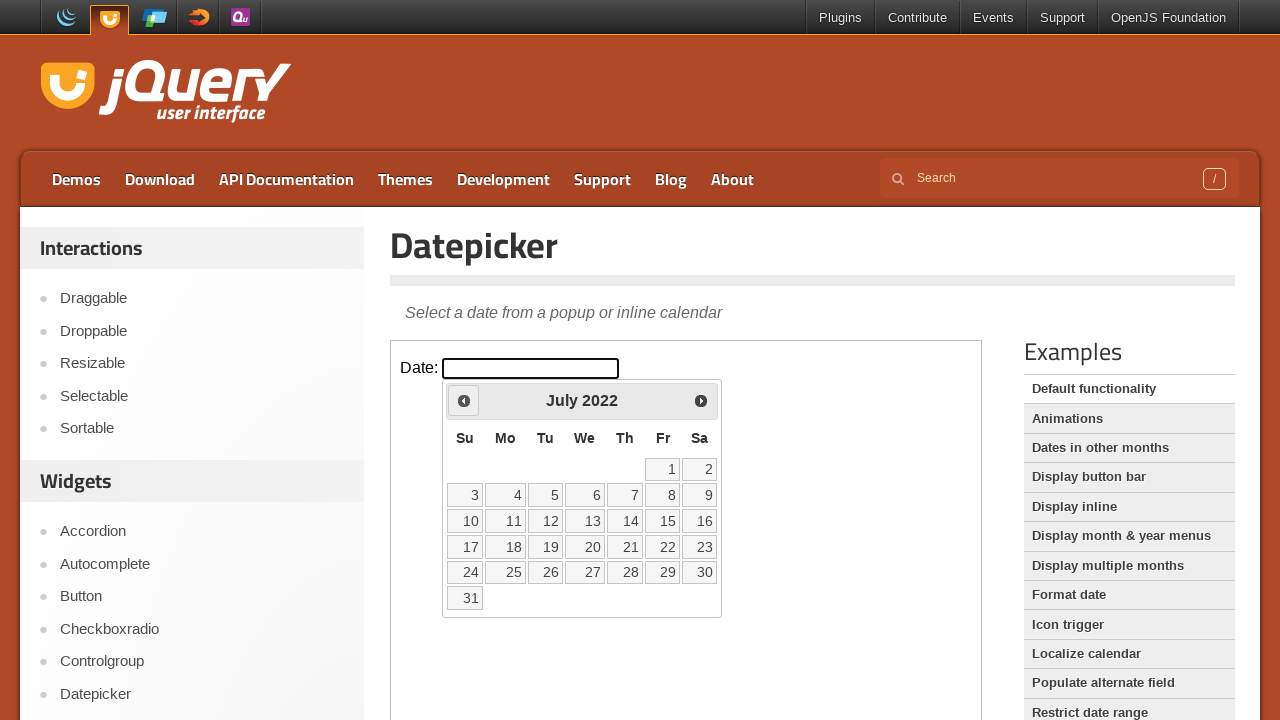

Checked current month/year: July 2022
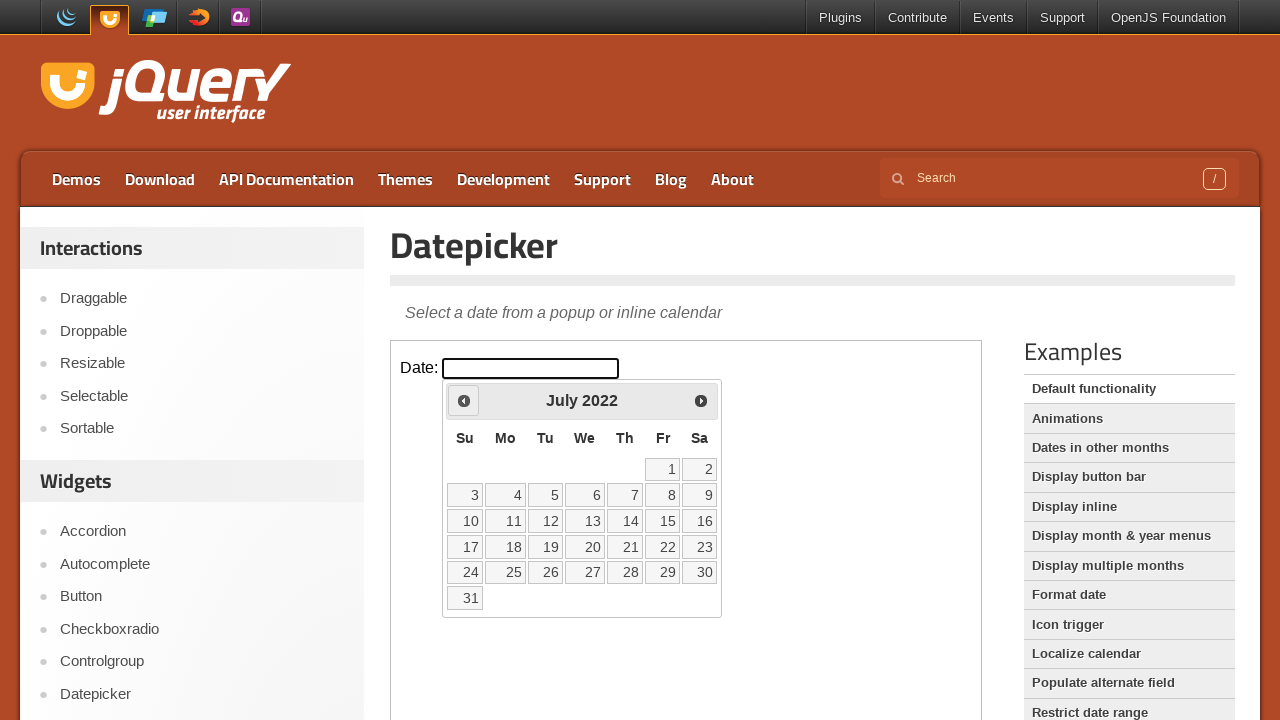

Clicked previous month button to navigate backwards at (464, 400) on iframe.demo-frame >> internal:control=enter-frame >> span.ui-icon.ui-icon-circle
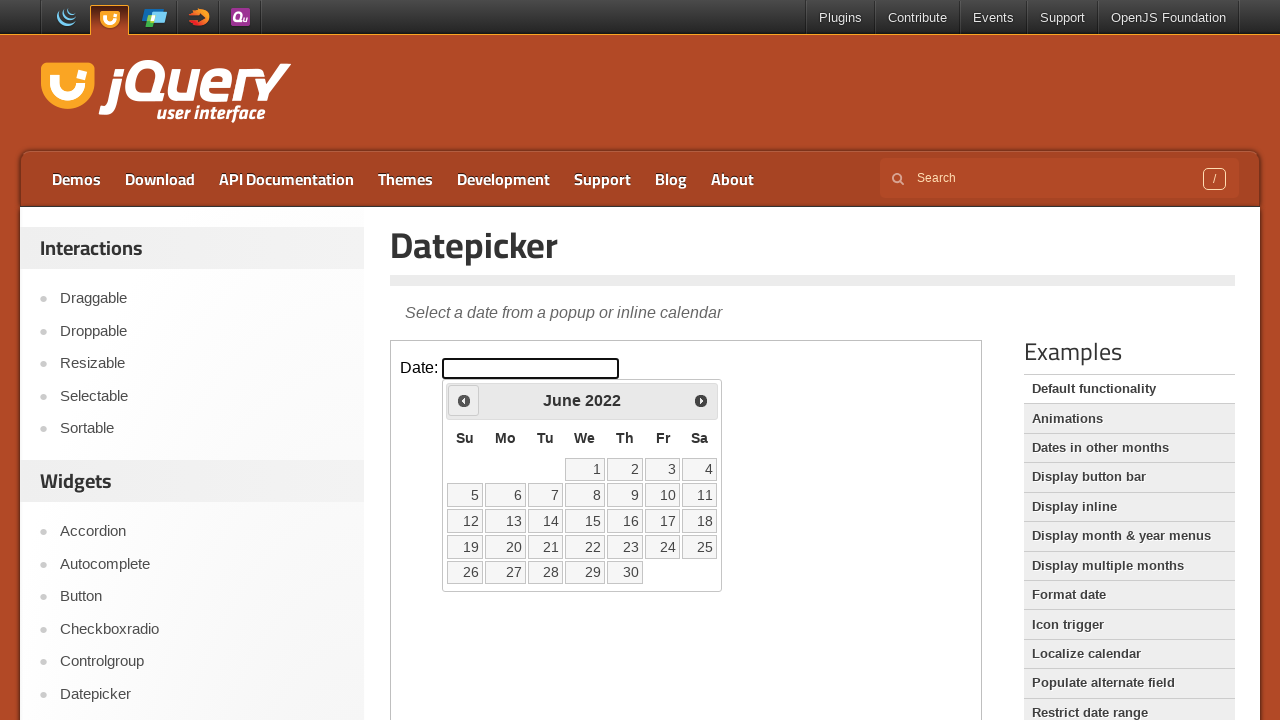

Checked current month/year: June 2022
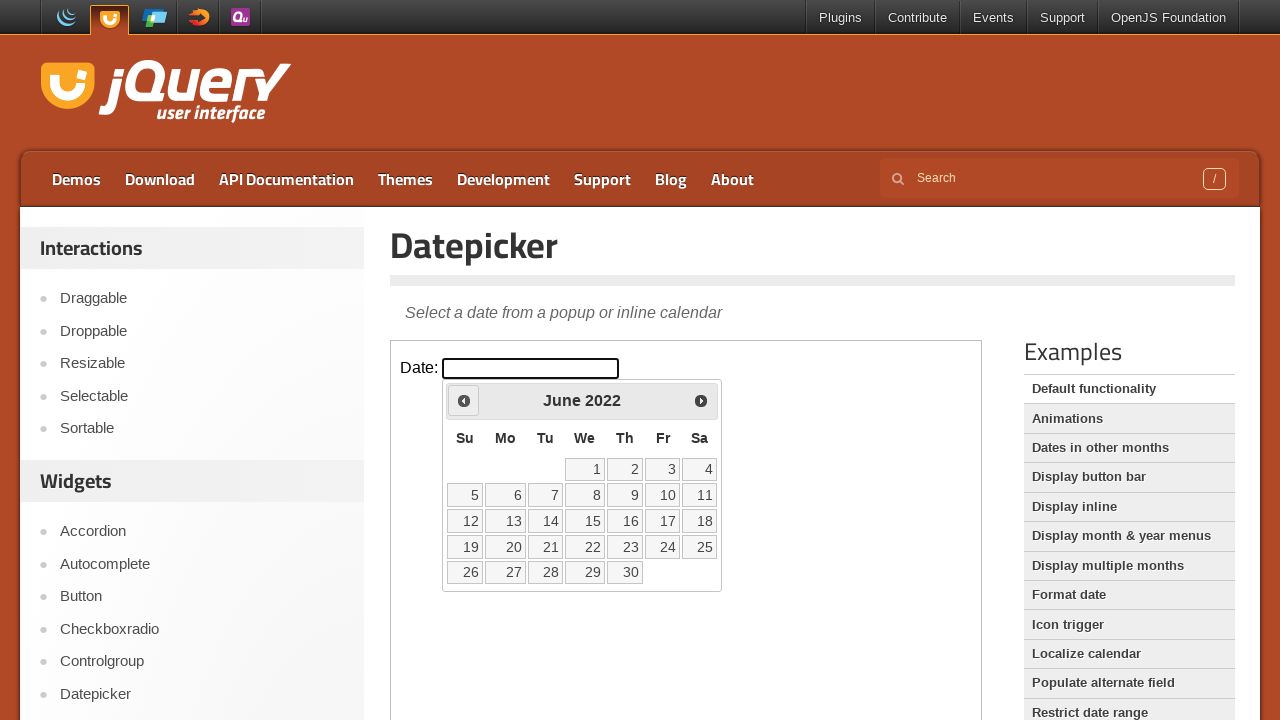

Clicked previous month button to navigate backwards at (464, 400) on iframe.demo-frame >> internal:control=enter-frame >> span.ui-icon.ui-icon-circle
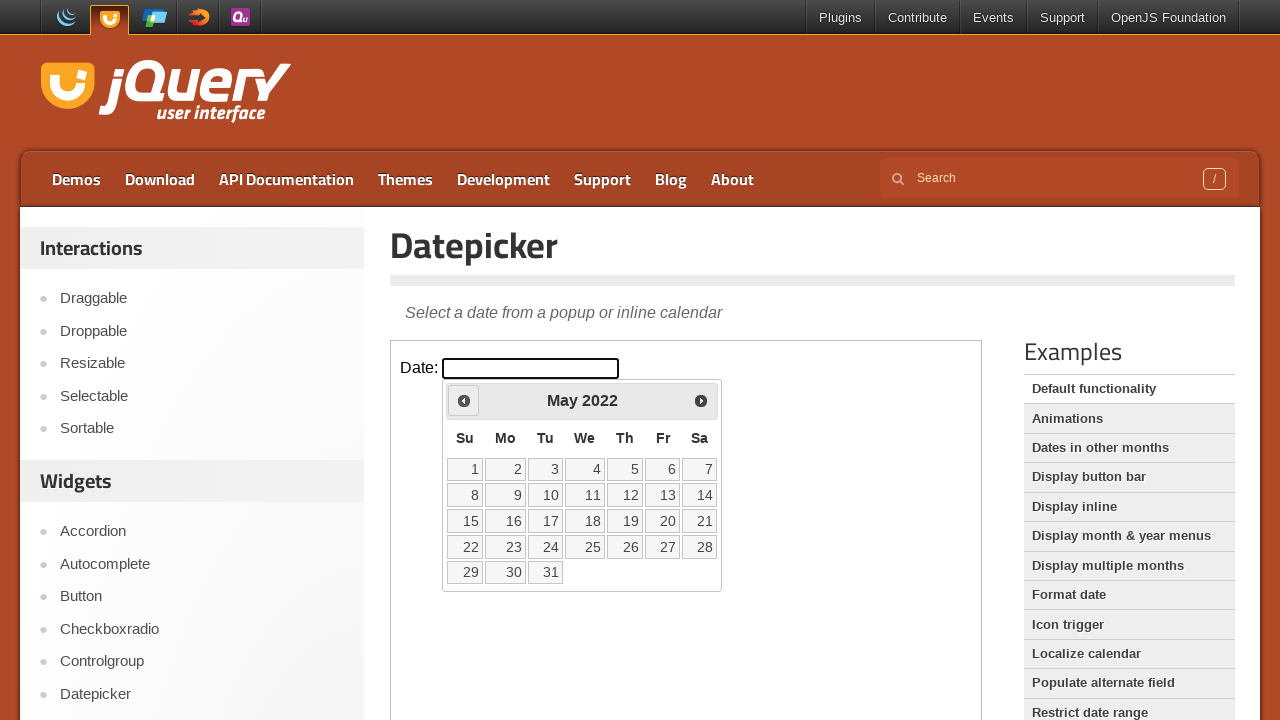

Checked current month/year: May 2022
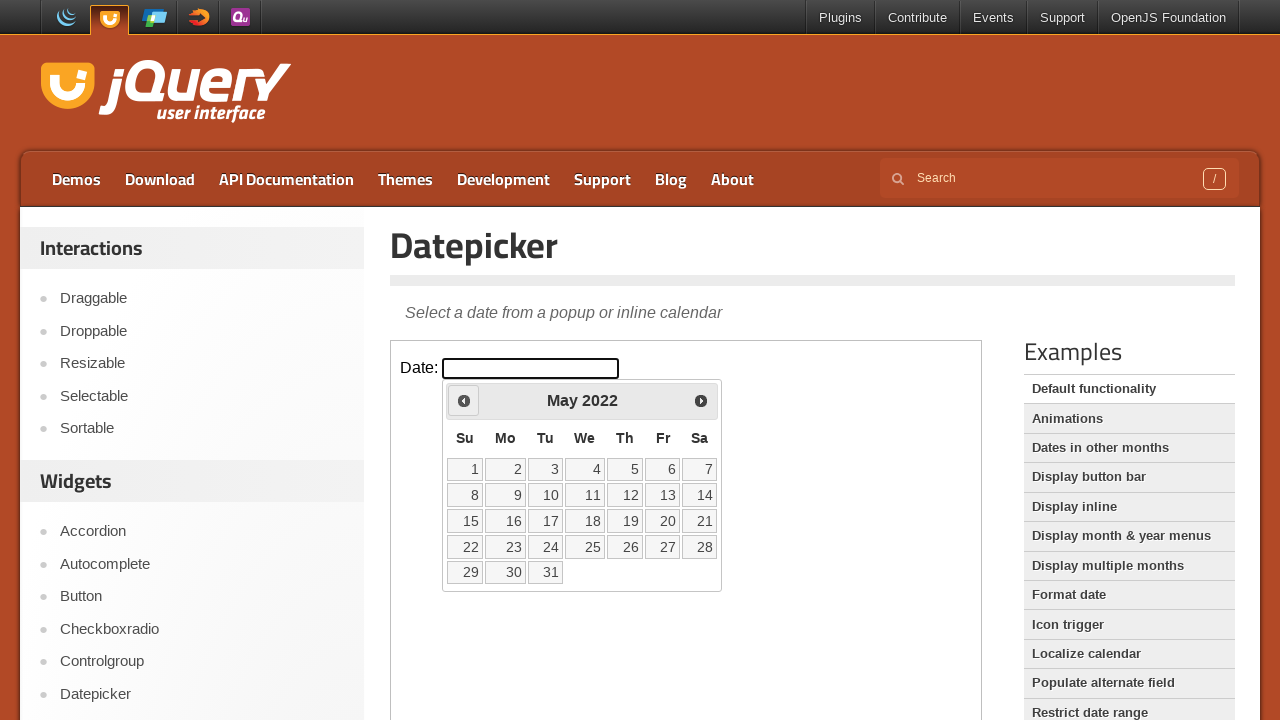

Clicked previous month button to navigate backwards at (464, 400) on iframe.demo-frame >> internal:control=enter-frame >> span.ui-icon.ui-icon-circle
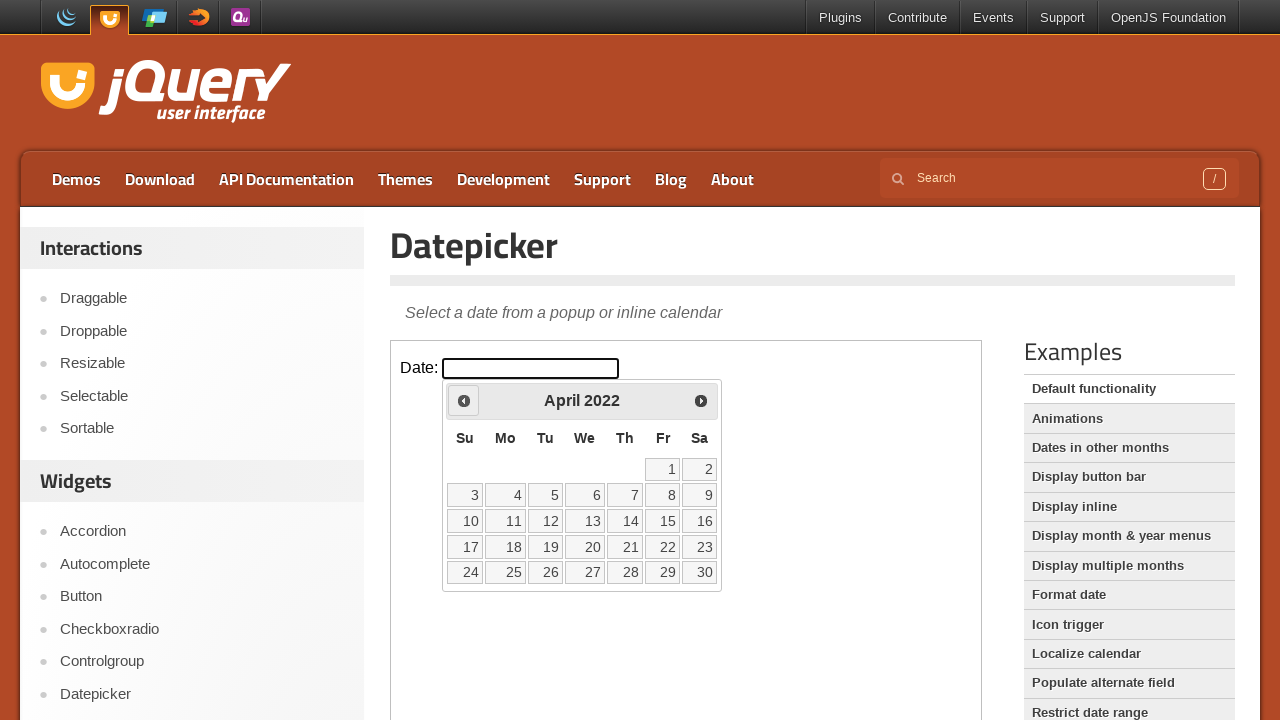

Checked current month/year: April 2022
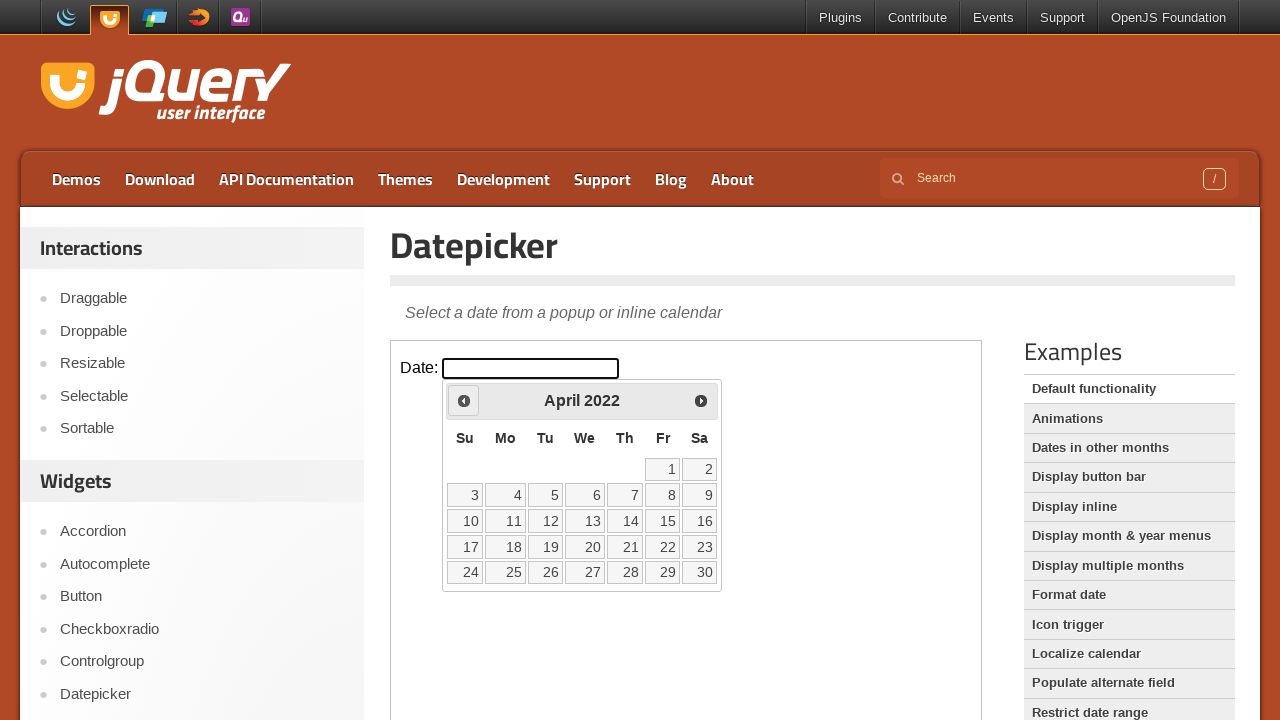

Clicked previous month button to navigate backwards at (464, 400) on iframe.demo-frame >> internal:control=enter-frame >> span.ui-icon.ui-icon-circle
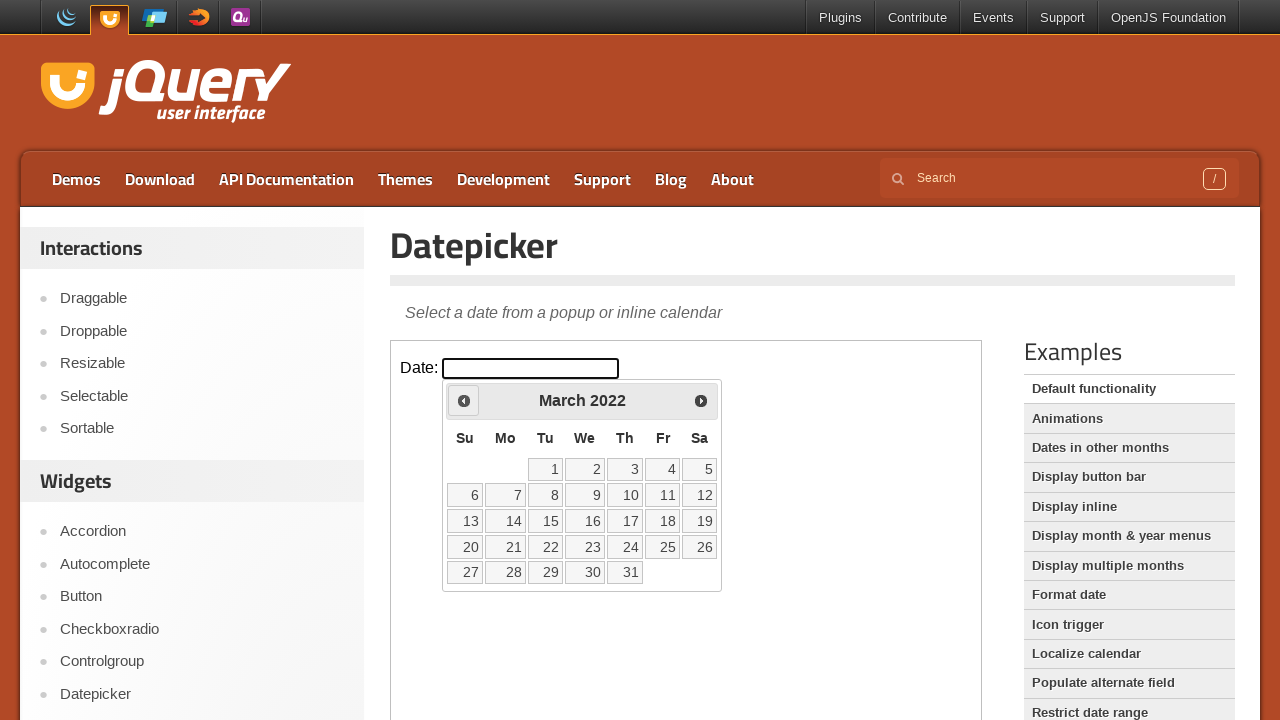

Checked current month/year: March 2022
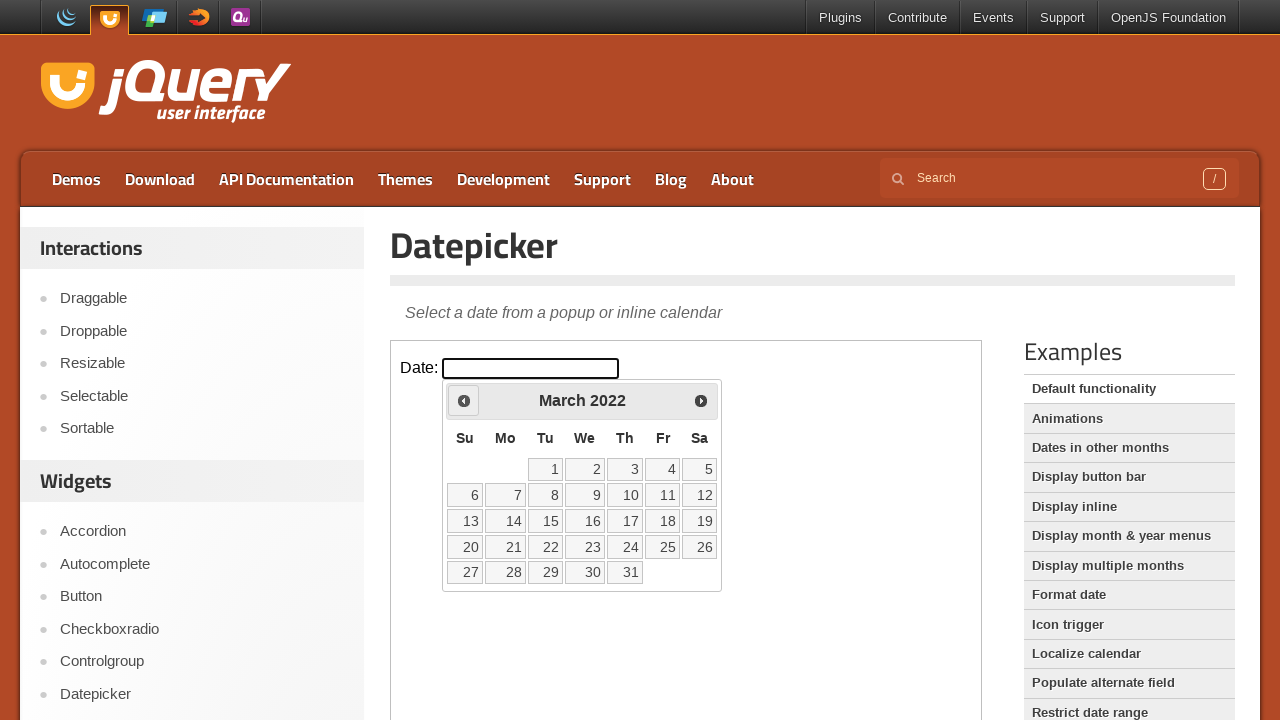

Clicked previous month button to navigate backwards at (464, 400) on iframe.demo-frame >> internal:control=enter-frame >> span.ui-icon.ui-icon-circle
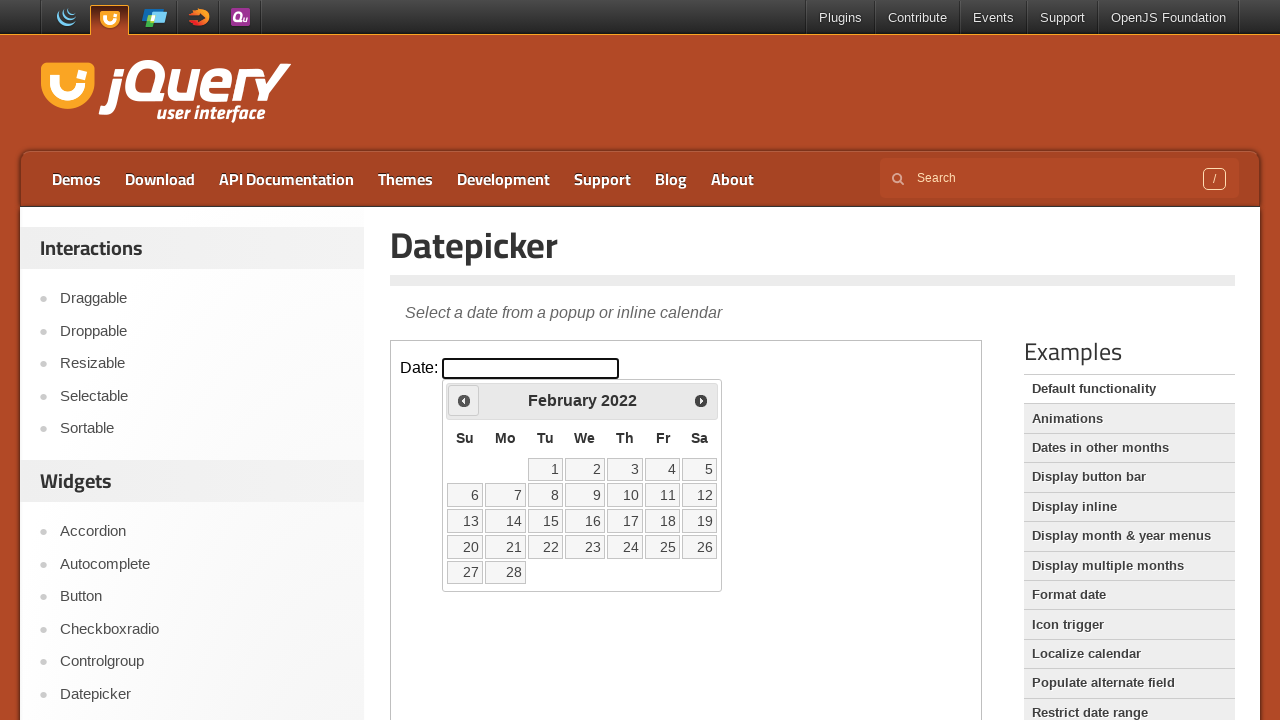

Checked current month/year: February 2022
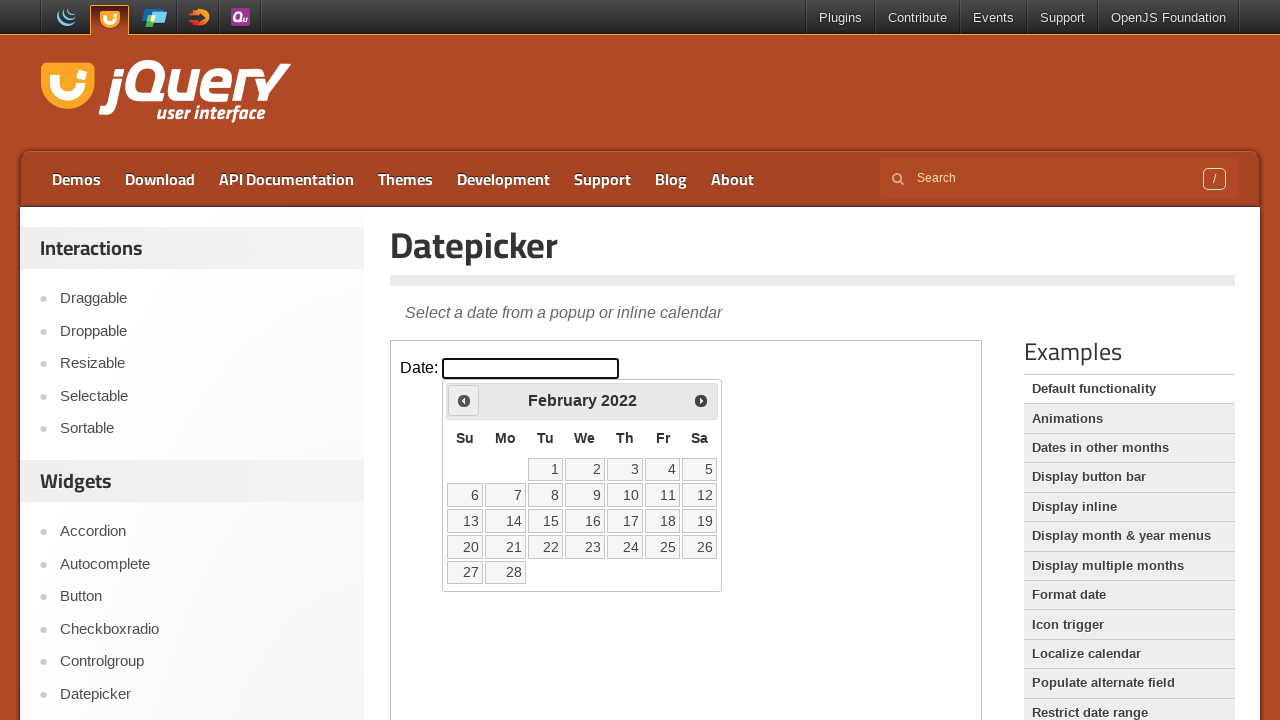

Clicked previous month button to navigate backwards at (464, 400) on iframe.demo-frame >> internal:control=enter-frame >> span.ui-icon.ui-icon-circle
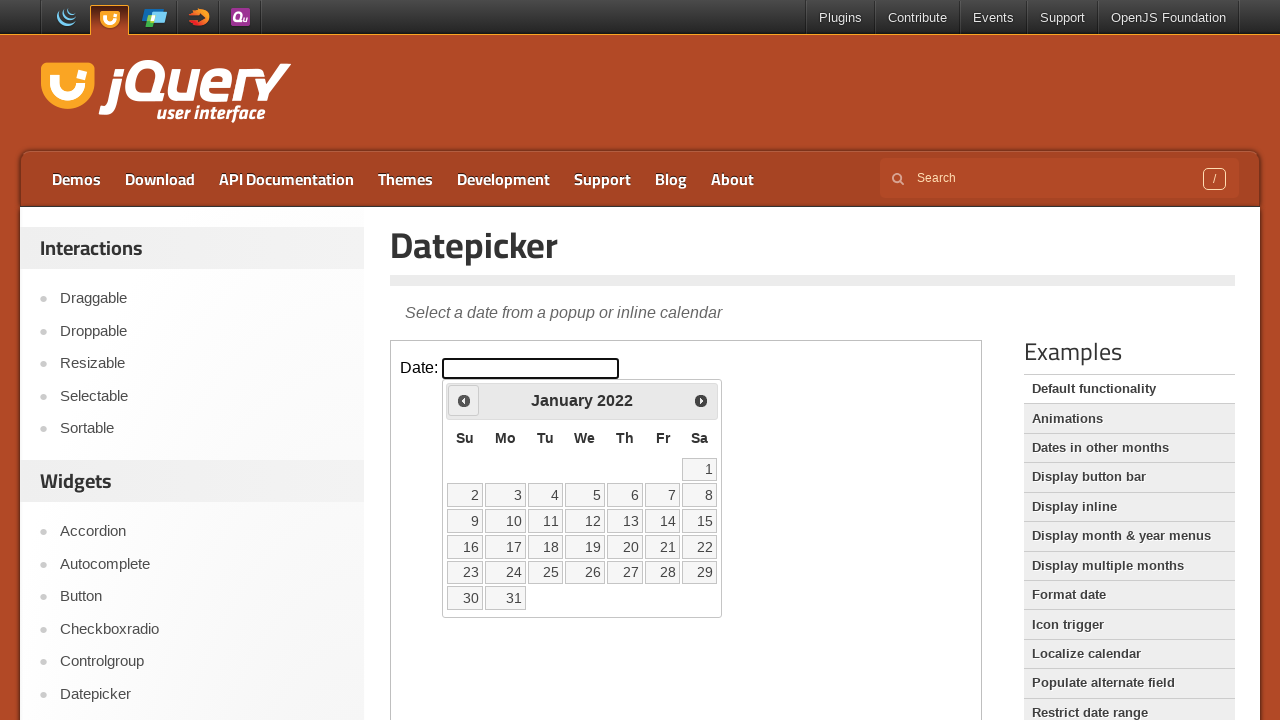

Checked current month/year: January 2022
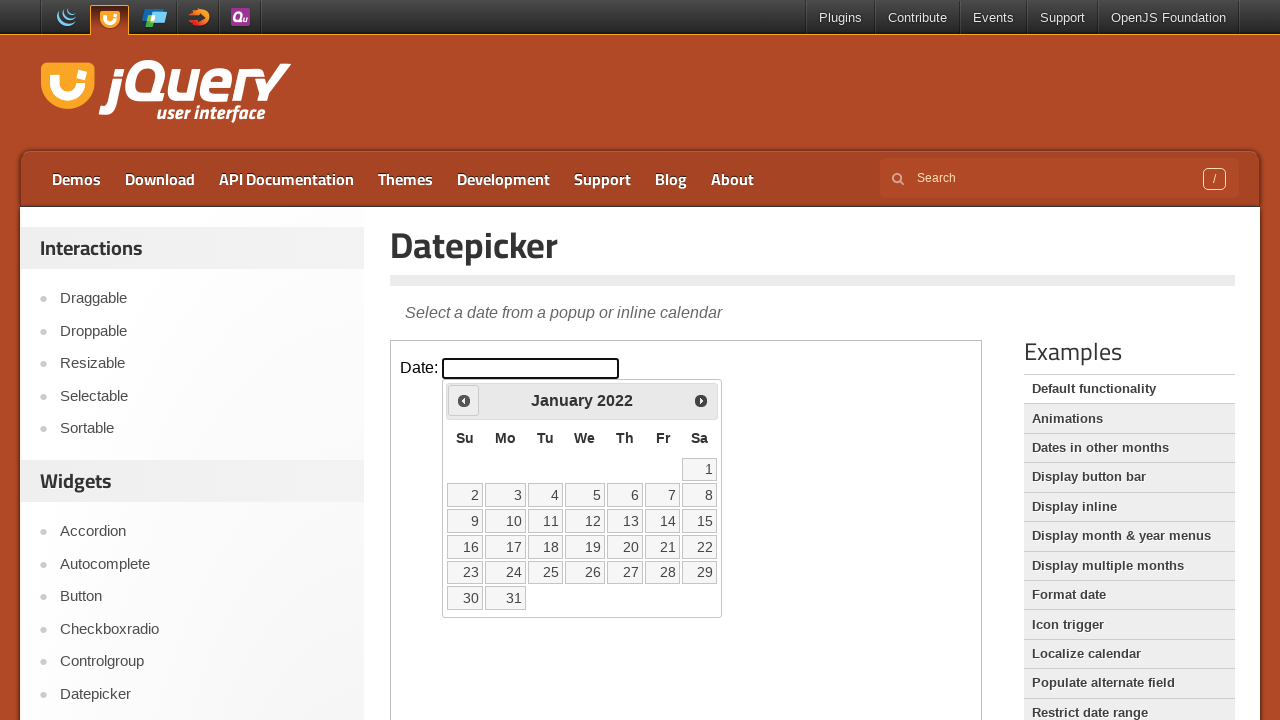

Clicked previous month button to navigate backwards at (464, 400) on iframe.demo-frame >> internal:control=enter-frame >> span.ui-icon.ui-icon-circle
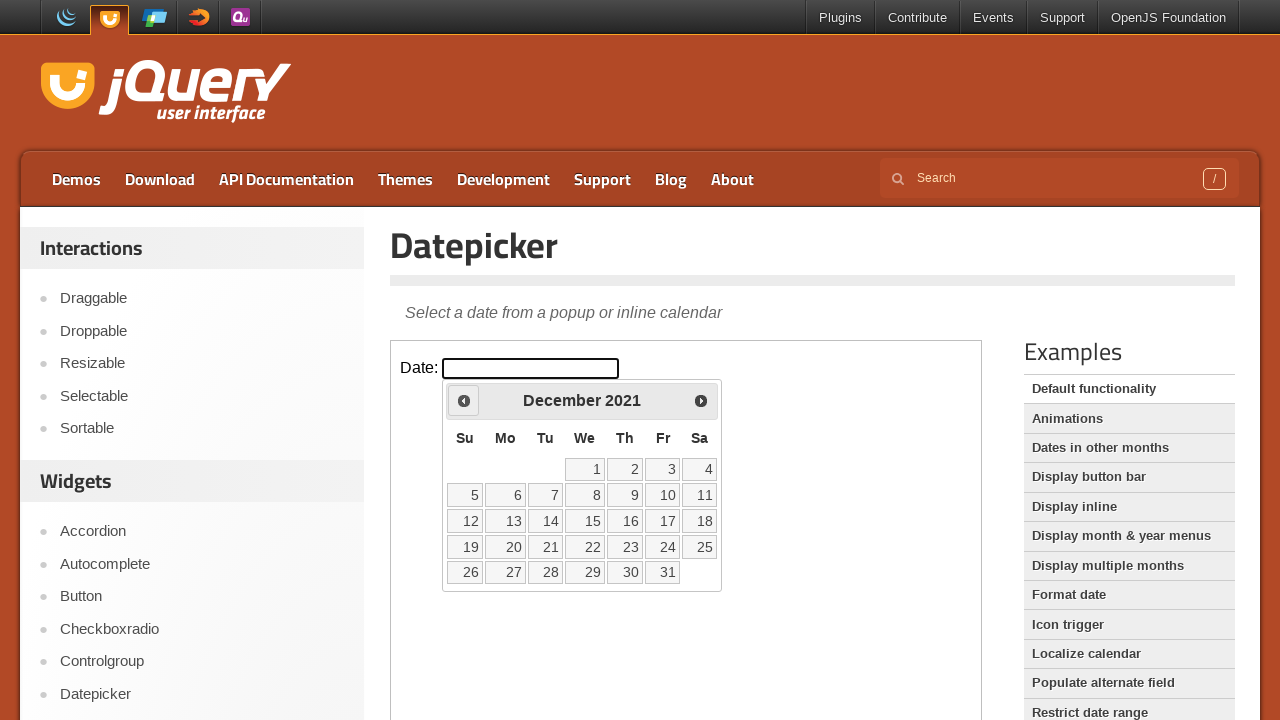

Checked current month/year: December 2021
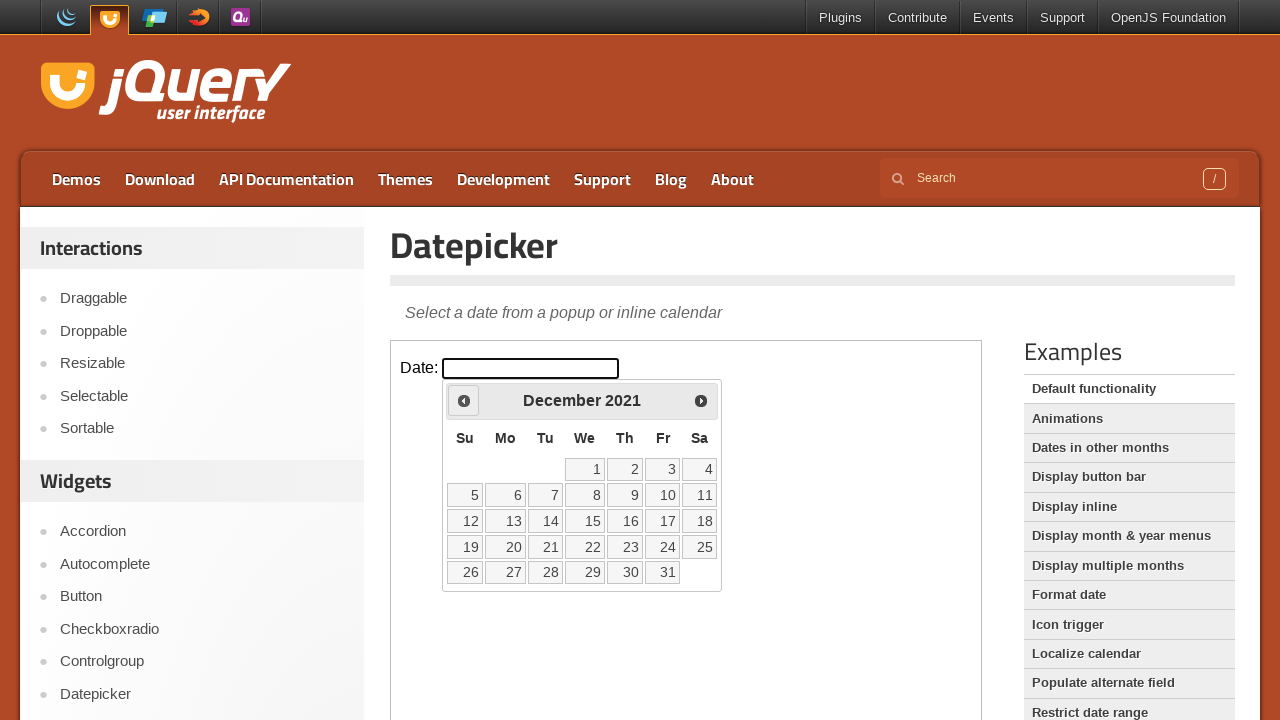

Clicked previous month button to navigate backwards at (464, 400) on iframe.demo-frame >> internal:control=enter-frame >> span.ui-icon.ui-icon-circle
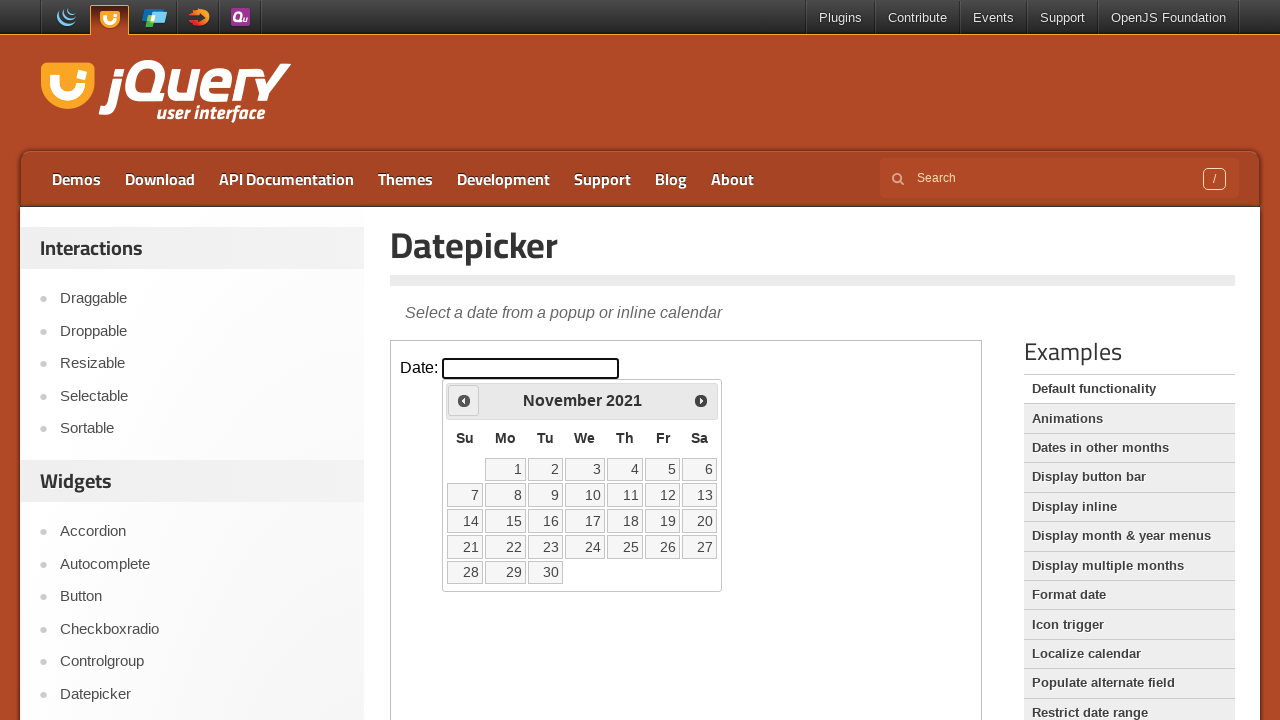

Checked current month/year: November 2021
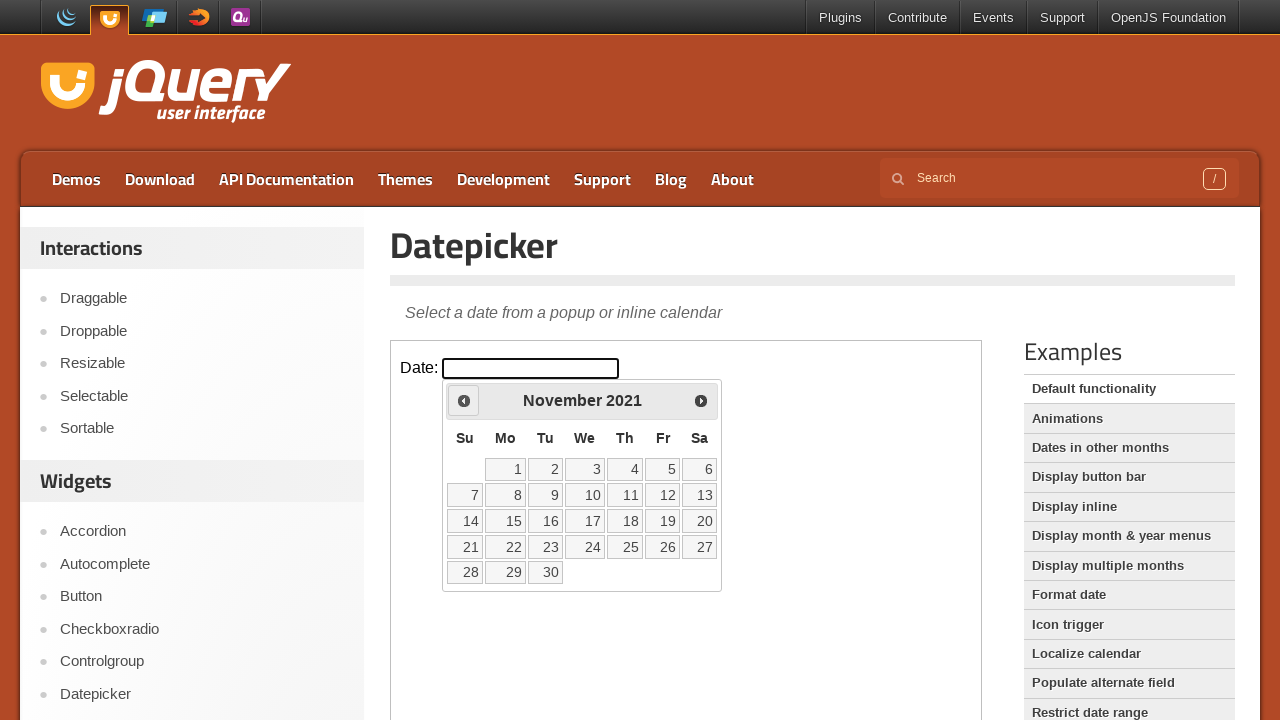

Clicked previous month button to navigate backwards at (464, 400) on iframe.demo-frame >> internal:control=enter-frame >> span.ui-icon.ui-icon-circle
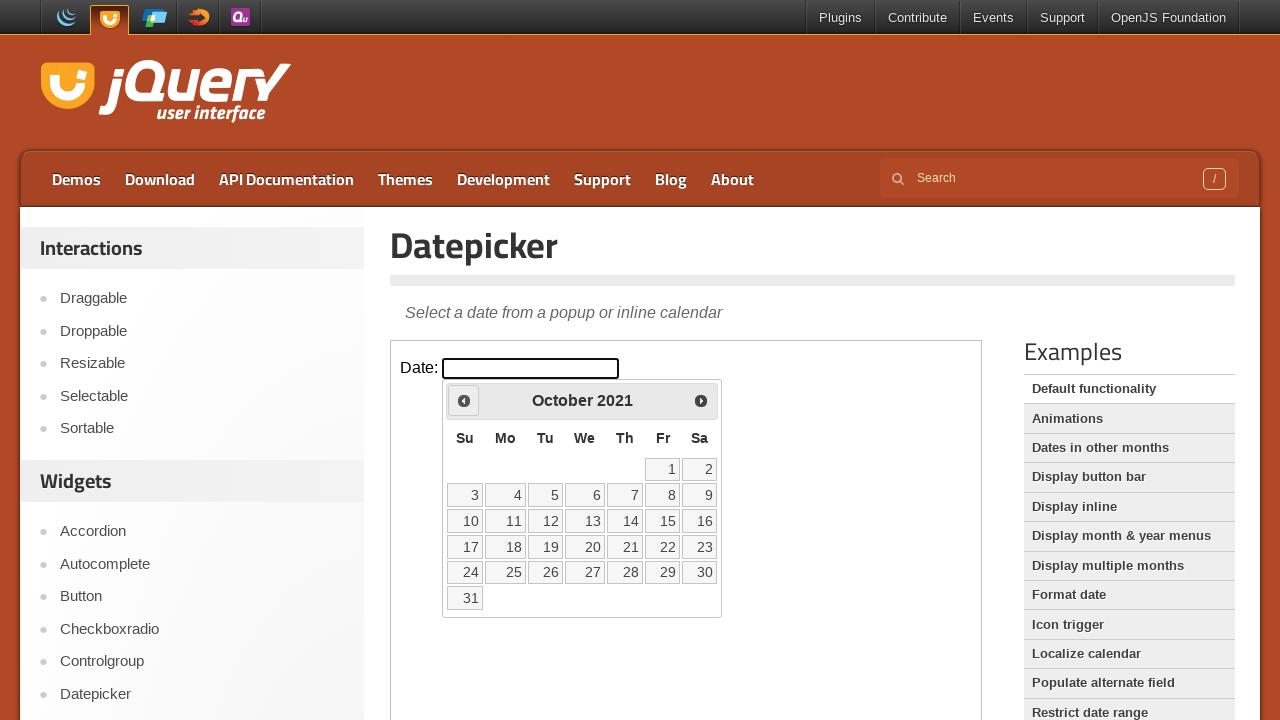

Checked current month/year: October 2021
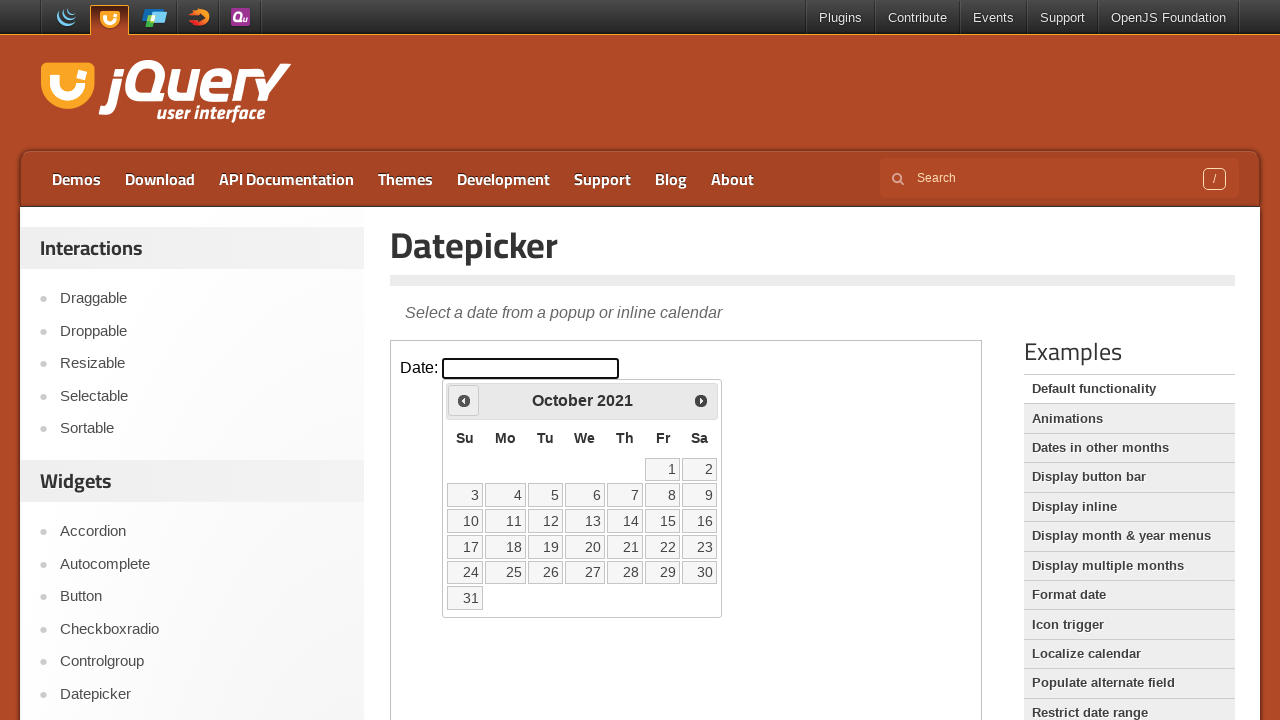

Clicked previous month button to navigate backwards at (464, 400) on iframe.demo-frame >> internal:control=enter-frame >> span.ui-icon.ui-icon-circle
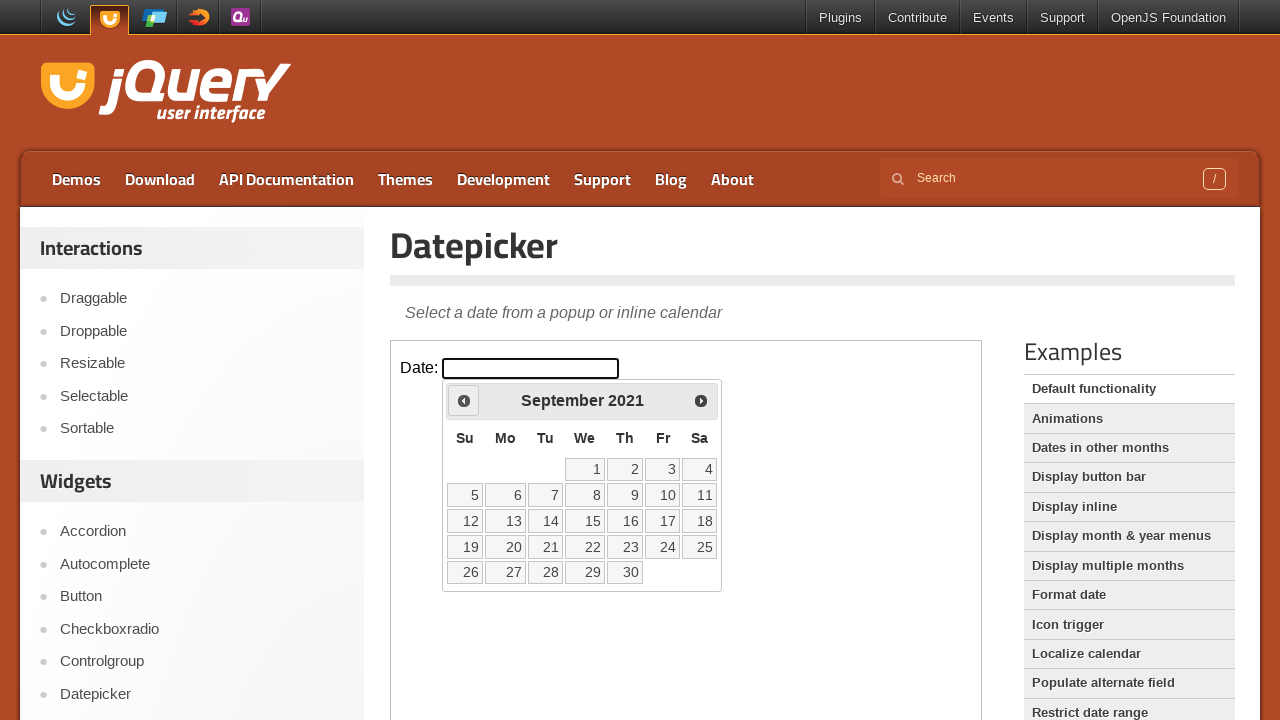

Checked current month/year: September 2021
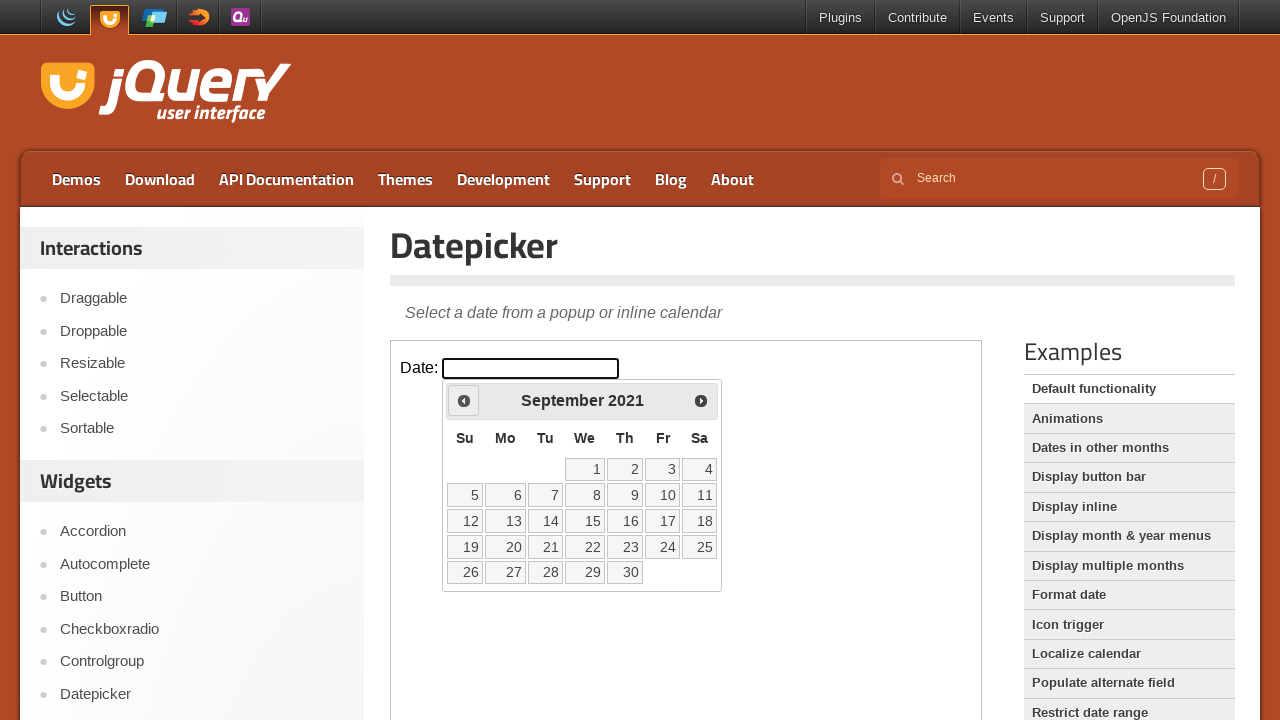

Clicked previous month button to navigate backwards at (464, 400) on iframe.demo-frame >> internal:control=enter-frame >> span.ui-icon.ui-icon-circle
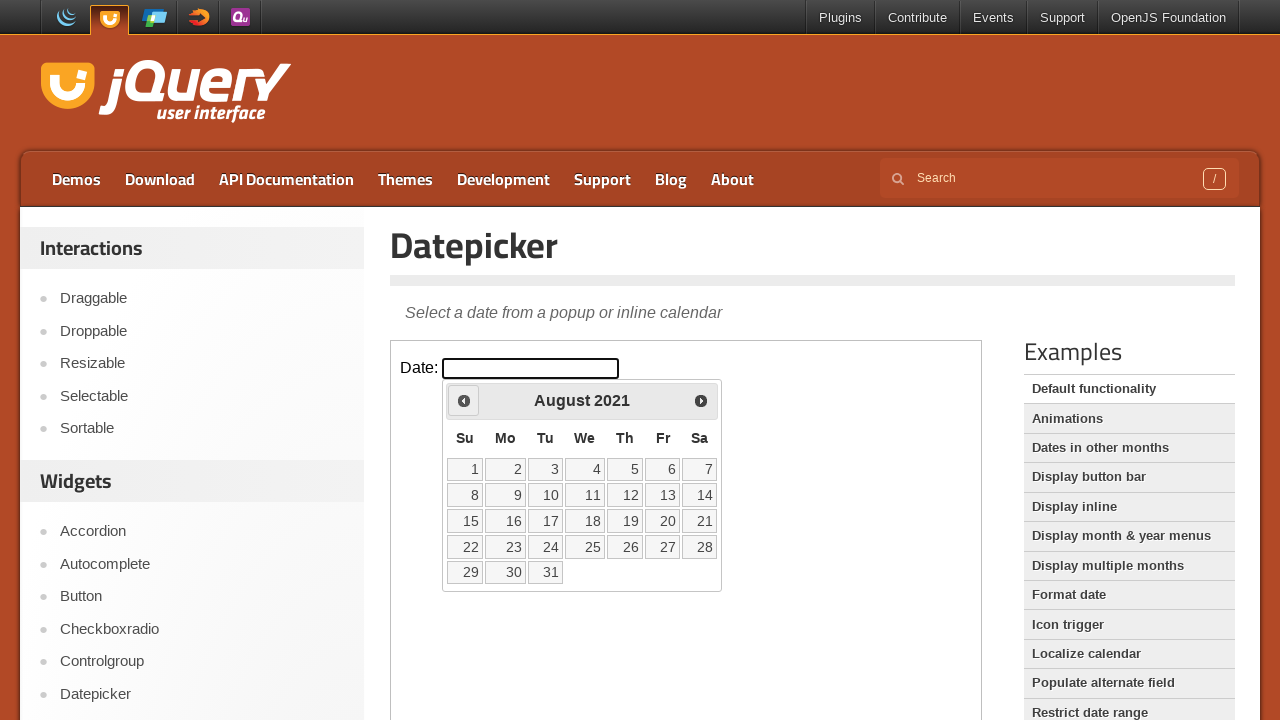

Checked current month/year: August 2021
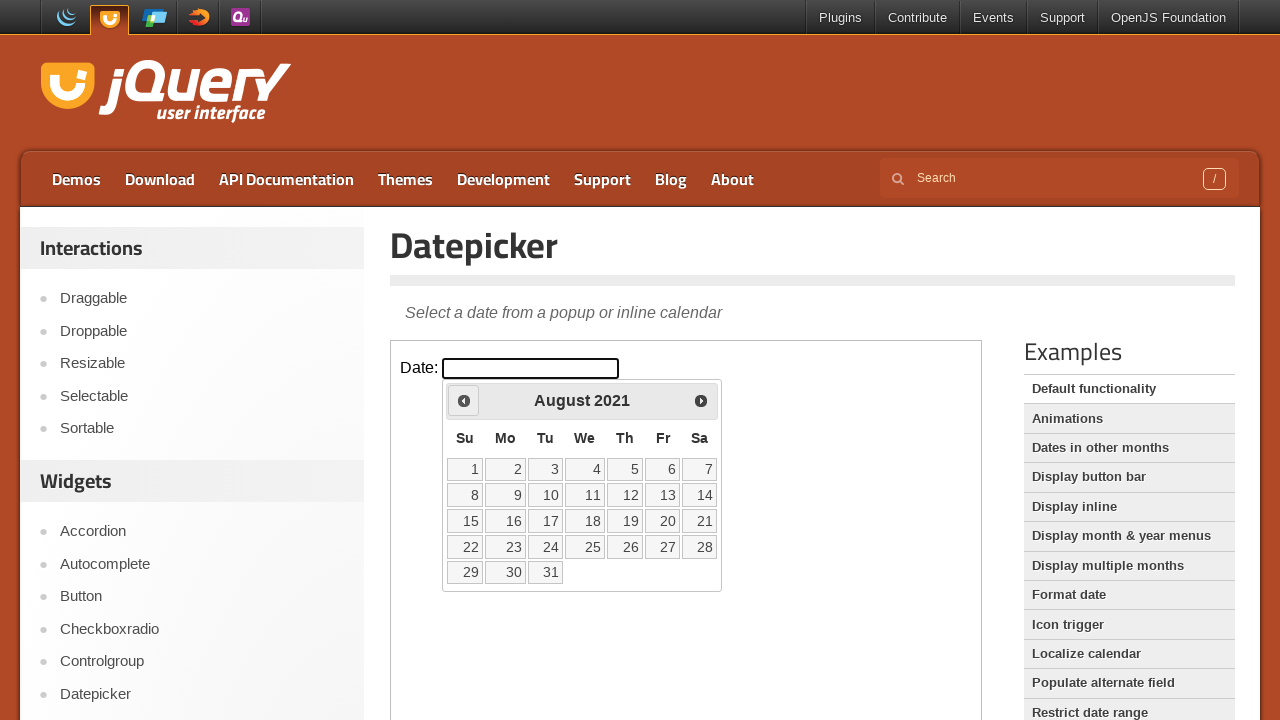

Clicked previous month button to navigate backwards at (464, 400) on iframe.demo-frame >> internal:control=enter-frame >> span.ui-icon.ui-icon-circle
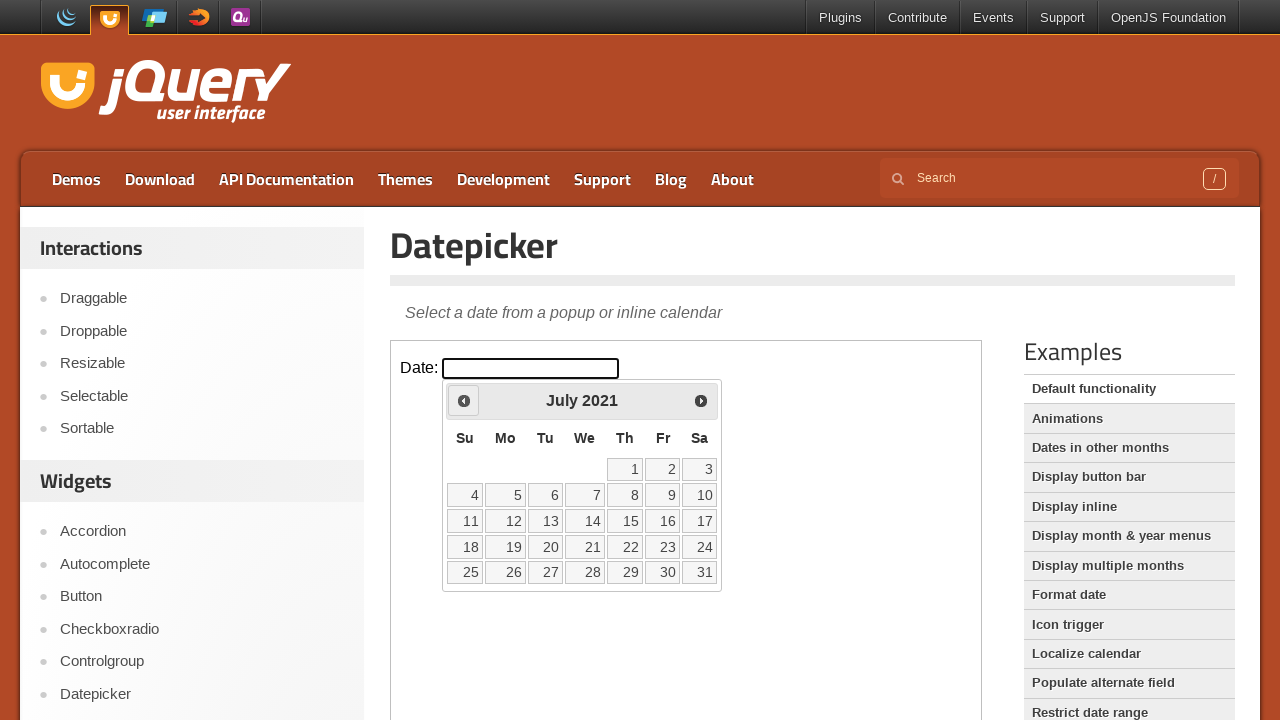

Checked current month/year: July 2021
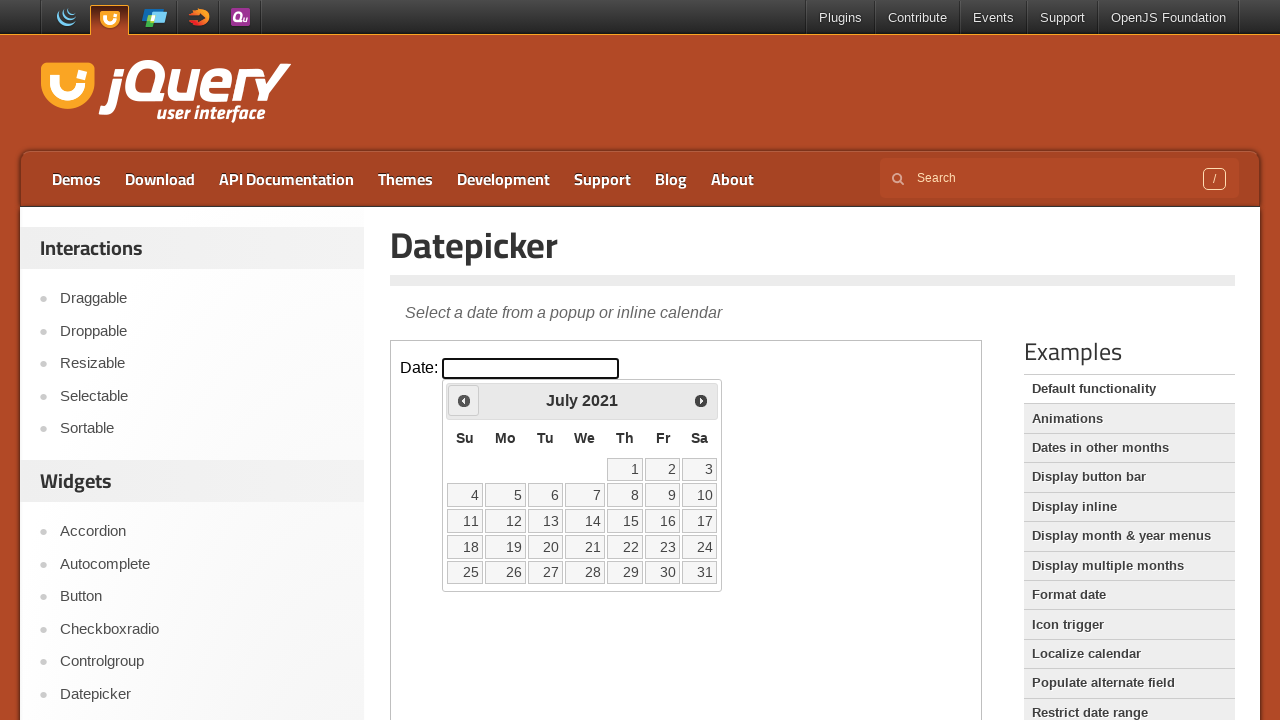

Clicked previous month button to navigate backwards at (464, 400) on iframe.demo-frame >> internal:control=enter-frame >> span.ui-icon.ui-icon-circle
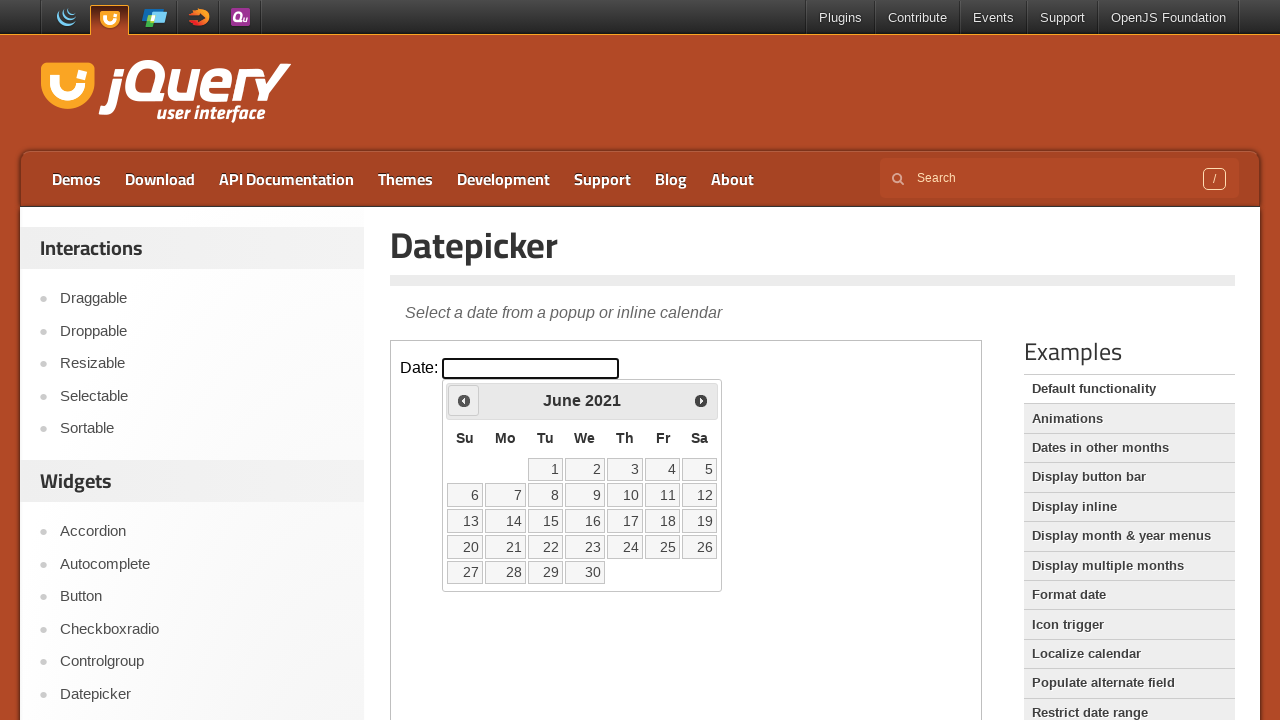

Checked current month/year: June 2021
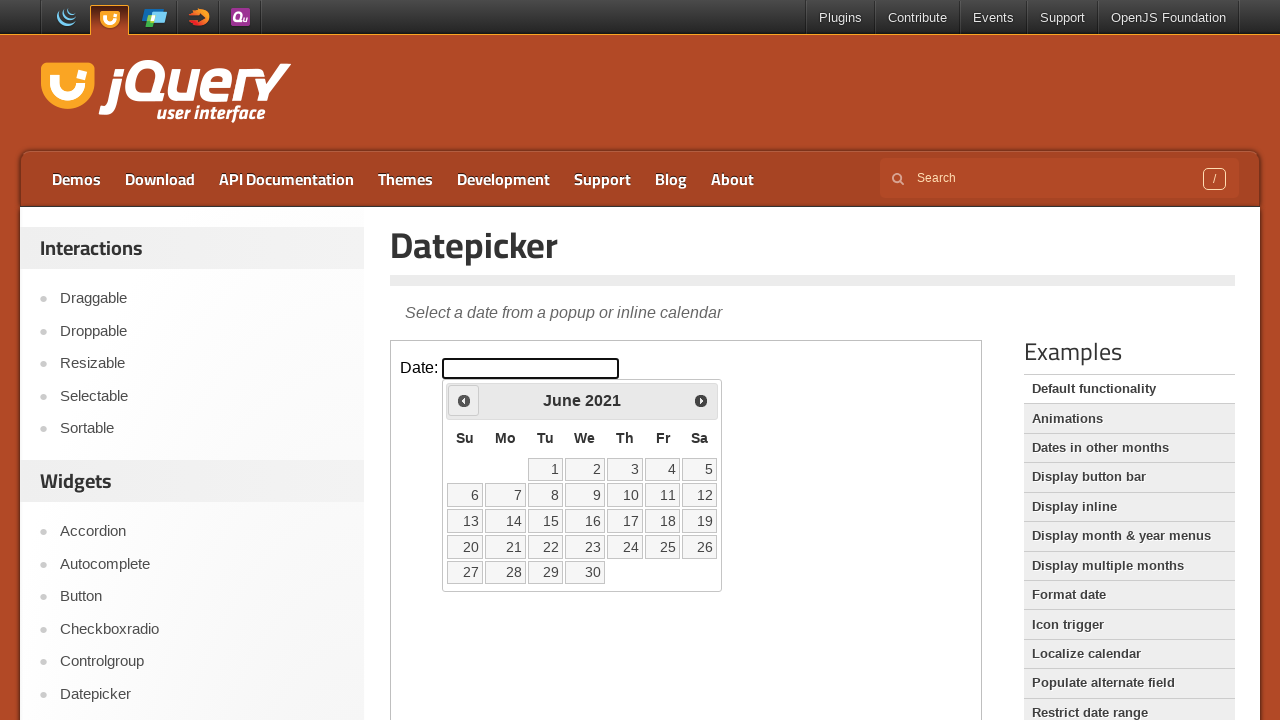

Clicked previous month button to navigate backwards at (464, 400) on iframe.demo-frame >> internal:control=enter-frame >> span.ui-icon.ui-icon-circle
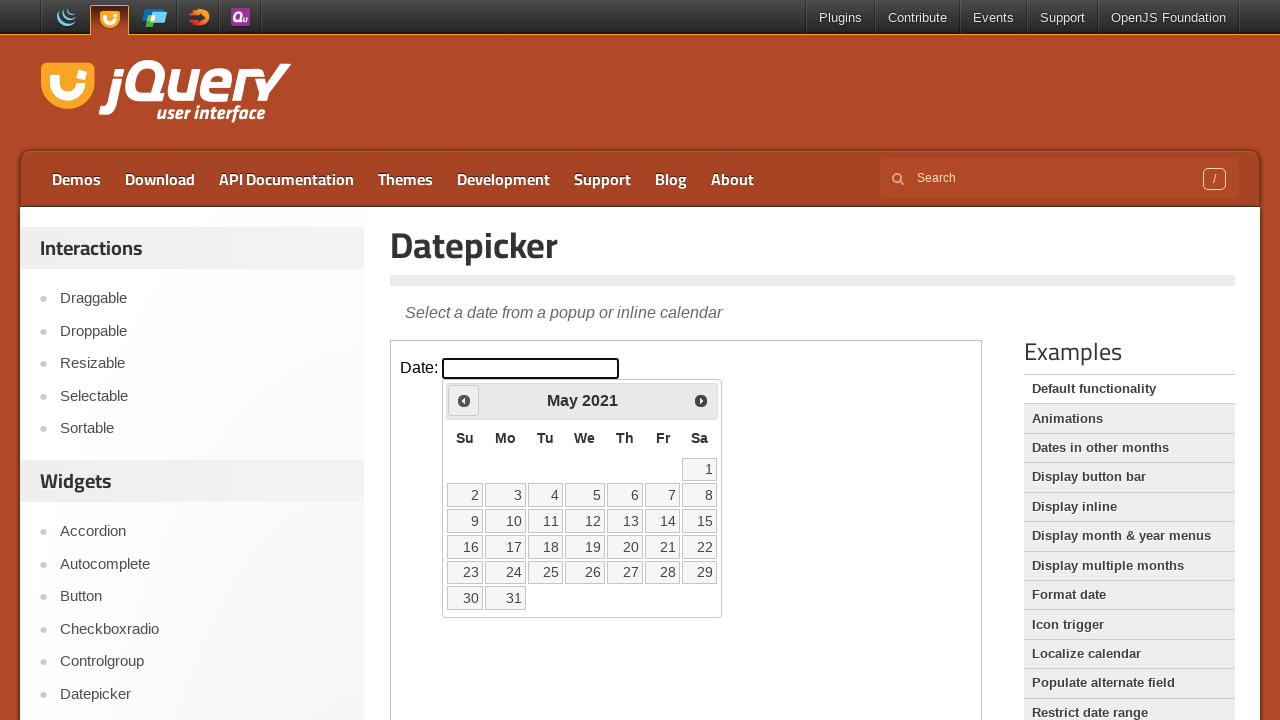

Checked current month/year: May 2021
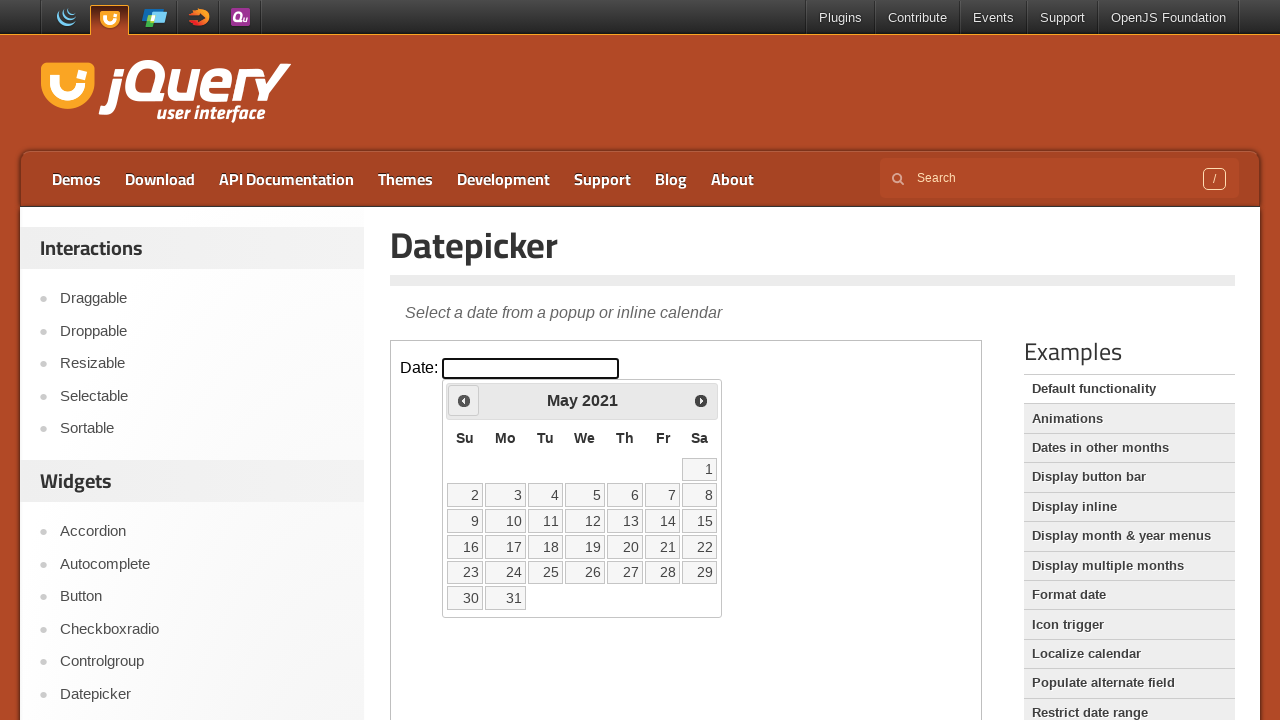

Clicked previous month button to navigate backwards at (464, 400) on iframe.demo-frame >> internal:control=enter-frame >> span.ui-icon.ui-icon-circle
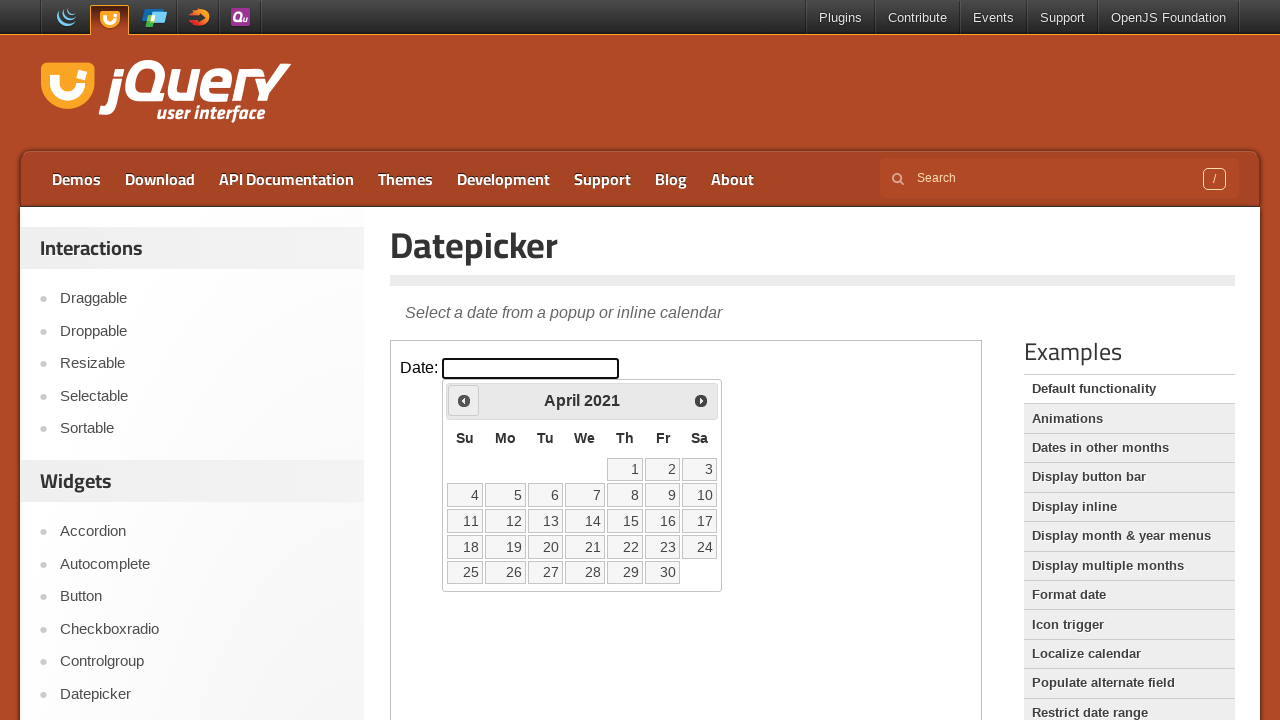

Checked current month/year: April 2021
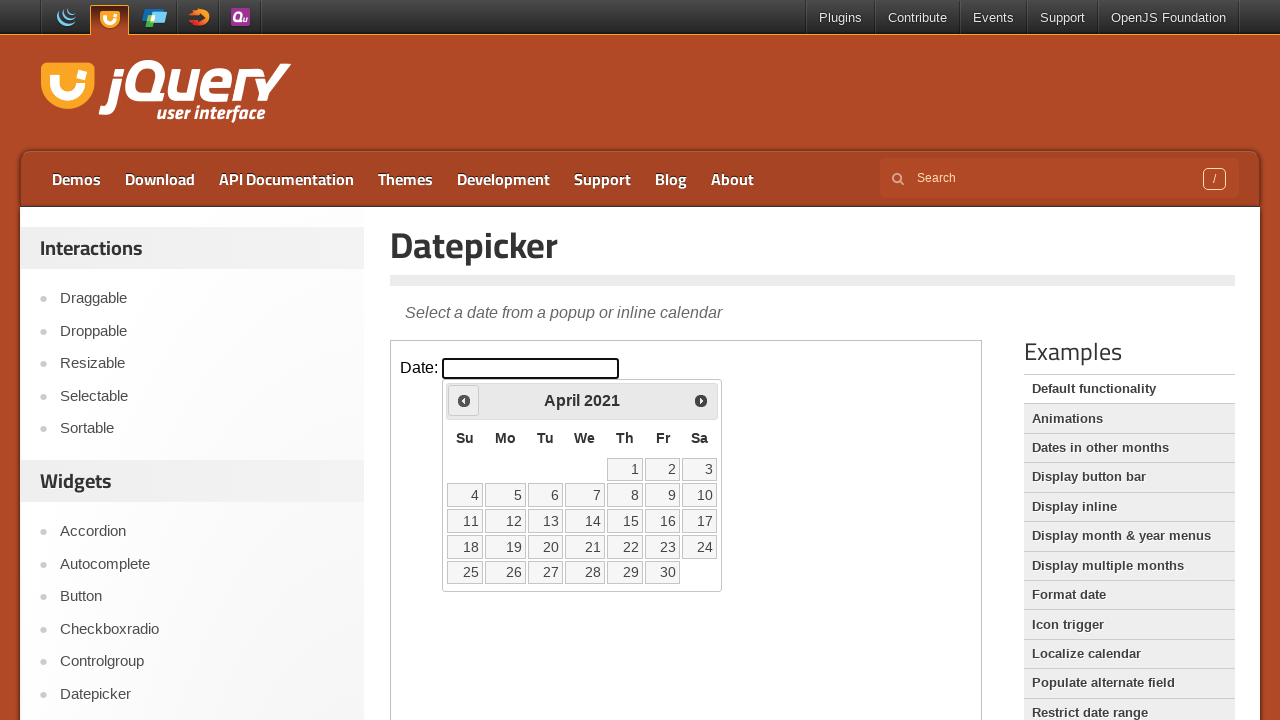

Selected date 13 from the calendar at (545, 521) on iframe.demo-frame >> internal:control=enter-frame >> a:text('13')
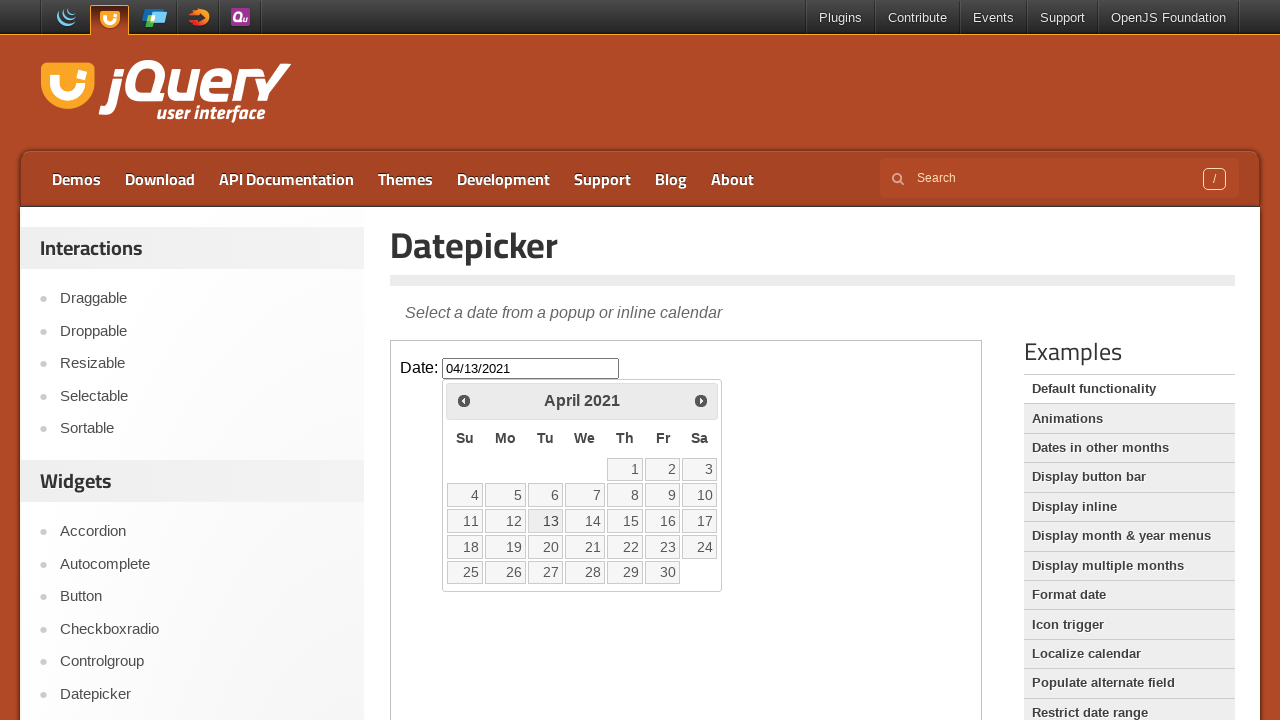

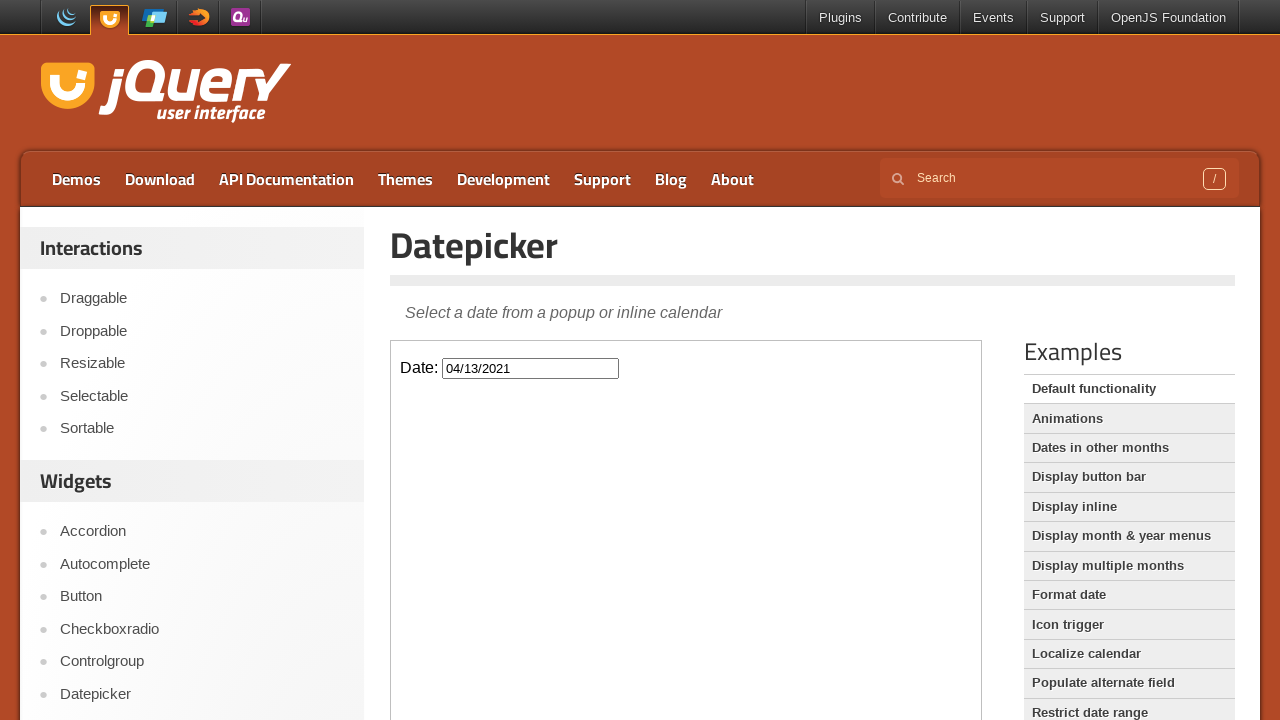